Tests filling a large form by entering text into all input fields and clicking the submit button

Starting URL: http://suninjuly.github.io/huge_form.html

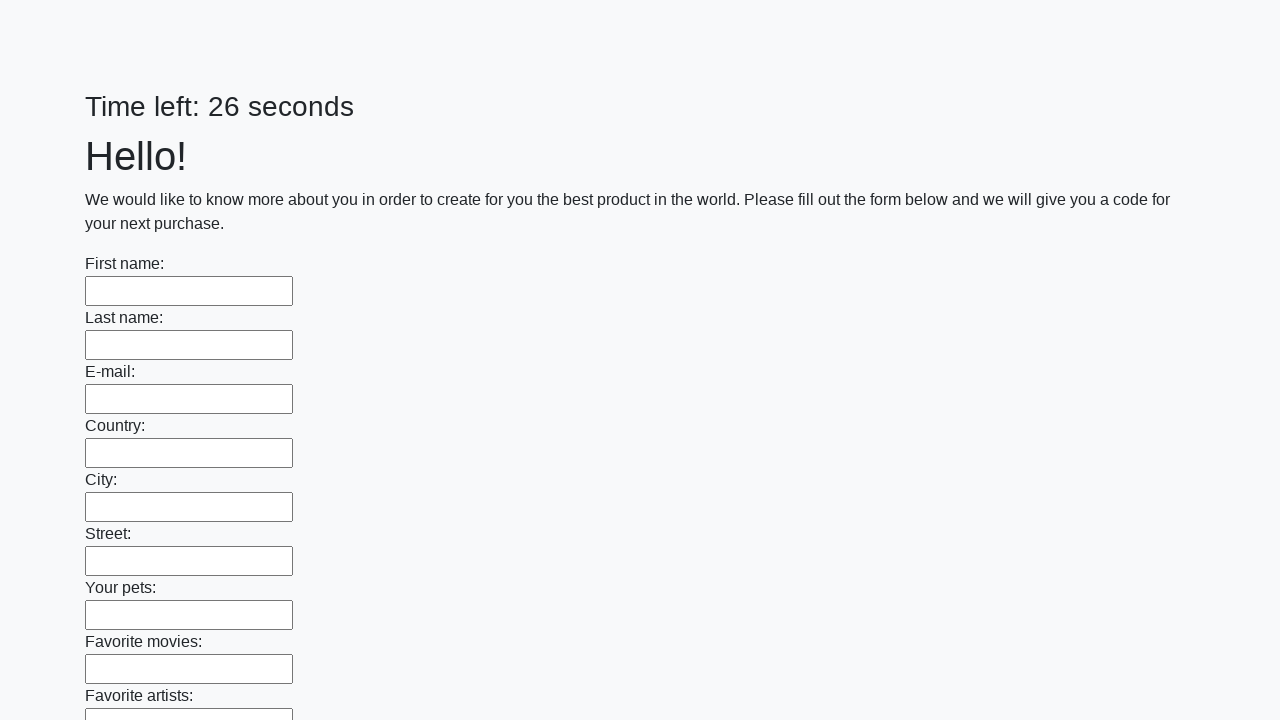

Located all input fields on the page
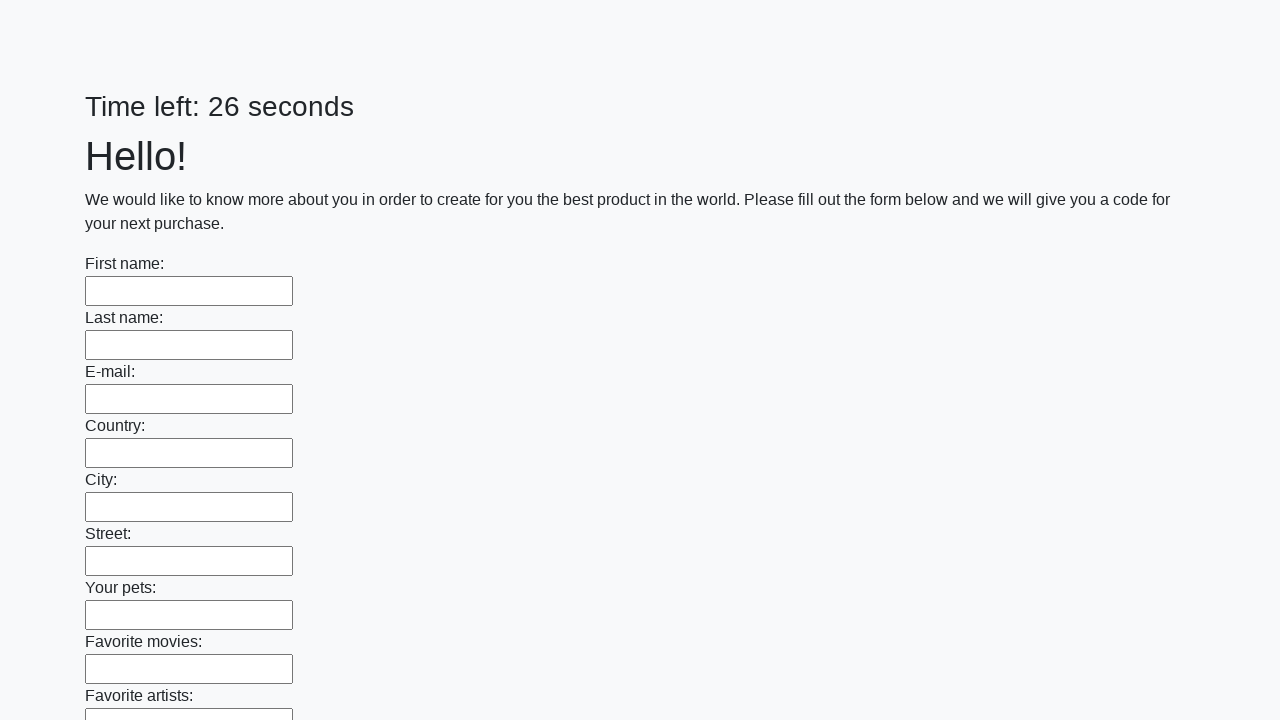

Filled an input field with 'Мой ответ' on input >> nth=0
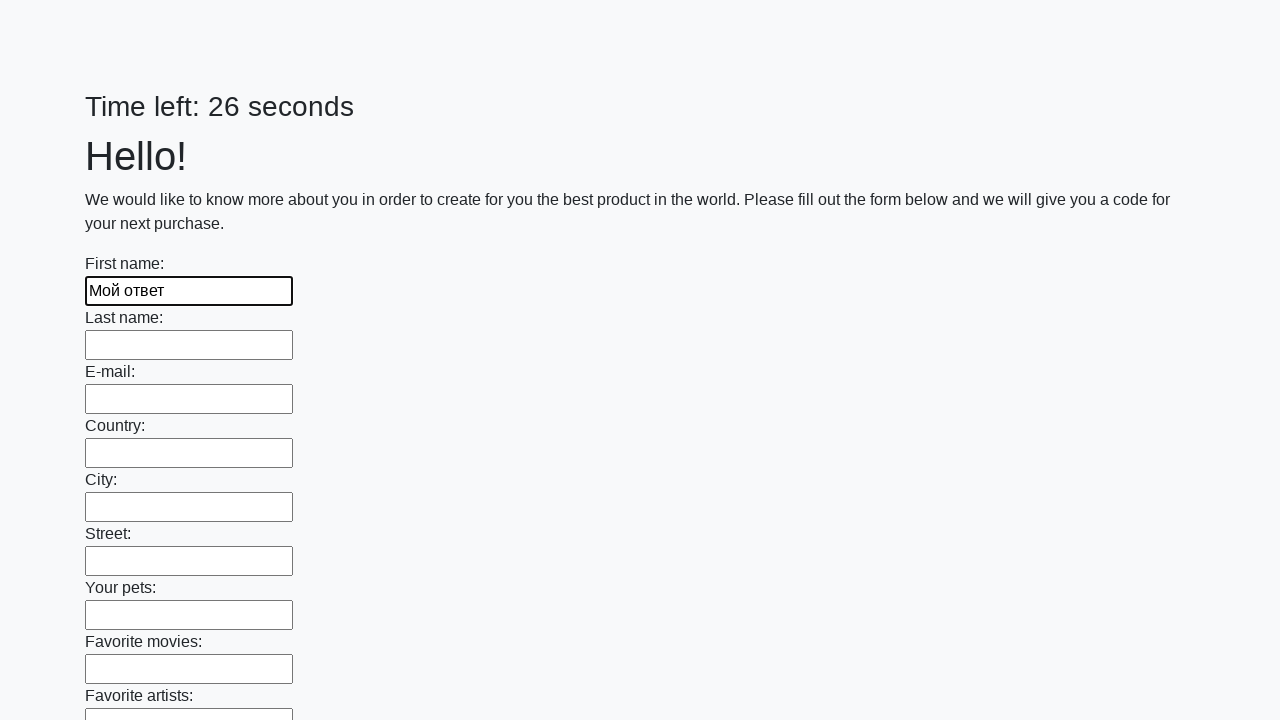

Filled an input field with 'Мой ответ' on input >> nth=1
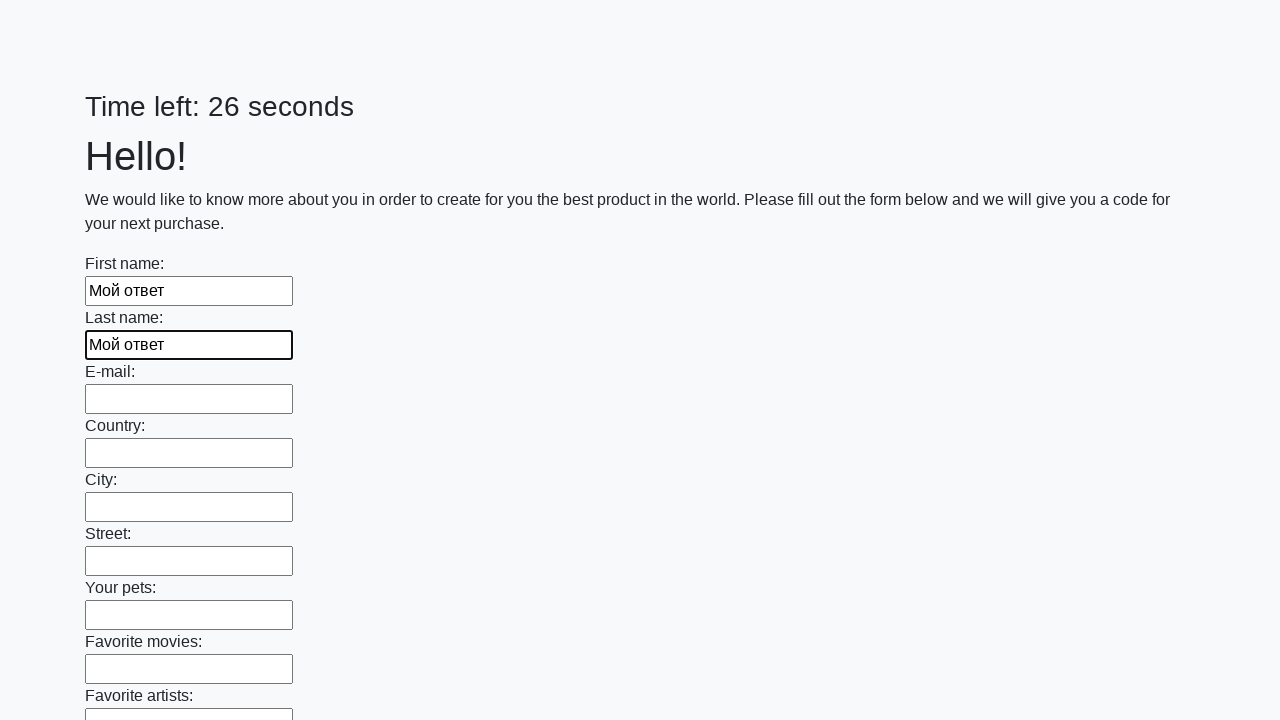

Filled an input field with 'Мой ответ' on input >> nth=2
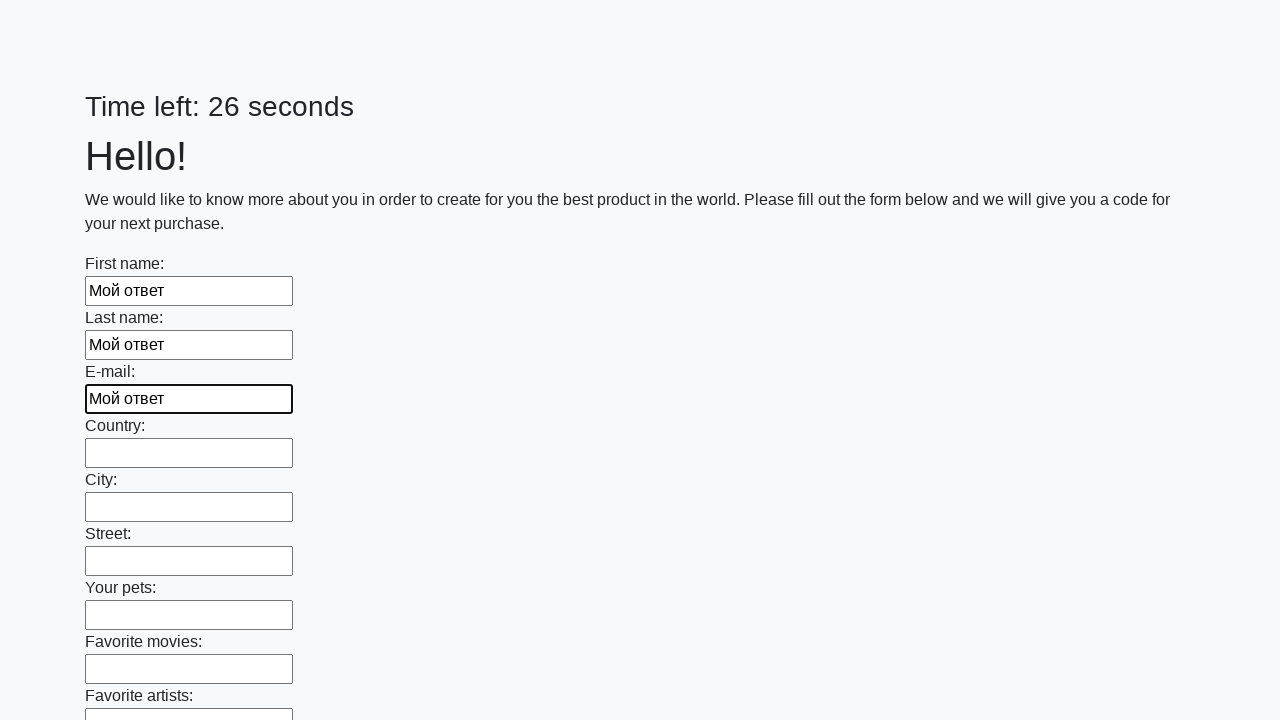

Filled an input field with 'Мой ответ' on input >> nth=3
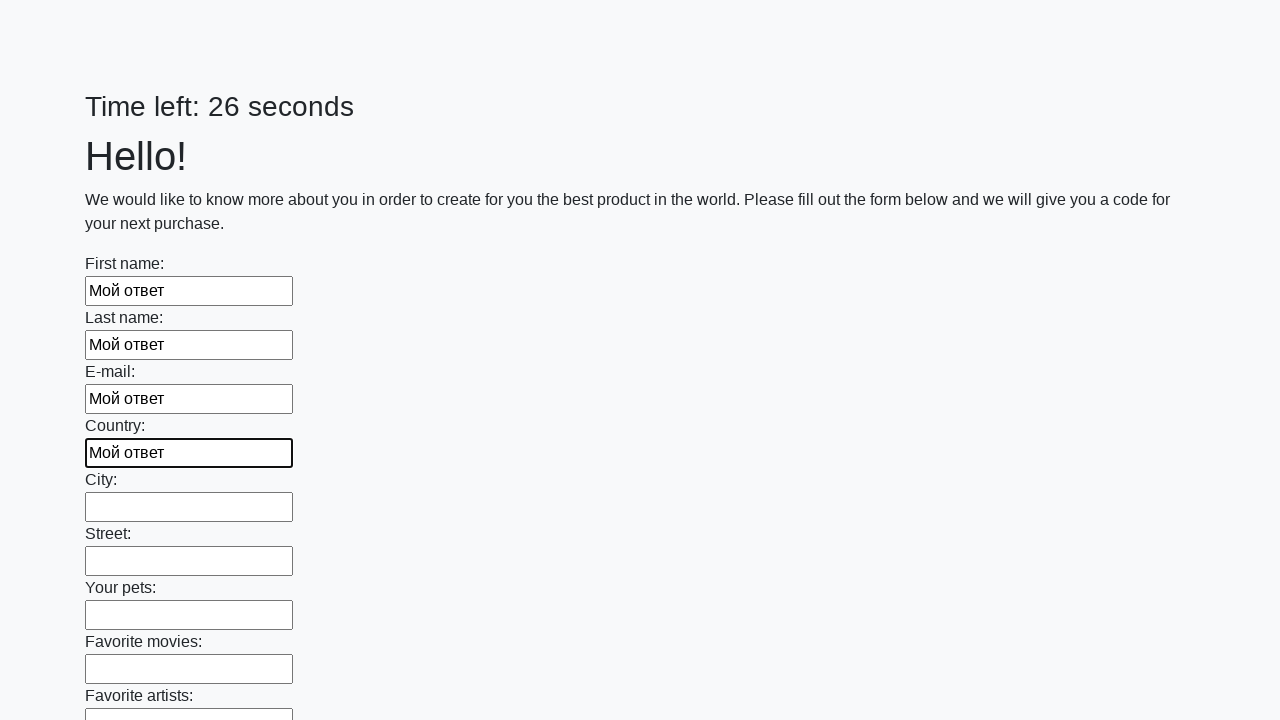

Filled an input field with 'Мой ответ' on input >> nth=4
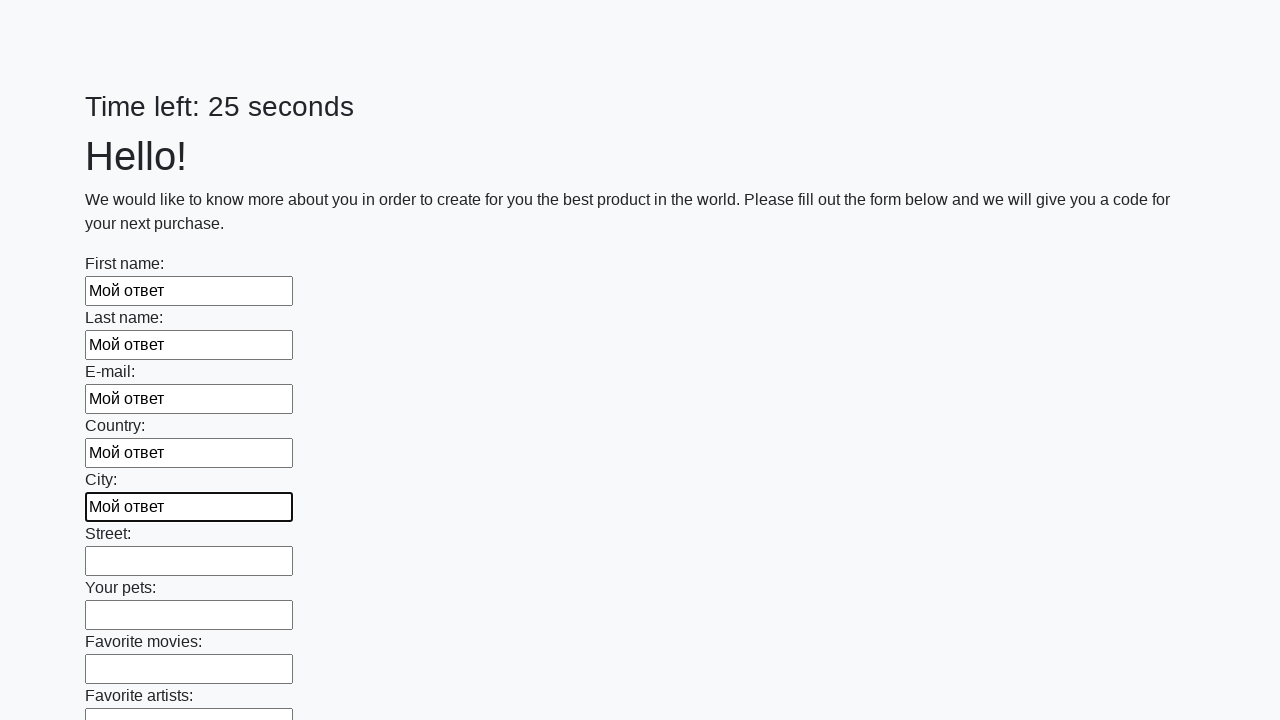

Filled an input field with 'Мой ответ' on input >> nth=5
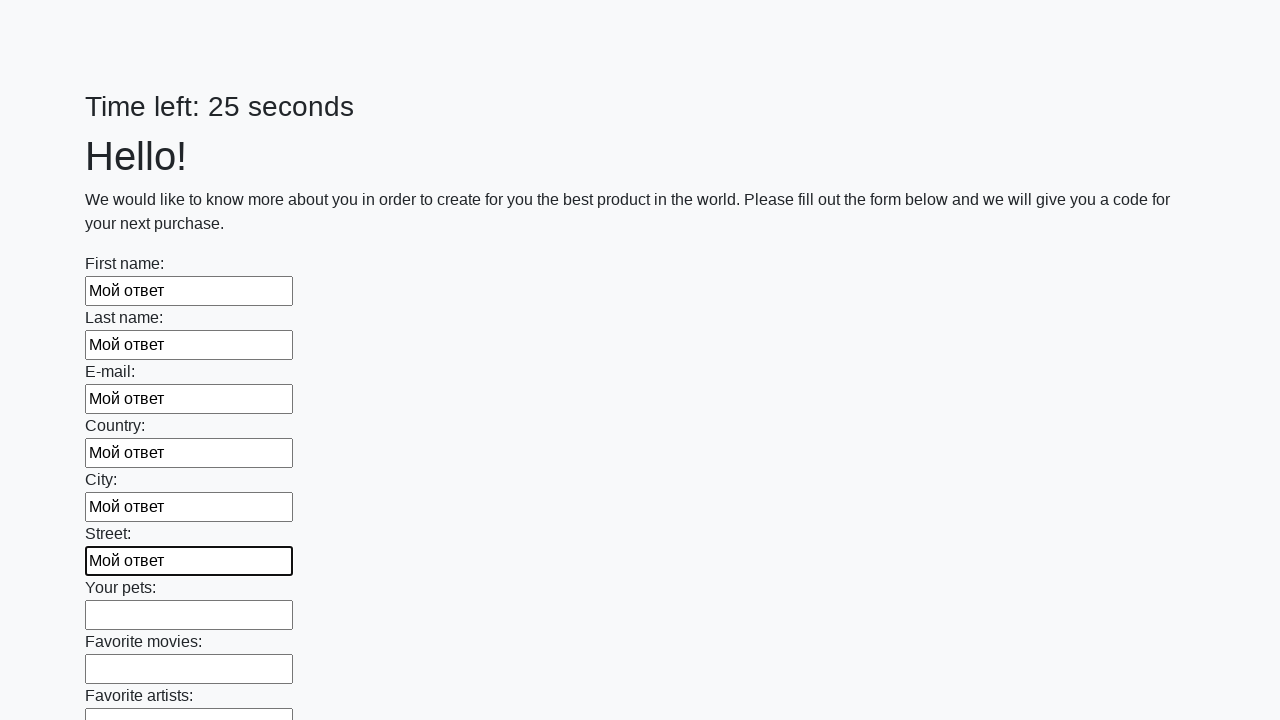

Filled an input field with 'Мой ответ' on input >> nth=6
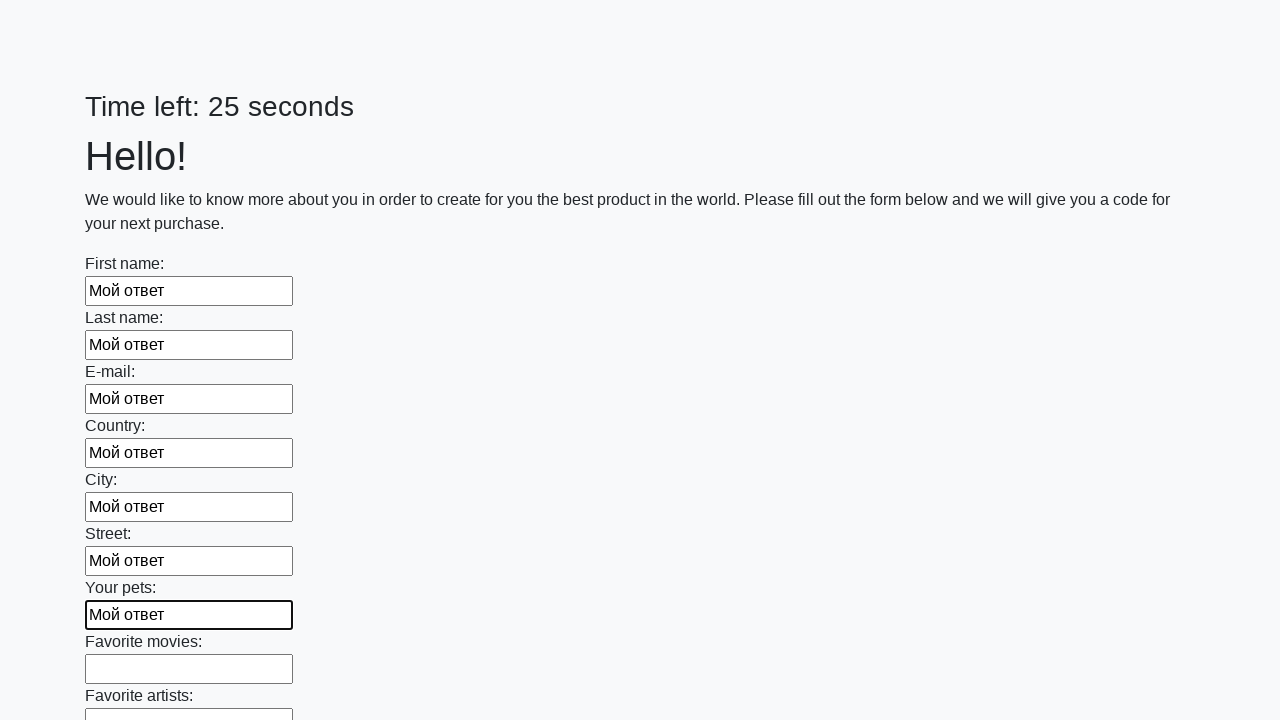

Filled an input field with 'Мой ответ' on input >> nth=7
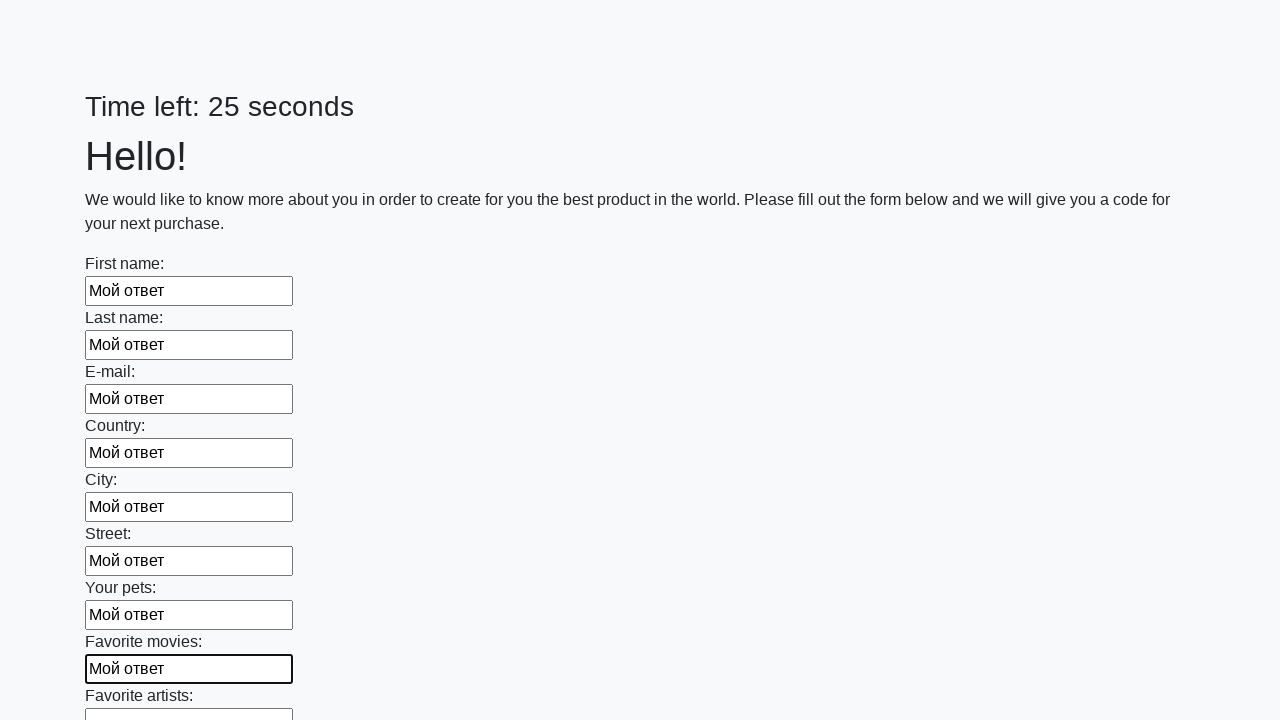

Filled an input field with 'Мой ответ' on input >> nth=8
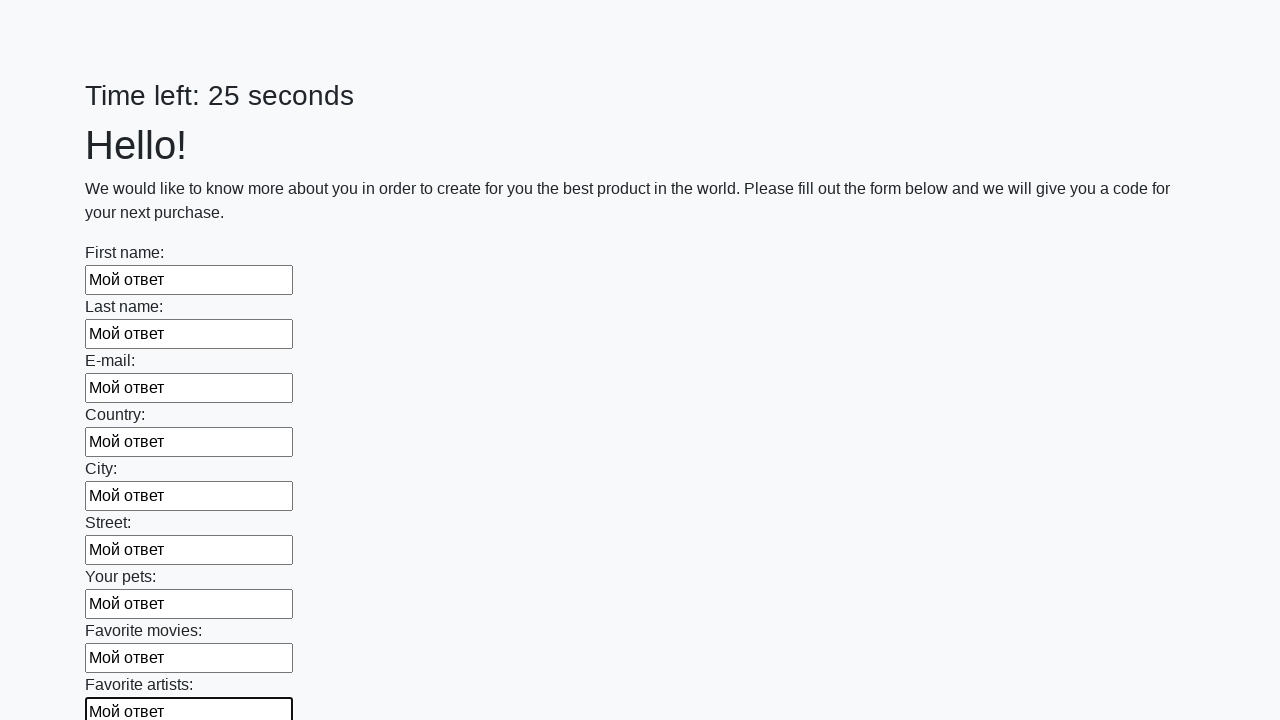

Filled an input field with 'Мой ответ' on input >> nth=9
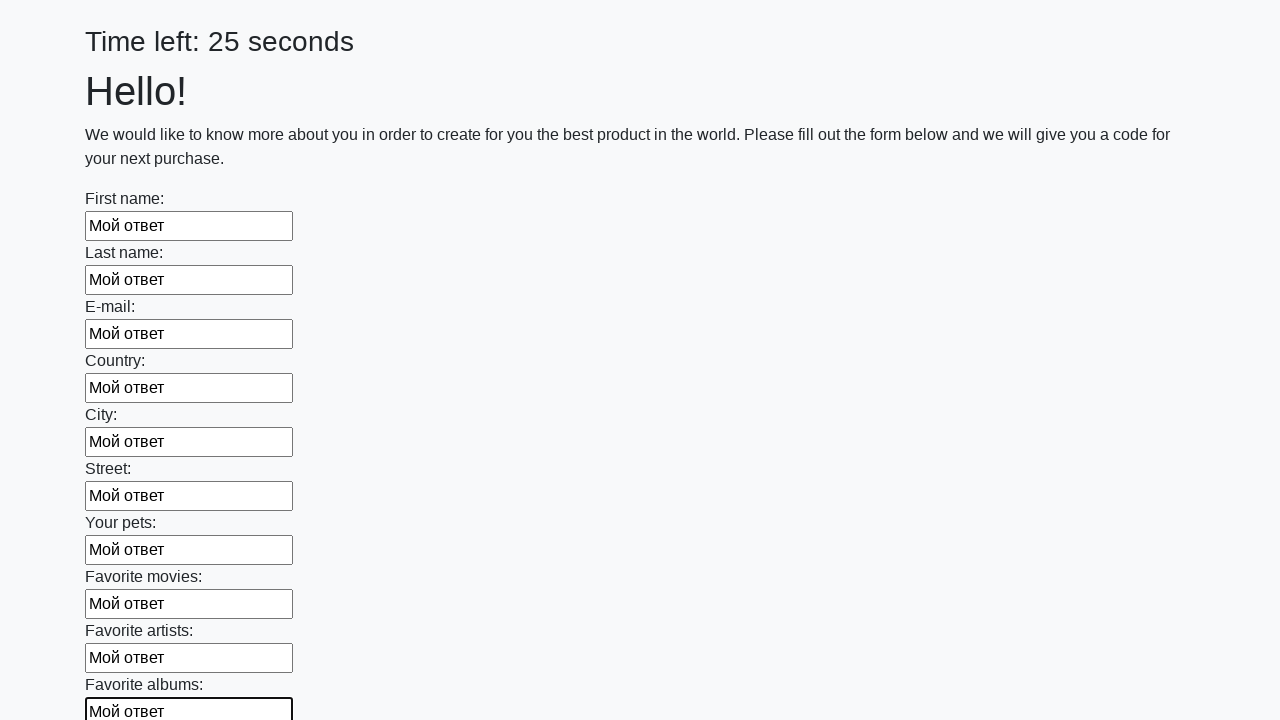

Filled an input field with 'Мой ответ' on input >> nth=10
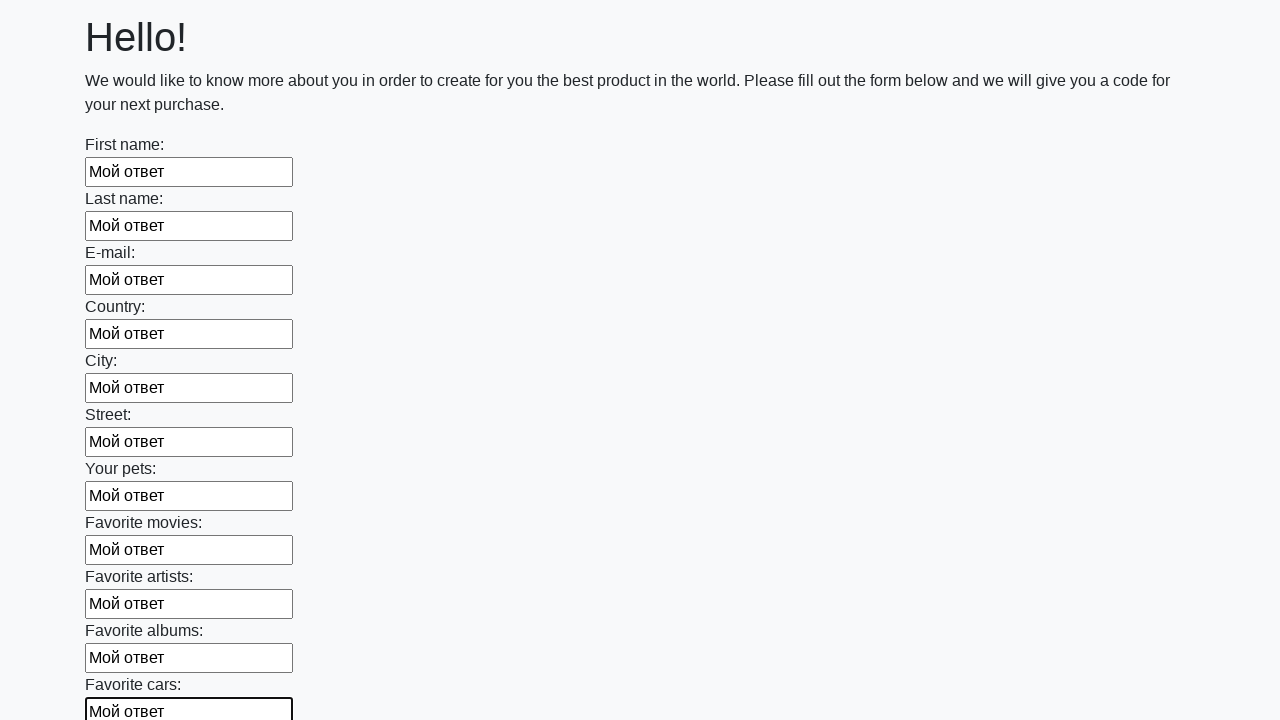

Filled an input field with 'Мой ответ' on input >> nth=11
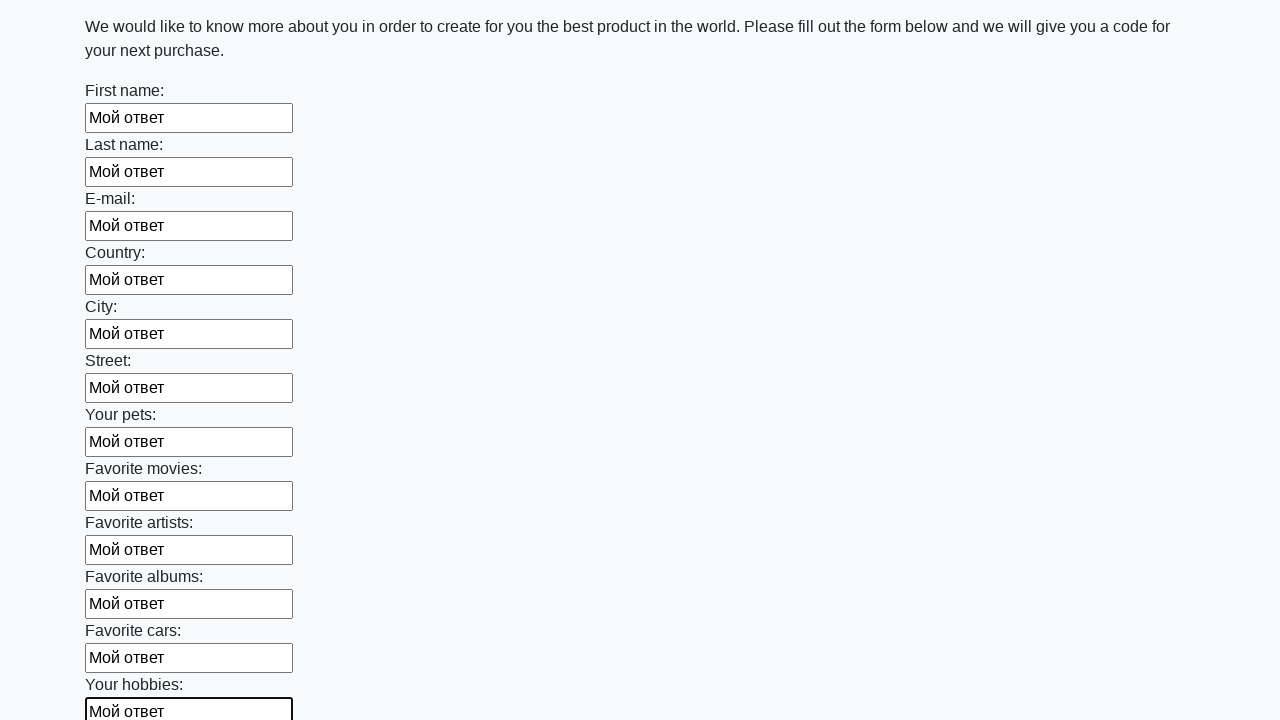

Filled an input field with 'Мой ответ' on input >> nth=12
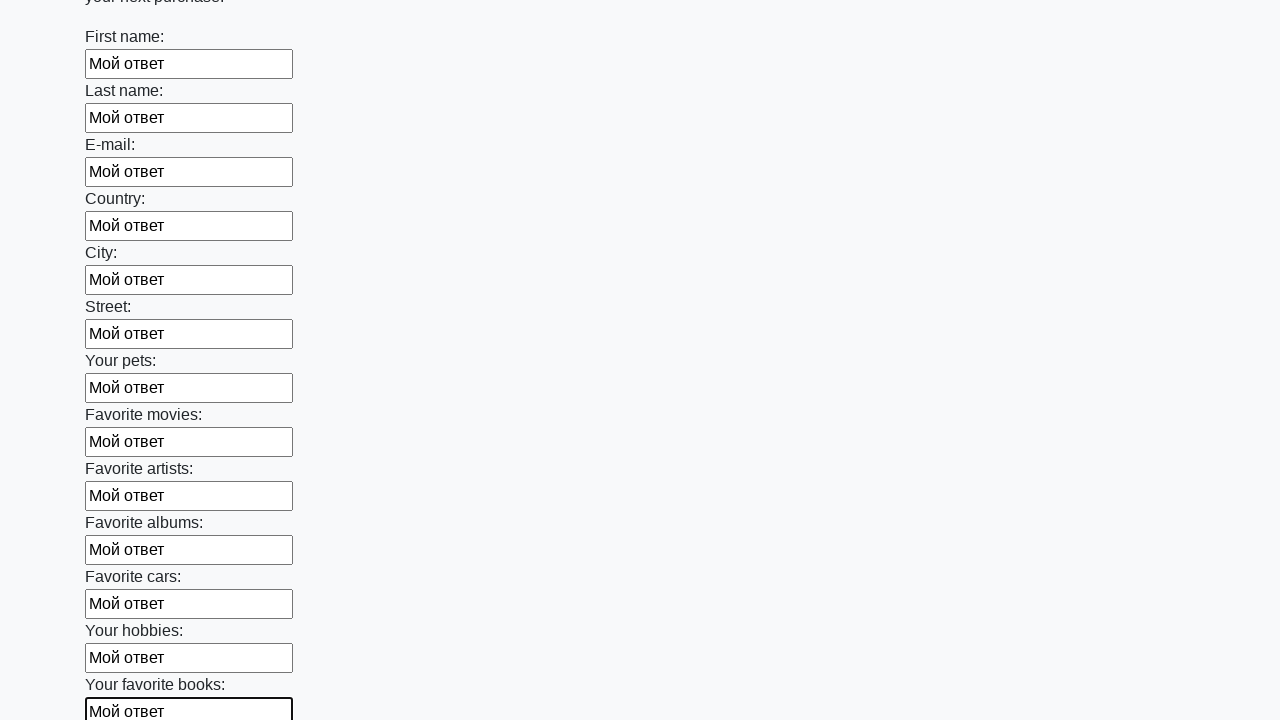

Filled an input field with 'Мой ответ' on input >> nth=13
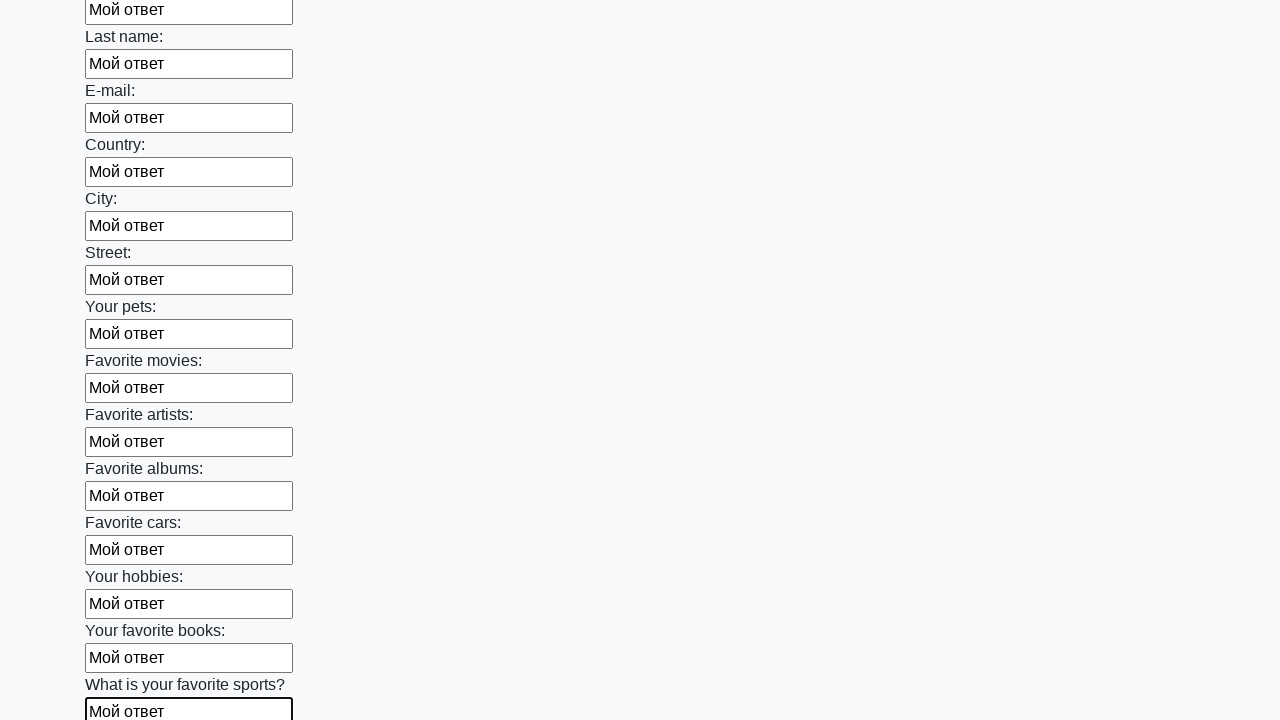

Filled an input field with 'Мой ответ' on input >> nth=14
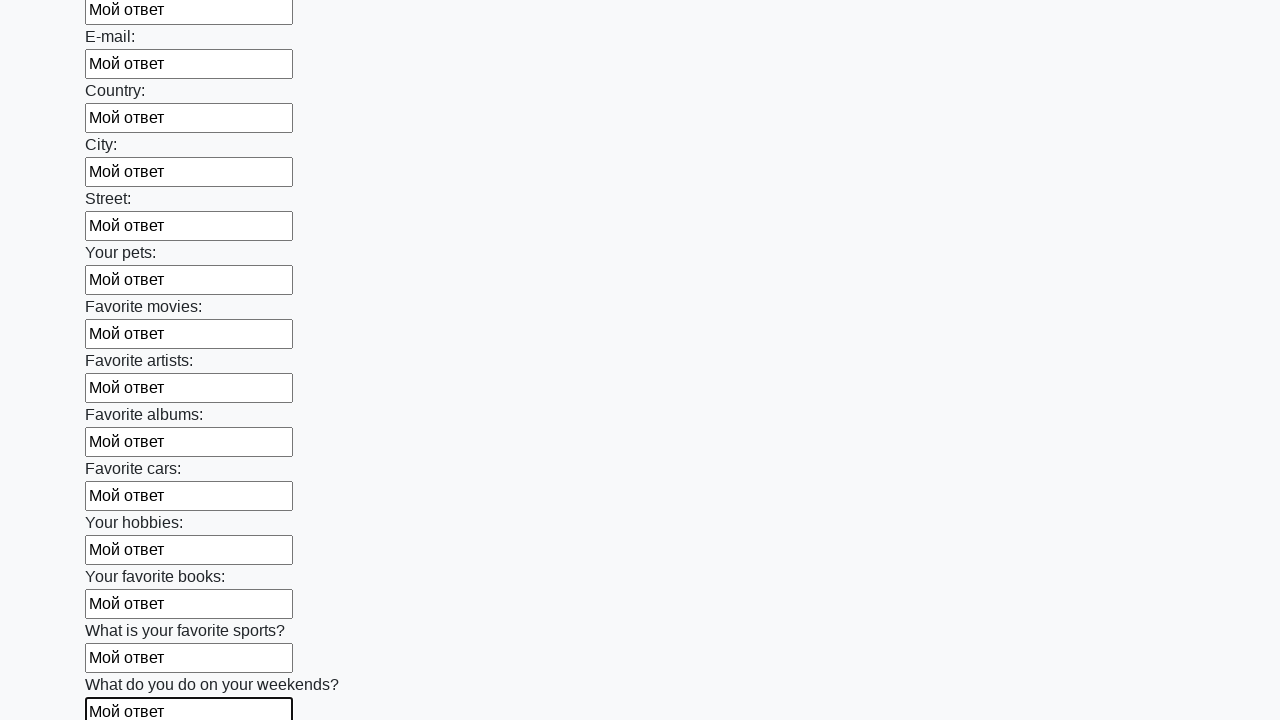

Filled an input field with 'Мой ответ' on input >> nth=15
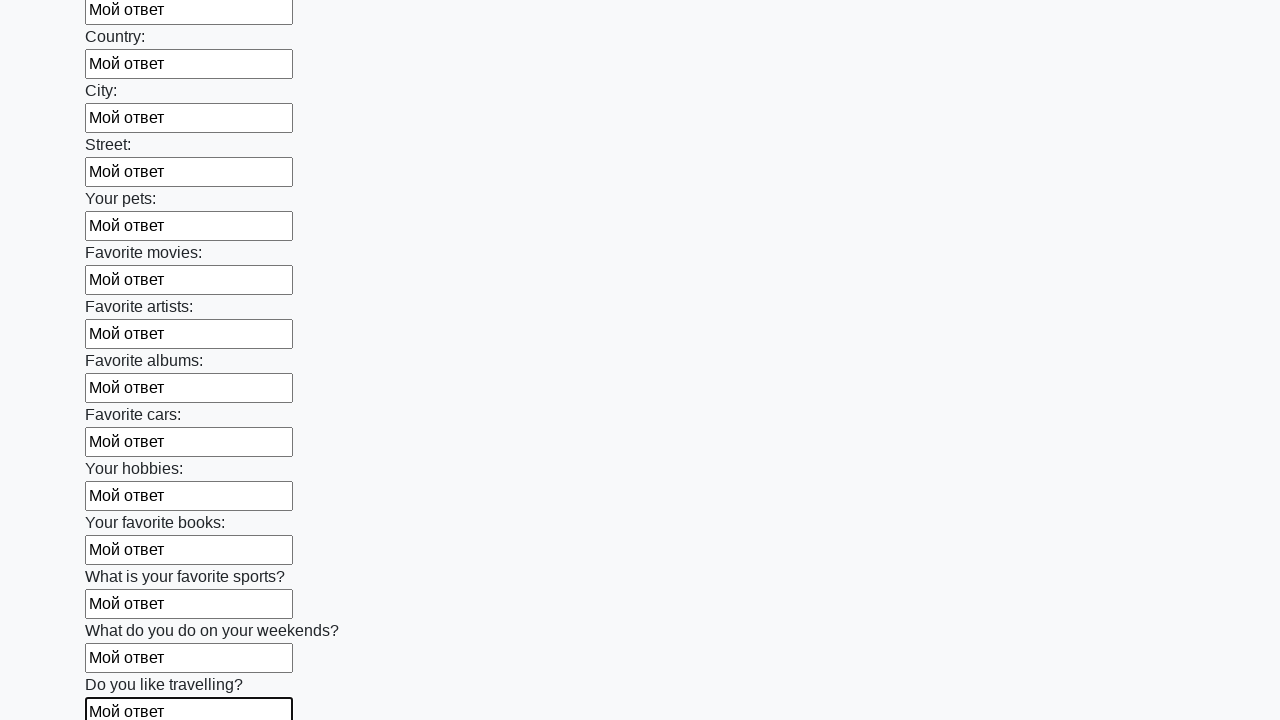

Filled an input field with 'Мой ответ' on input >> nth=16
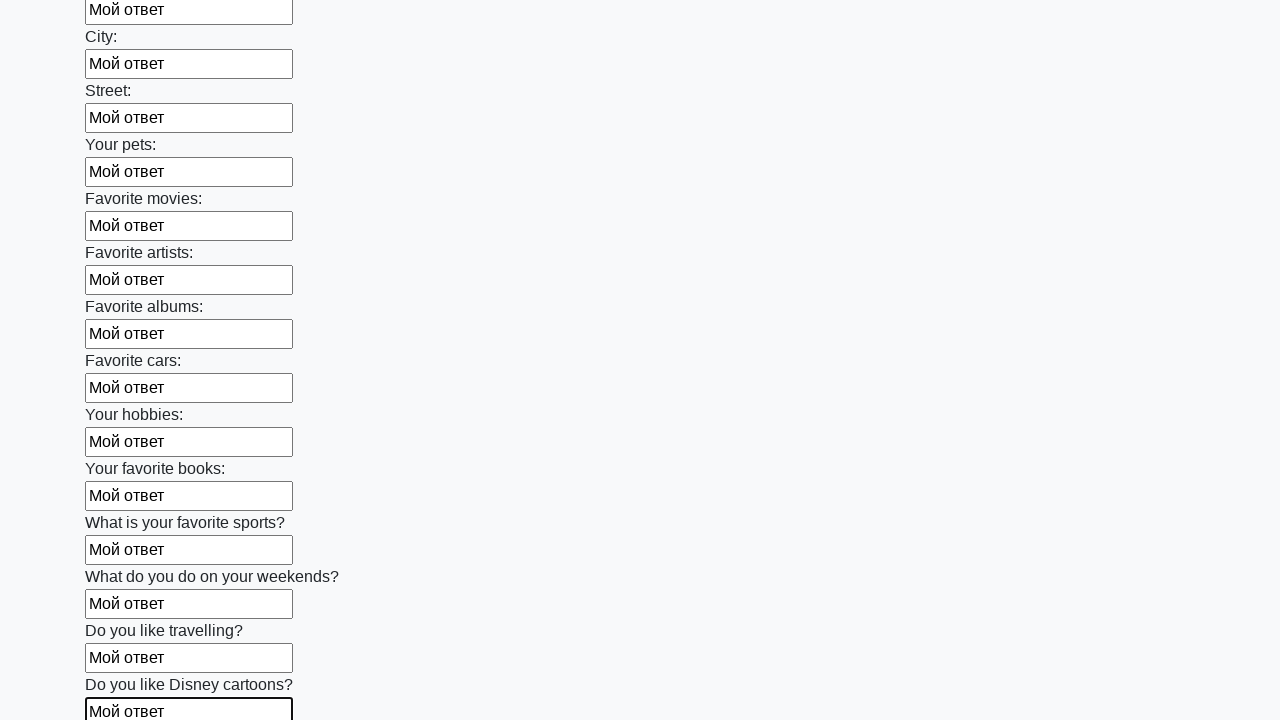

Filled an input field with 'Мой ответ' on input >> nth=17
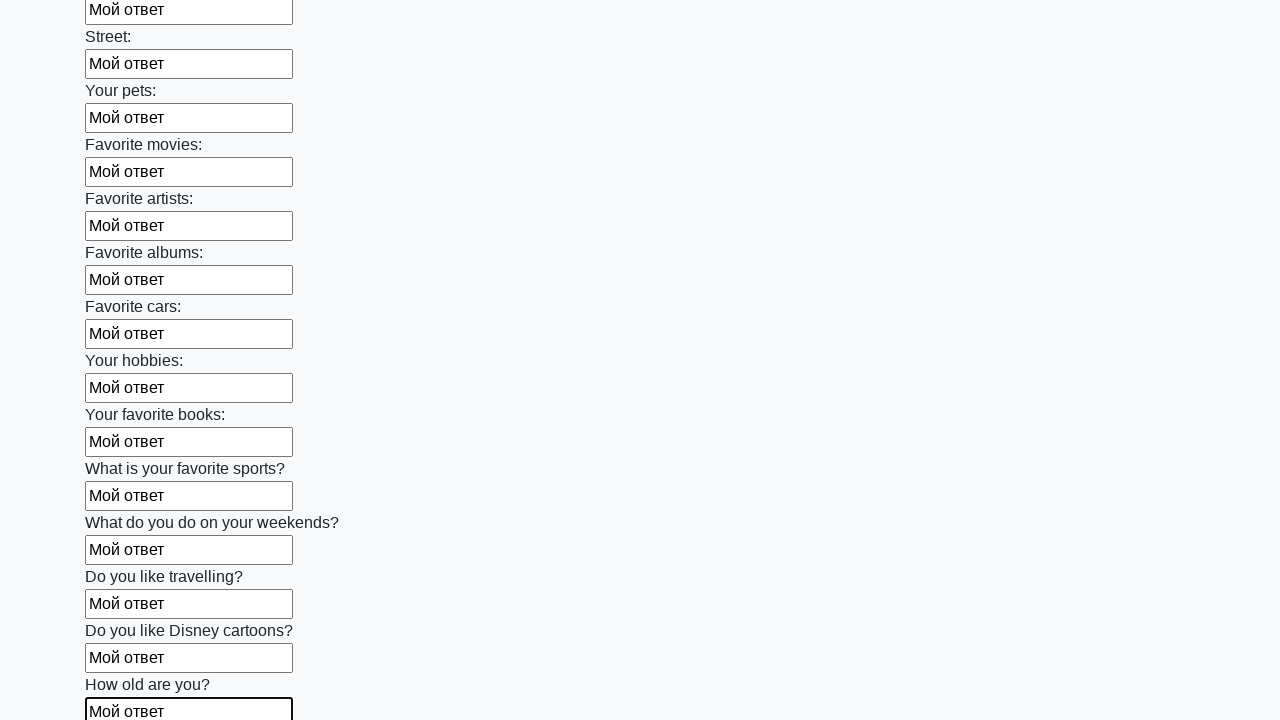

Filled an input field with 'Мой ответ' on input >> nth=18
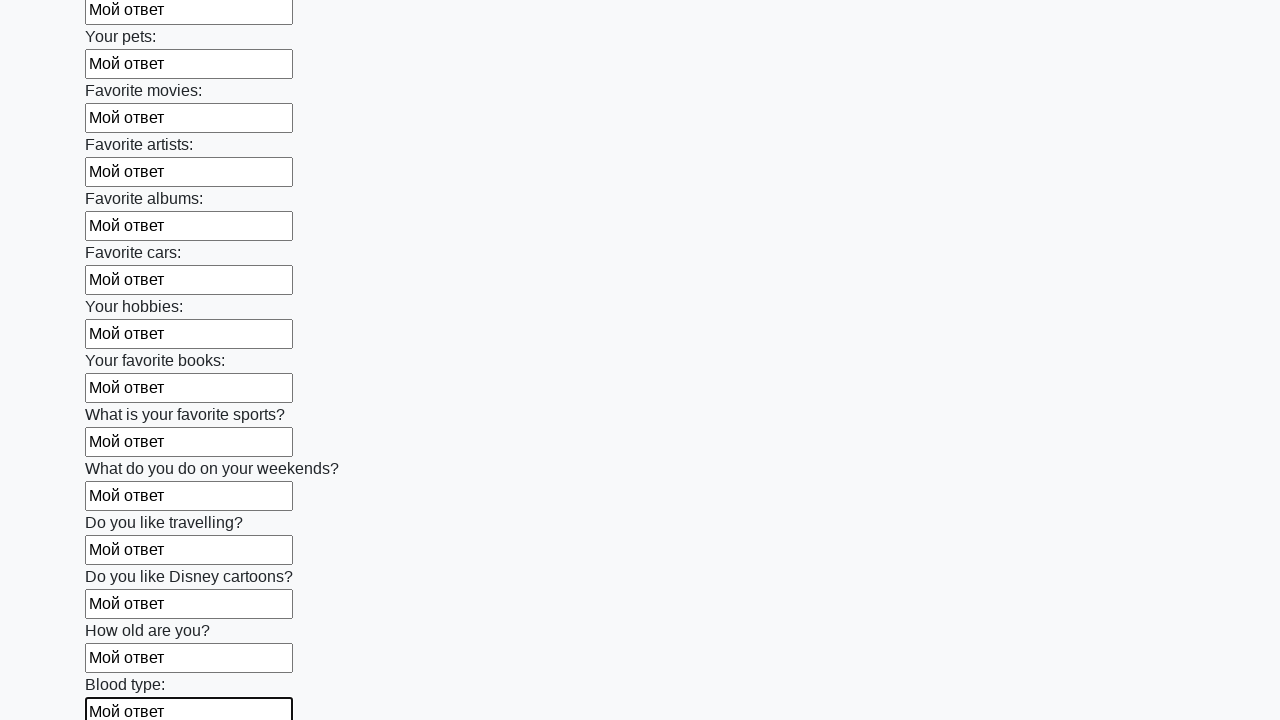

Filled an input field with 'Мой ответ' on input >> nth=19
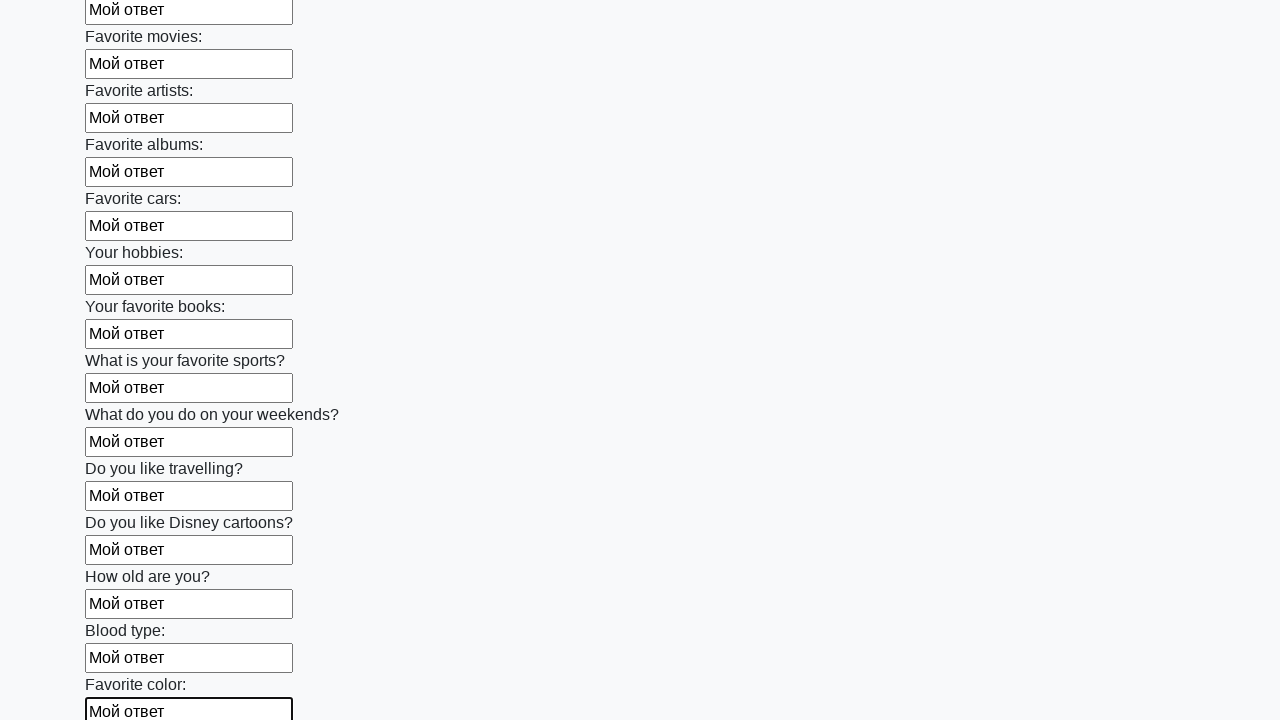

Filled an input field with 'Мой ответ' on input >> nth=20
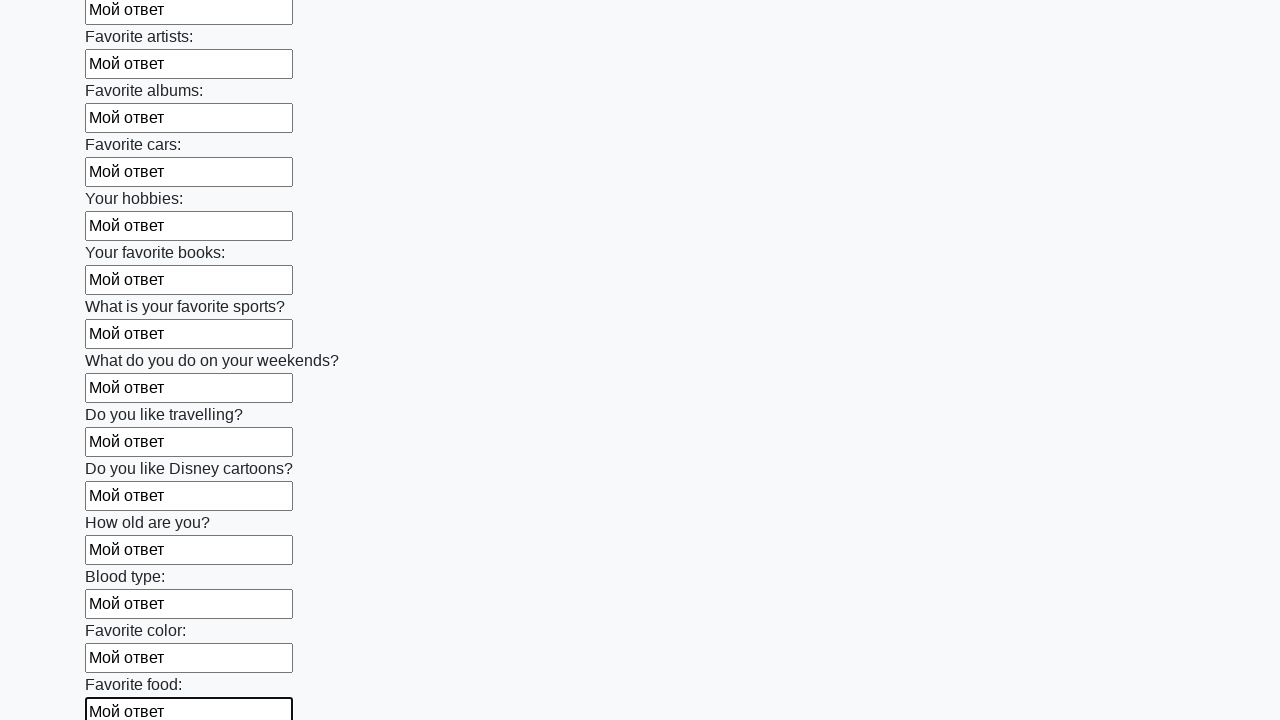

Filled an input field with 'Мой ответ' on input >> nth=21
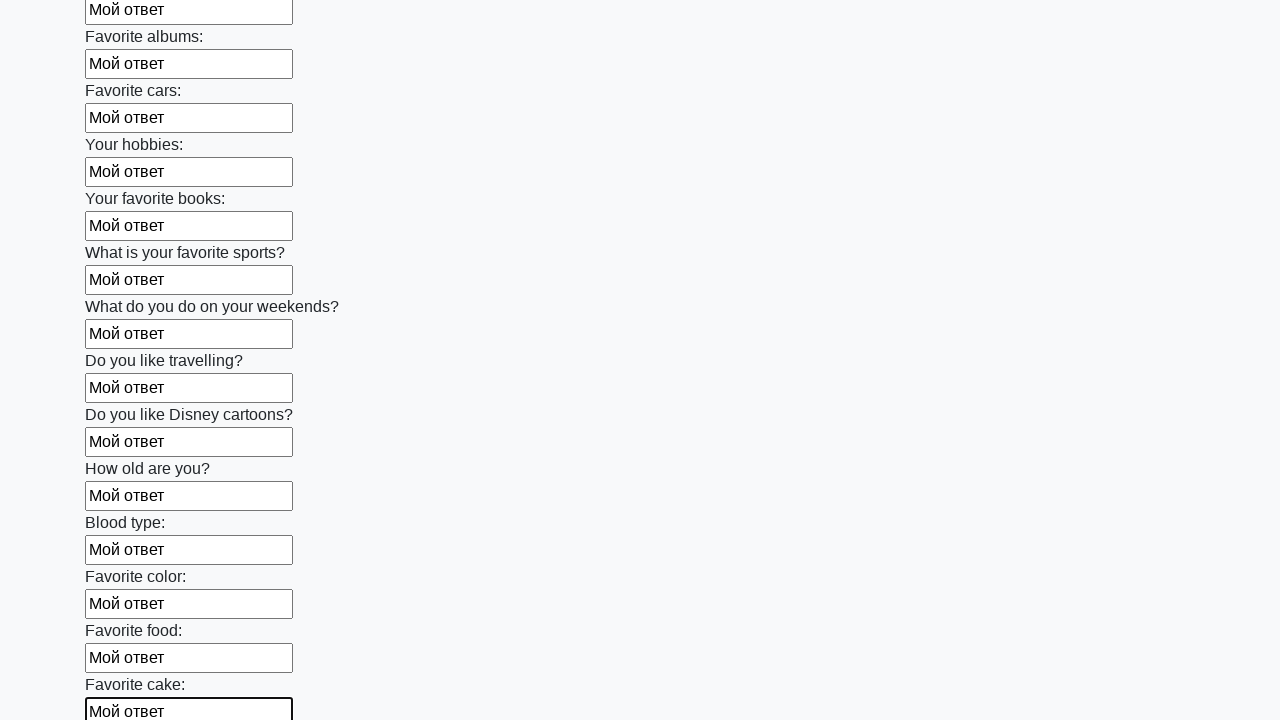

Filled an input field with 'Мой ответ' on input >> nth=22
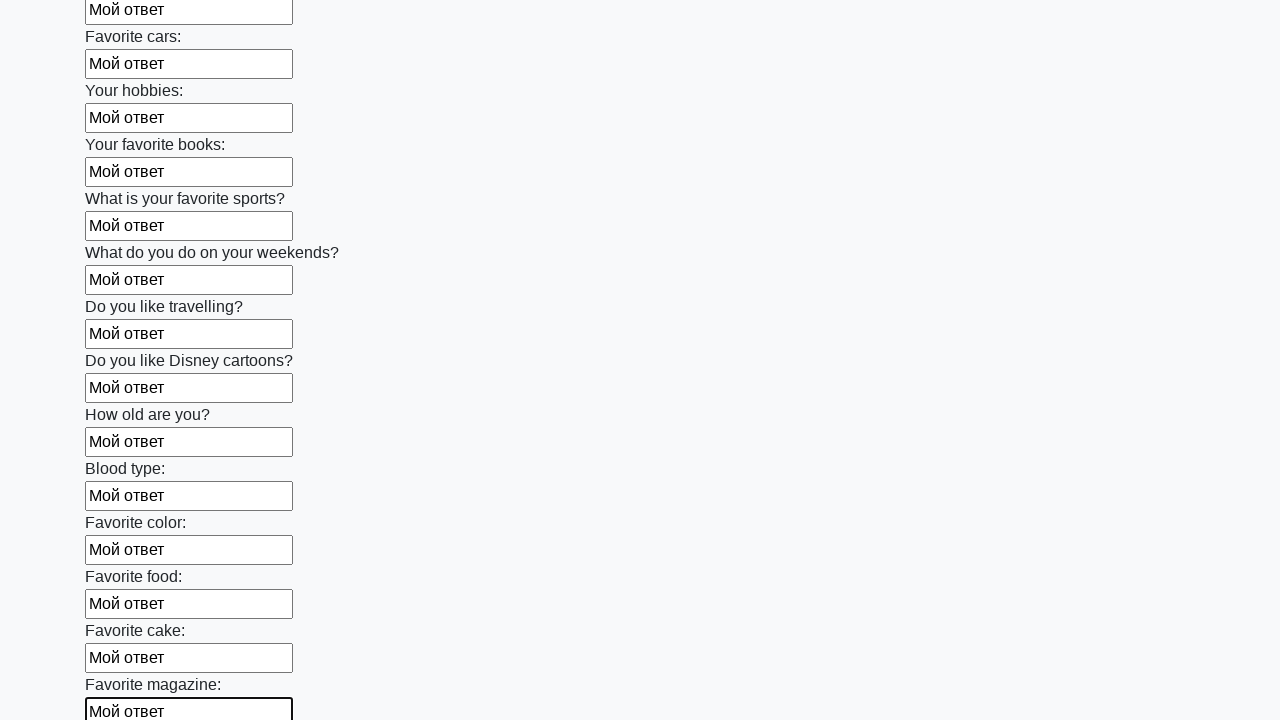

Filled an input field with 'Мой ответ' on input >> nth=23
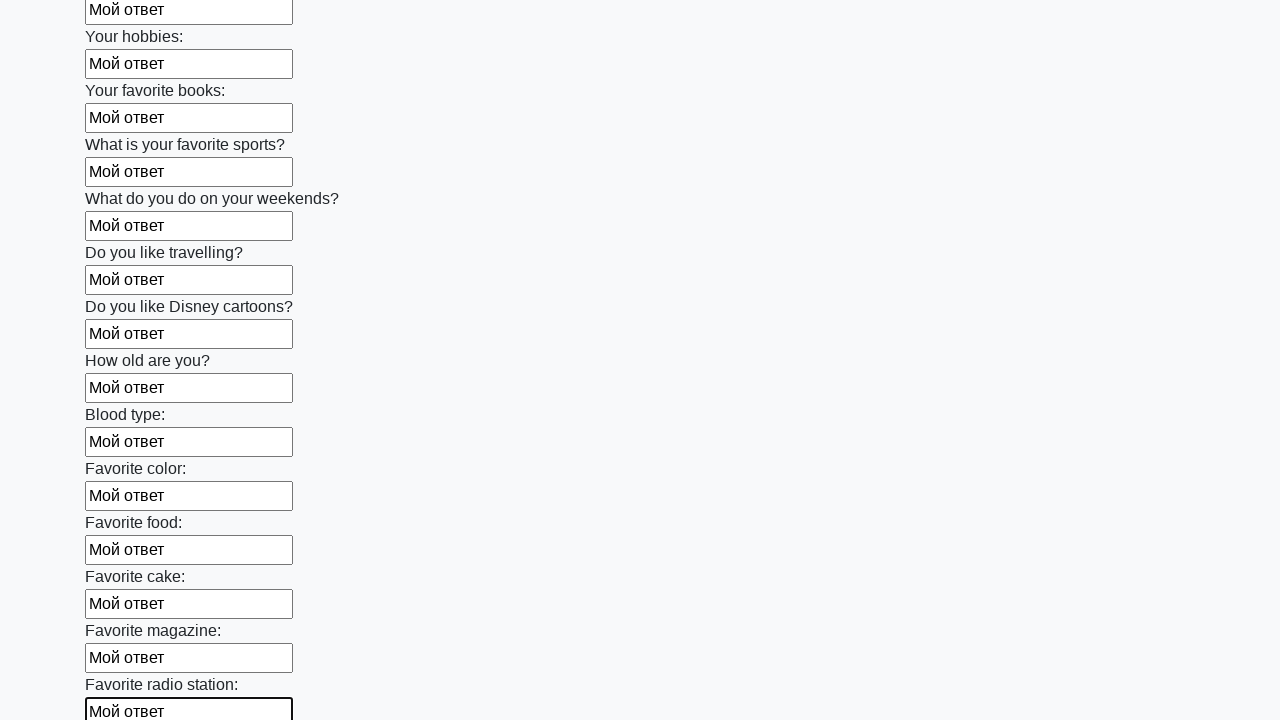

Filled an input field with 'Мой ответ' on input >> nth=24
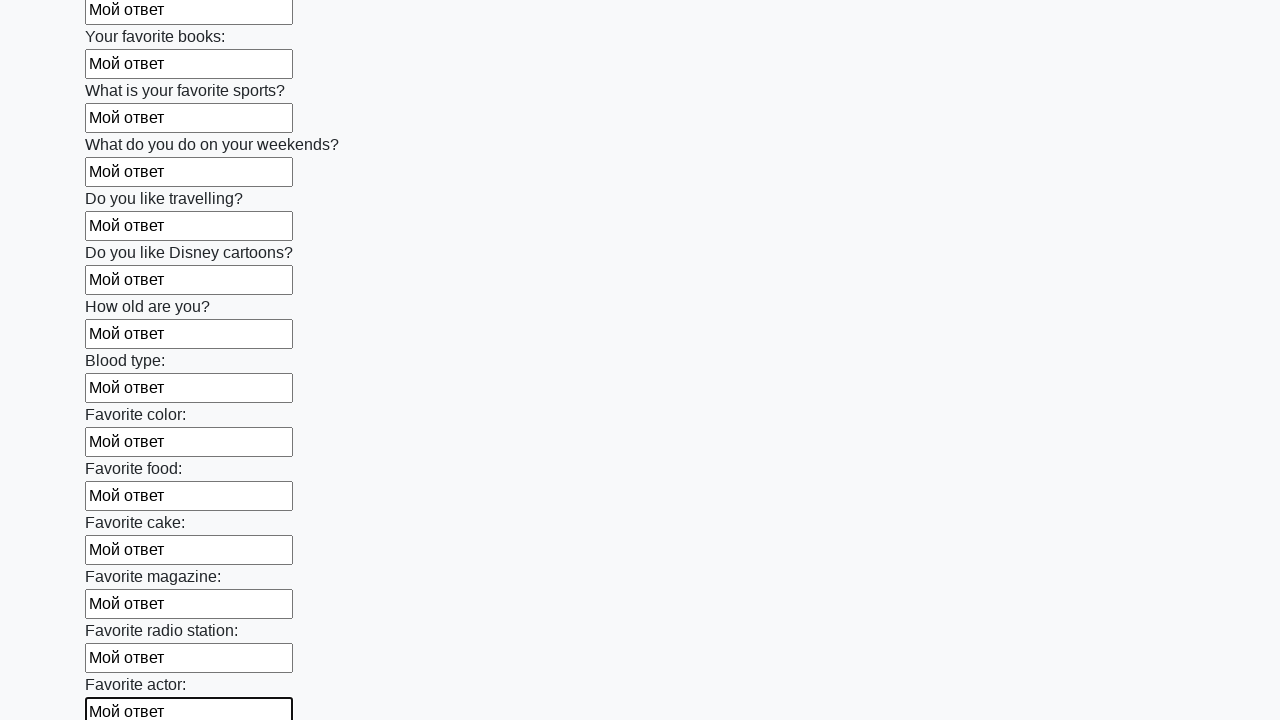

Filled an input field with 'Мой ответ' on input >> nth=25
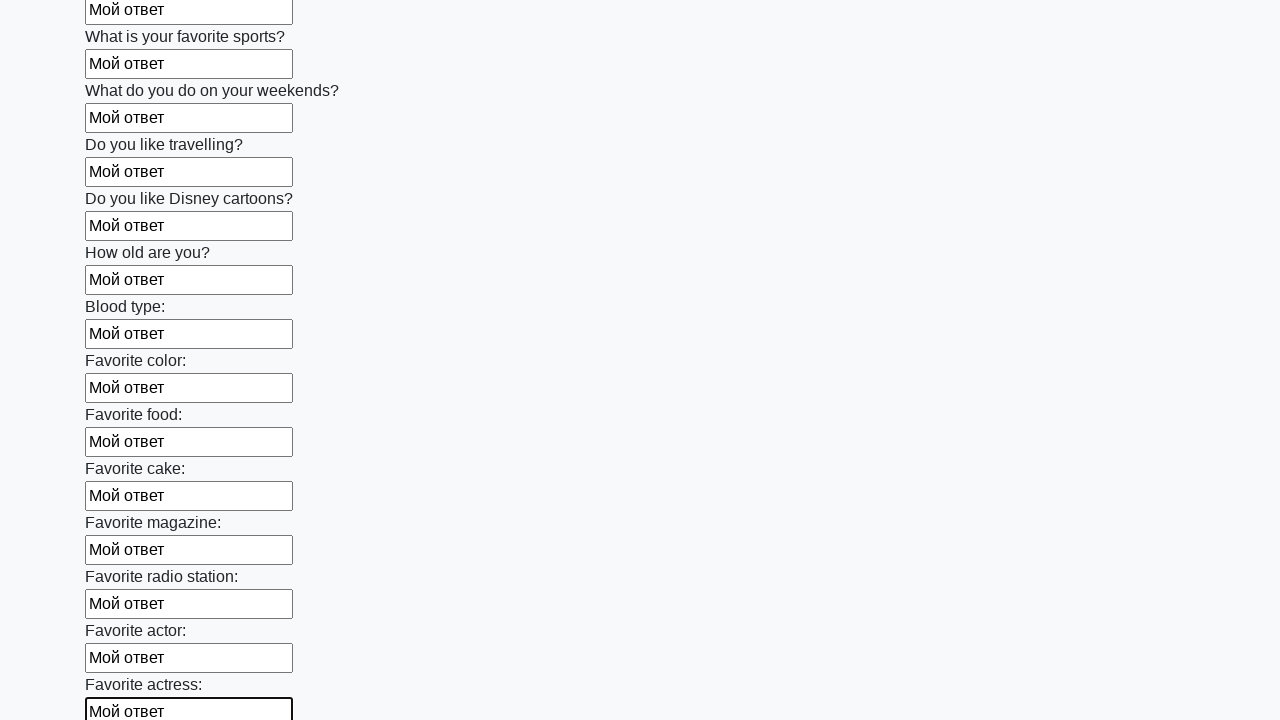

Filled an input field with 'Мой ответ' on input >> nth=26
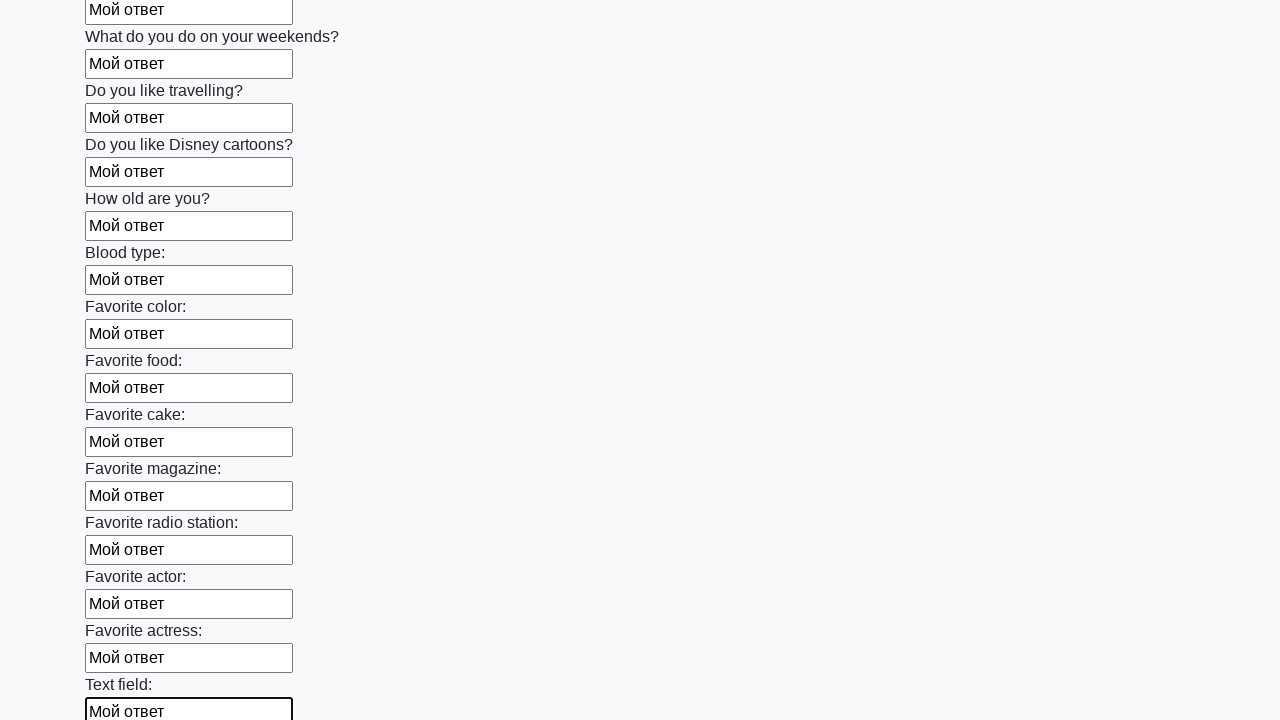

Filled an input field with 'Мой ответ' on input >> nth=27
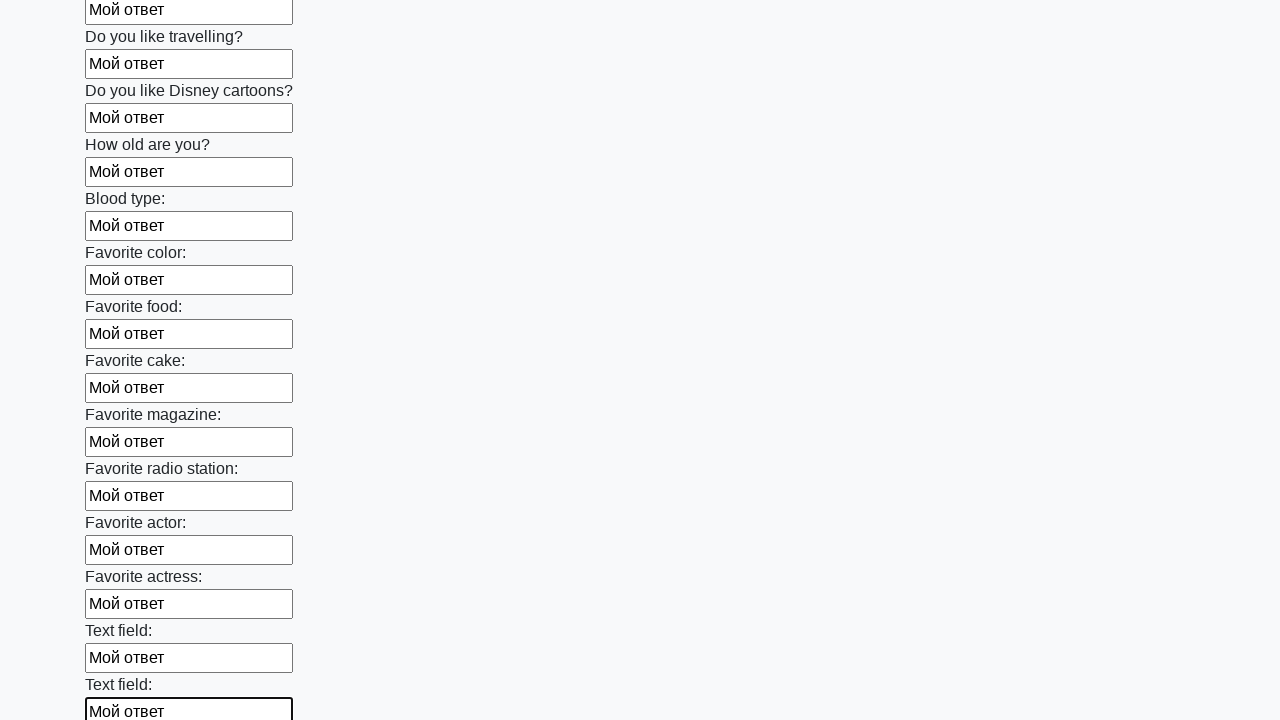

Filled an input field with 'Мой ответ' on input >> nth=28
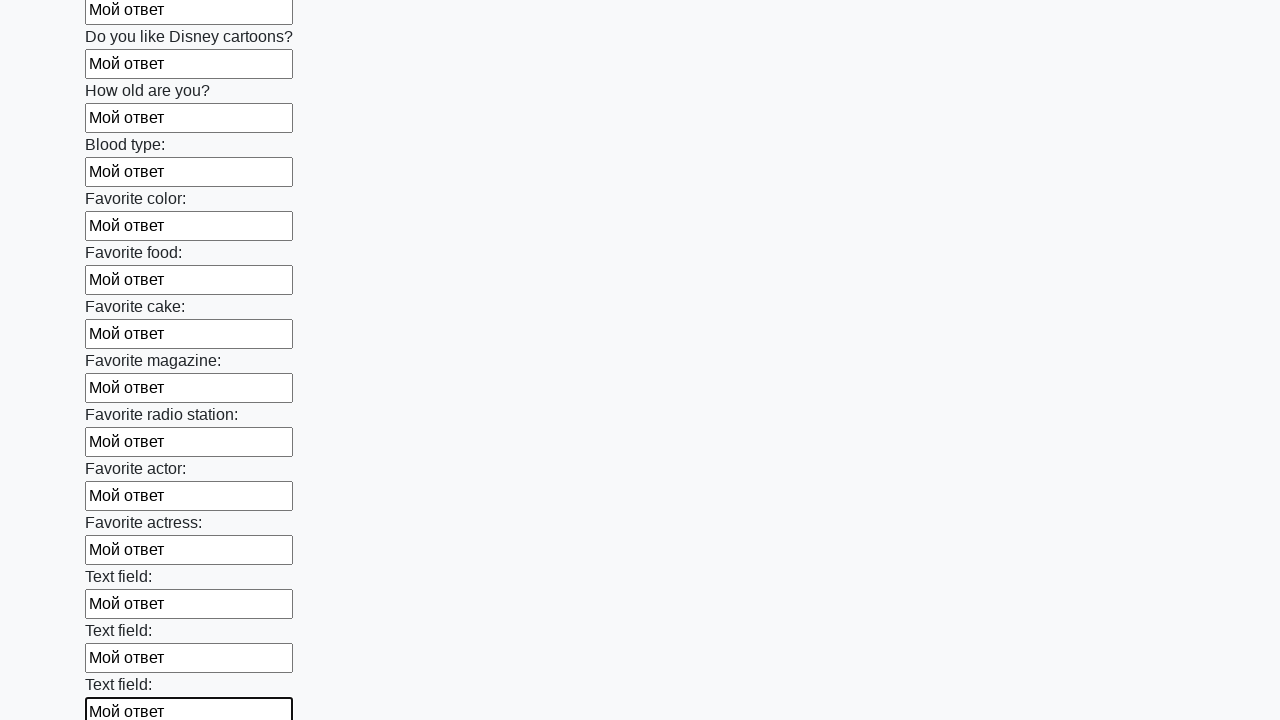

Filled an input field with 'Мой ответ' on input >> nth=29
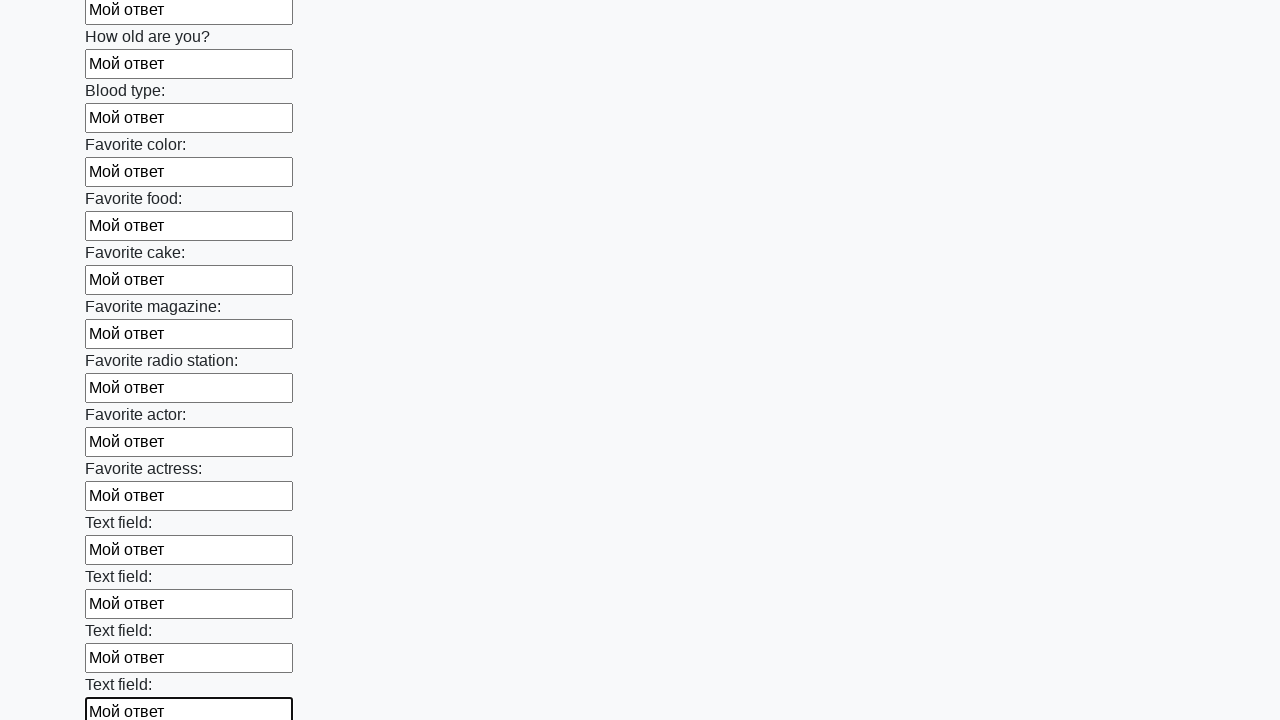

Filled an input field with 'Мой ответ' on input >> nth=30
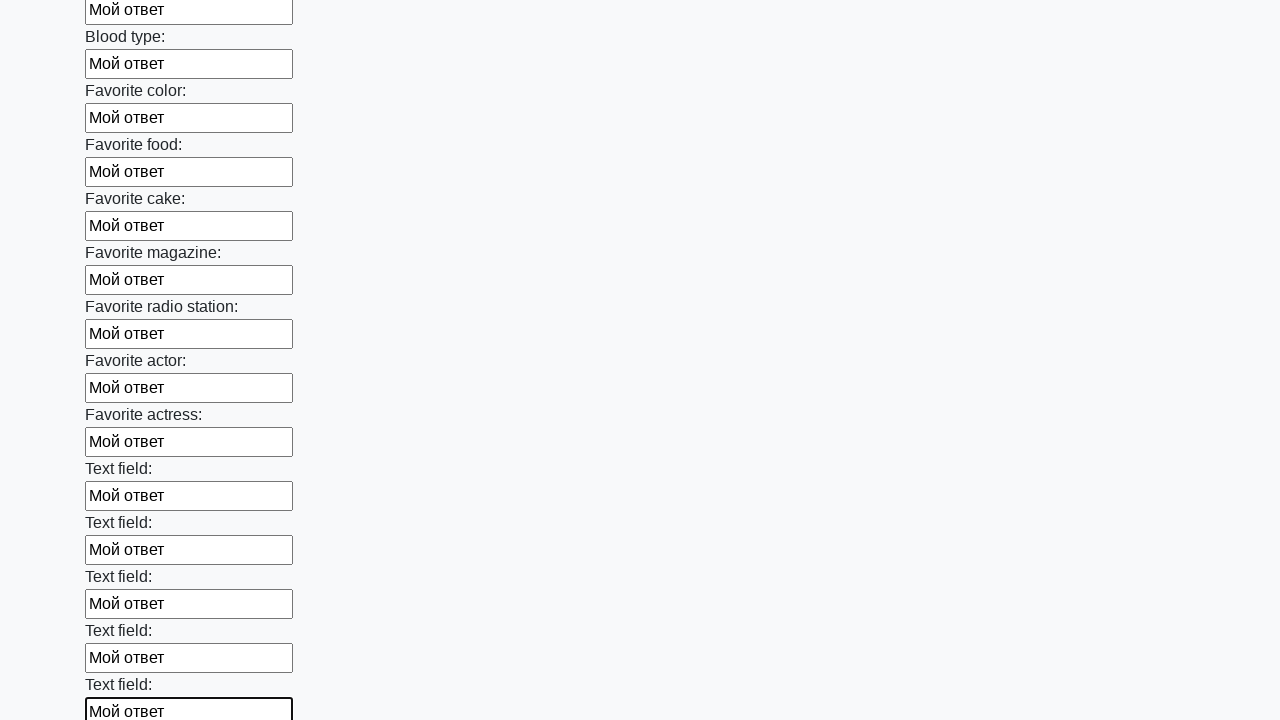

Filled an input field with 'Мой ответ' on input >> nth=31
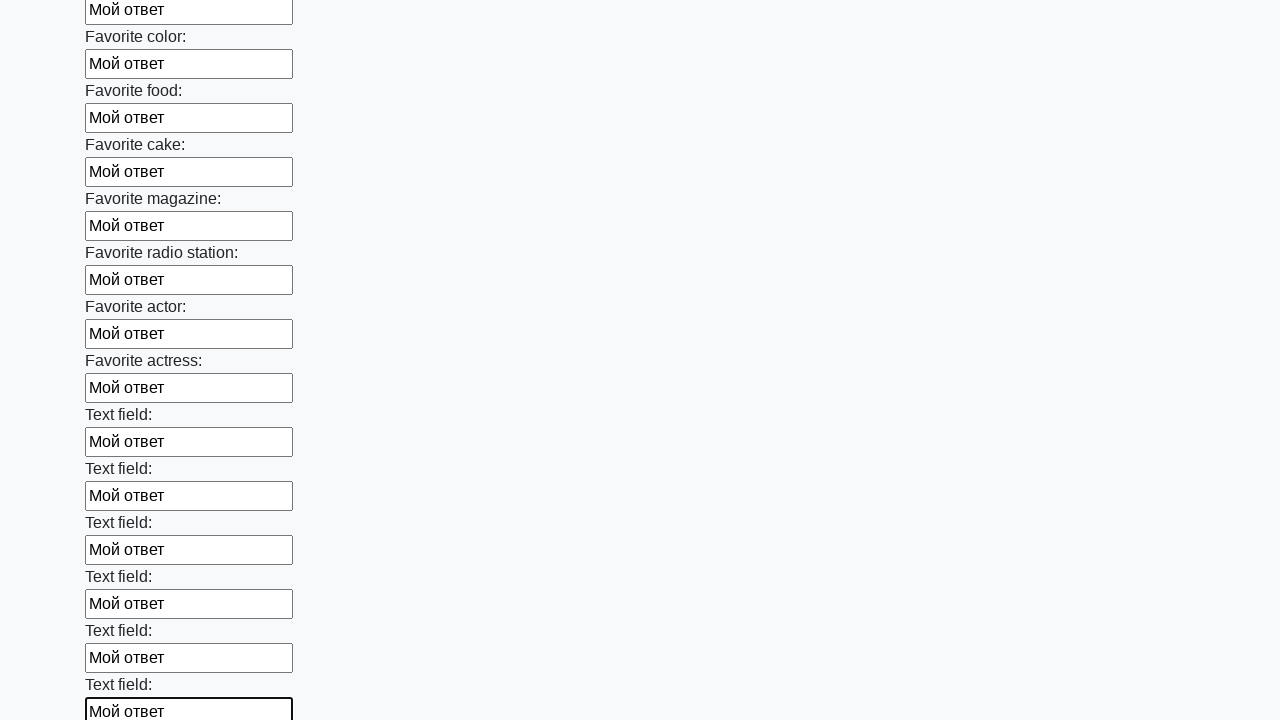

Filled an input field with 'Мой ответ' on input >> nth=32
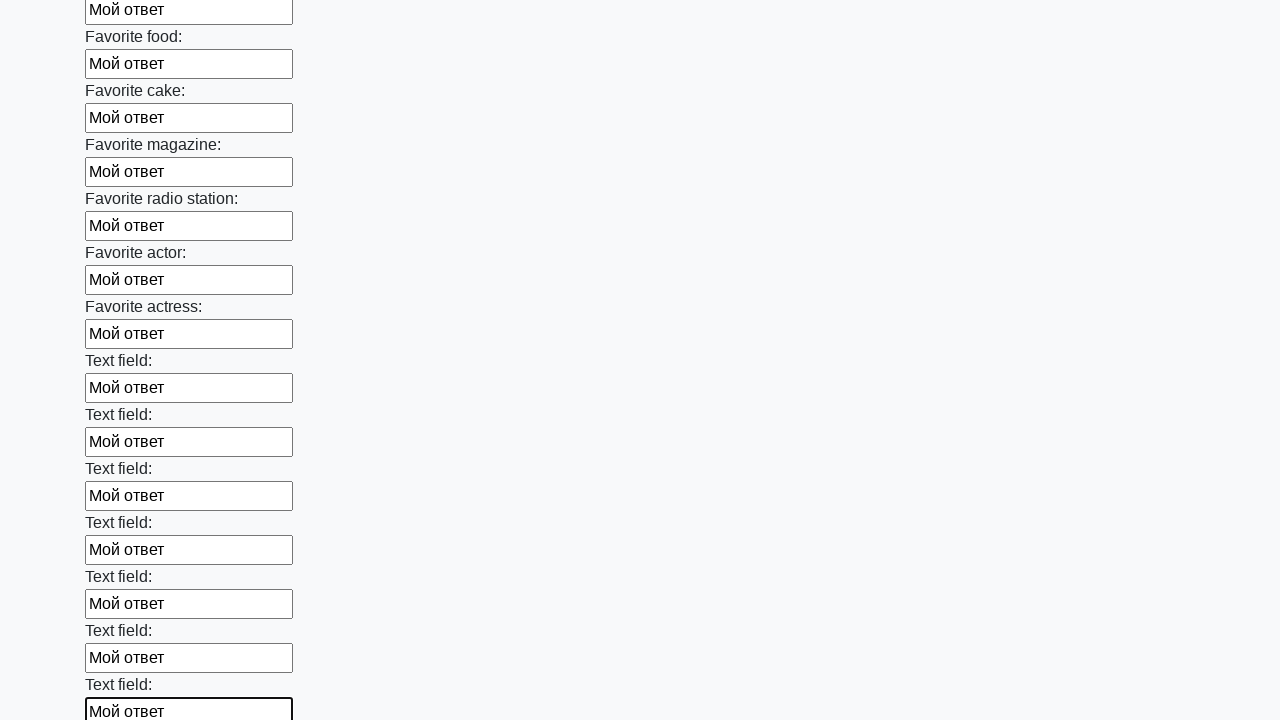

Filled an input field with 'Мой ответ' on input >> nth=33
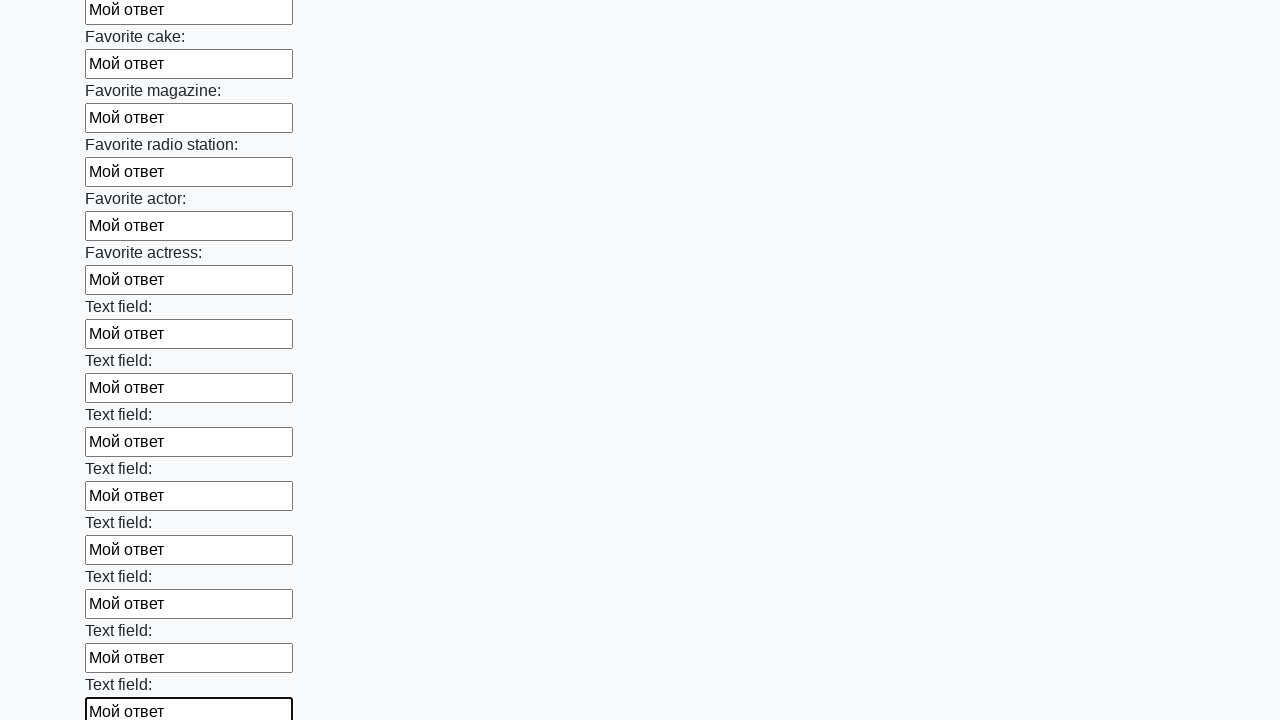

Filled an input field with 'Мой ответ' on input >> nth=34
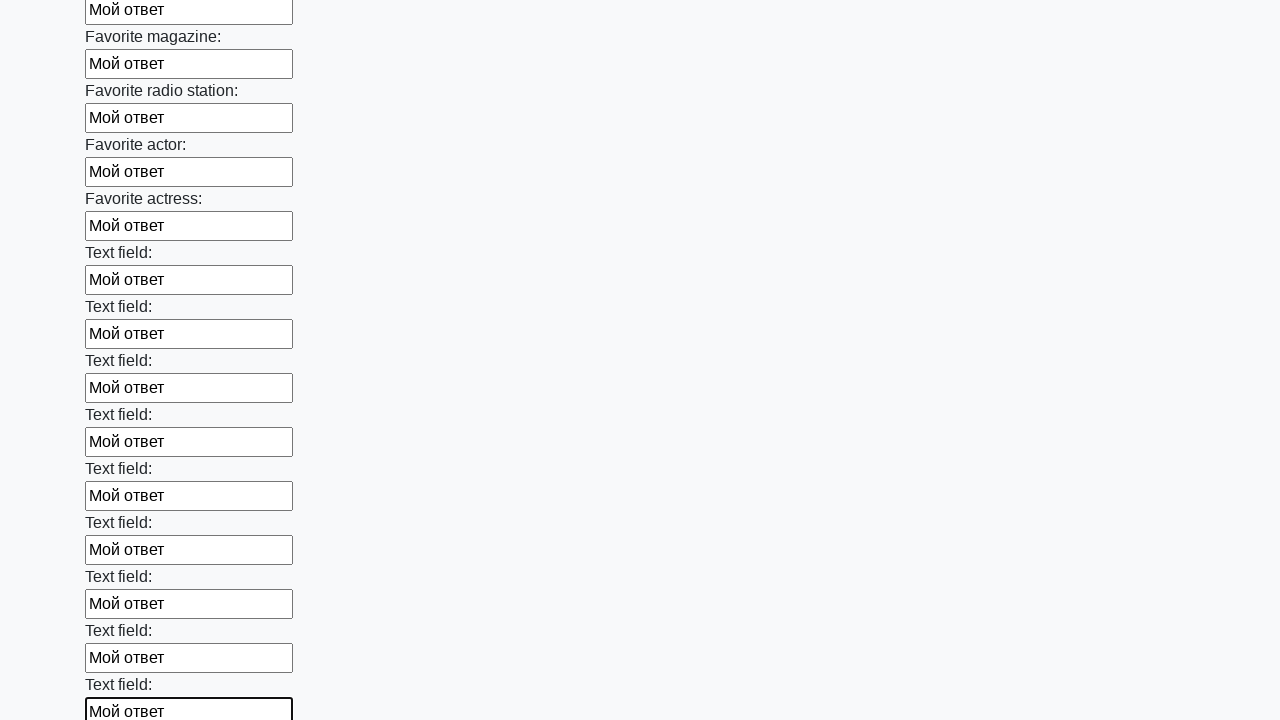

Filled an input field with 'Мой ответ' on input >> nth=35
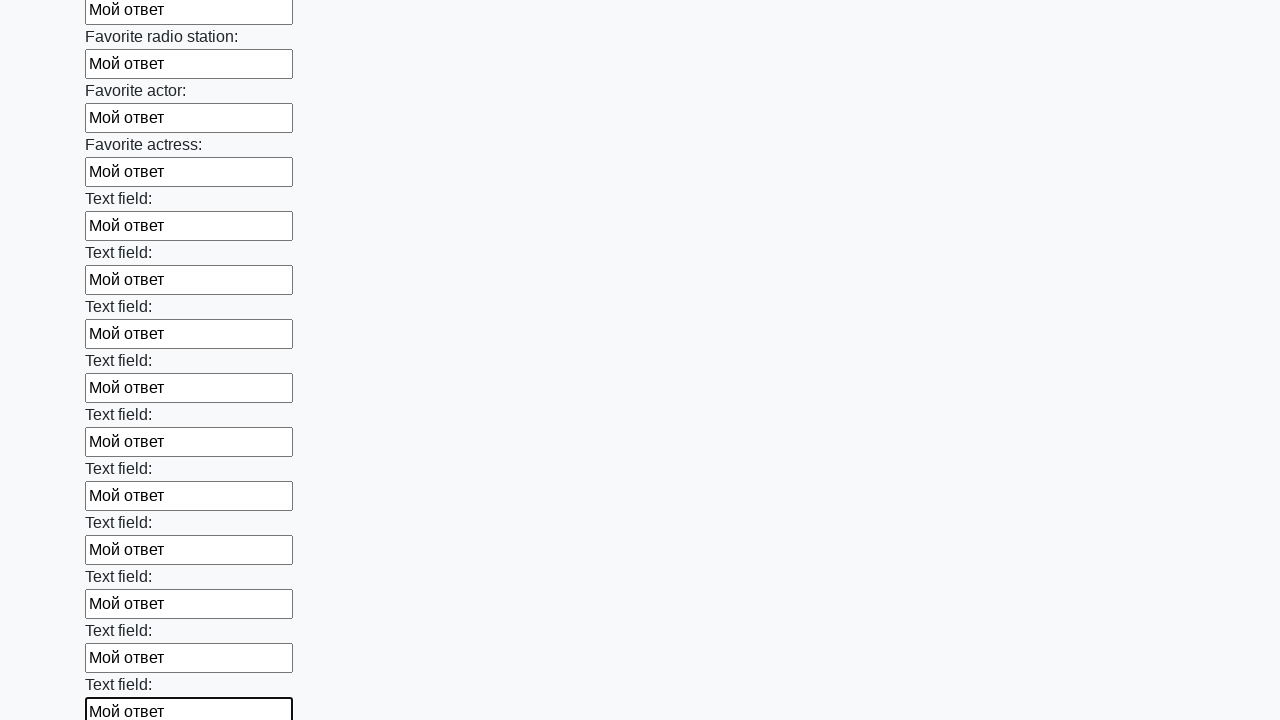

Filled an input field with 'Мой ответ' on input >> nth=36
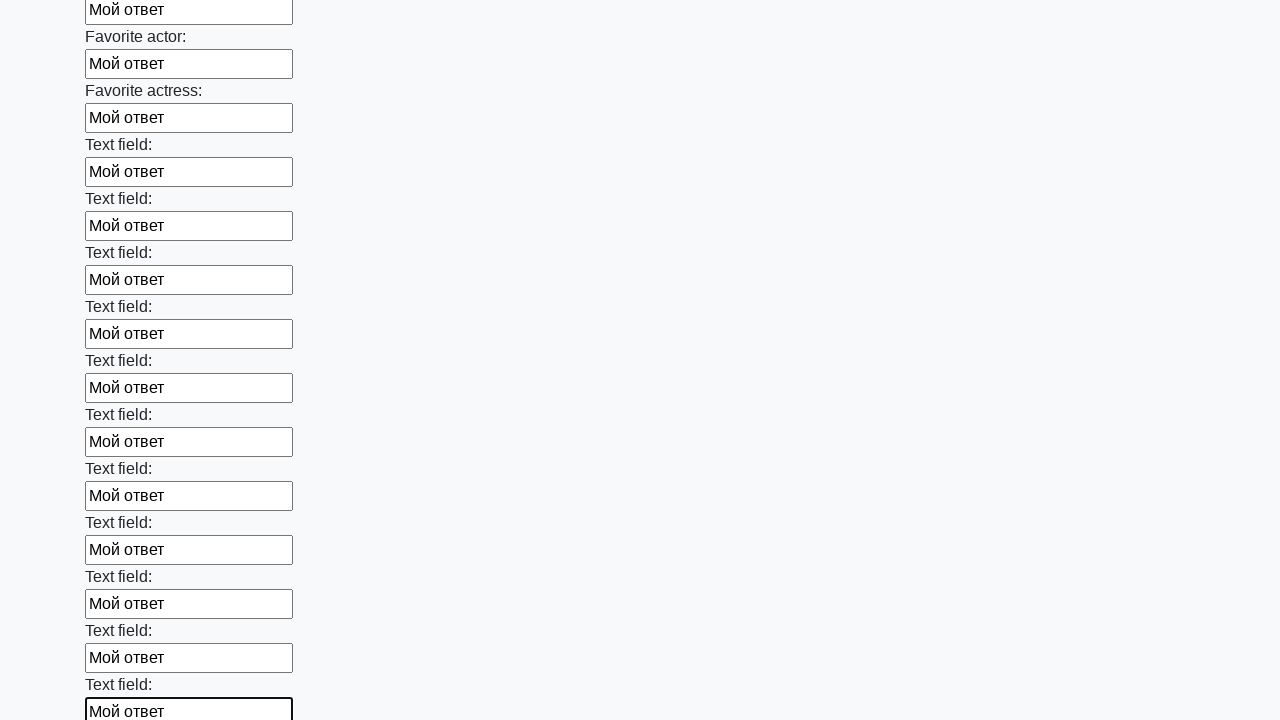

Filled an input field with 'Мой ответ' on input >> nth=37
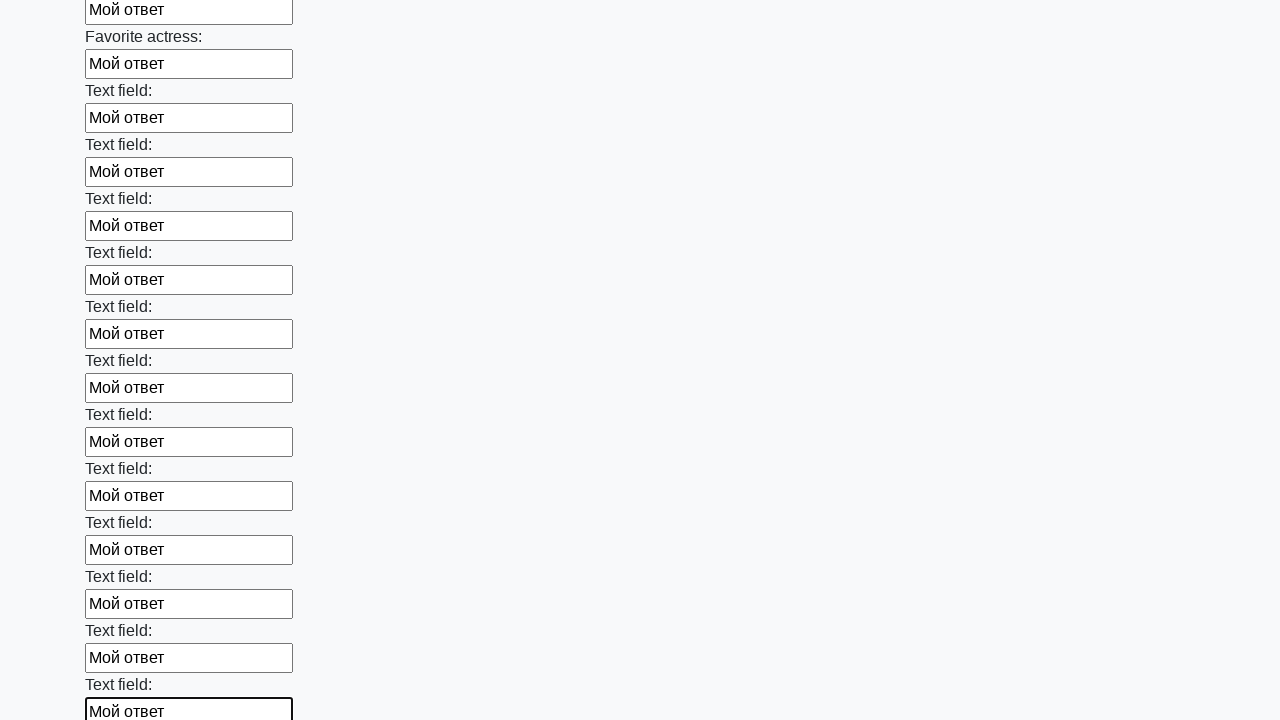

Filled an input field with 'Мой ответ' on input >> nth=38
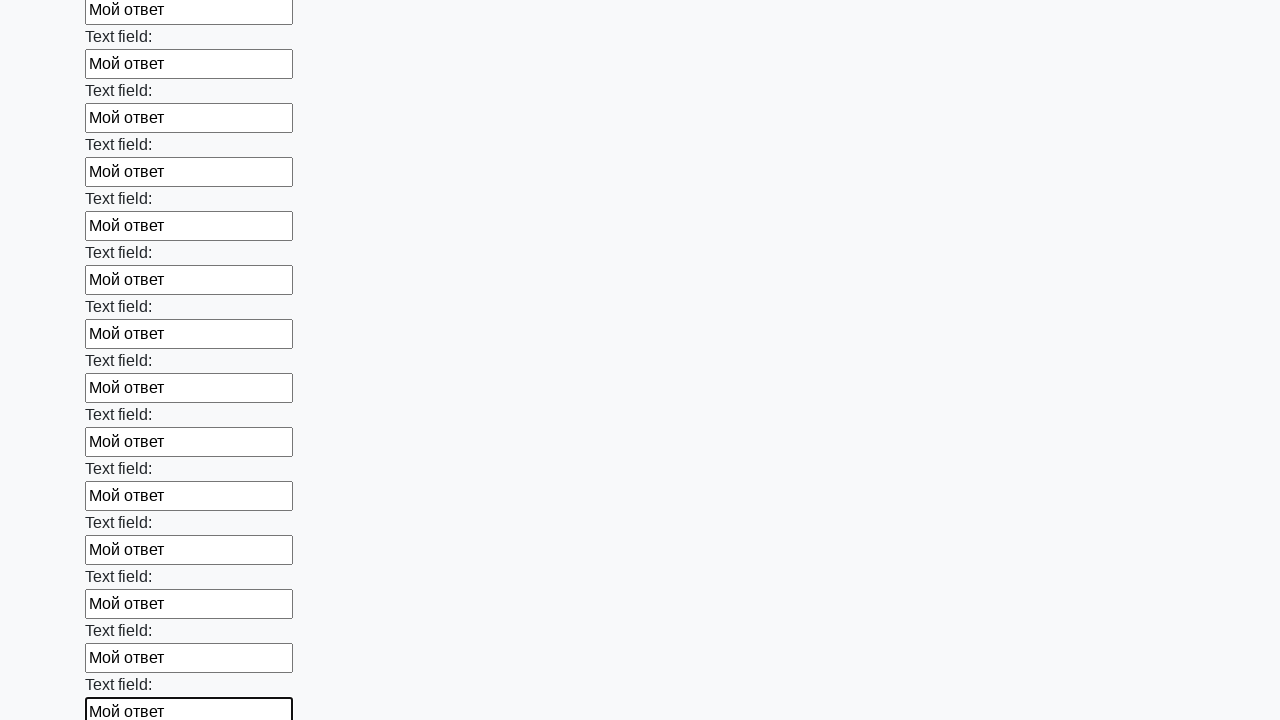

Filled an input field with 'Мой ответ' on input >> nth=39
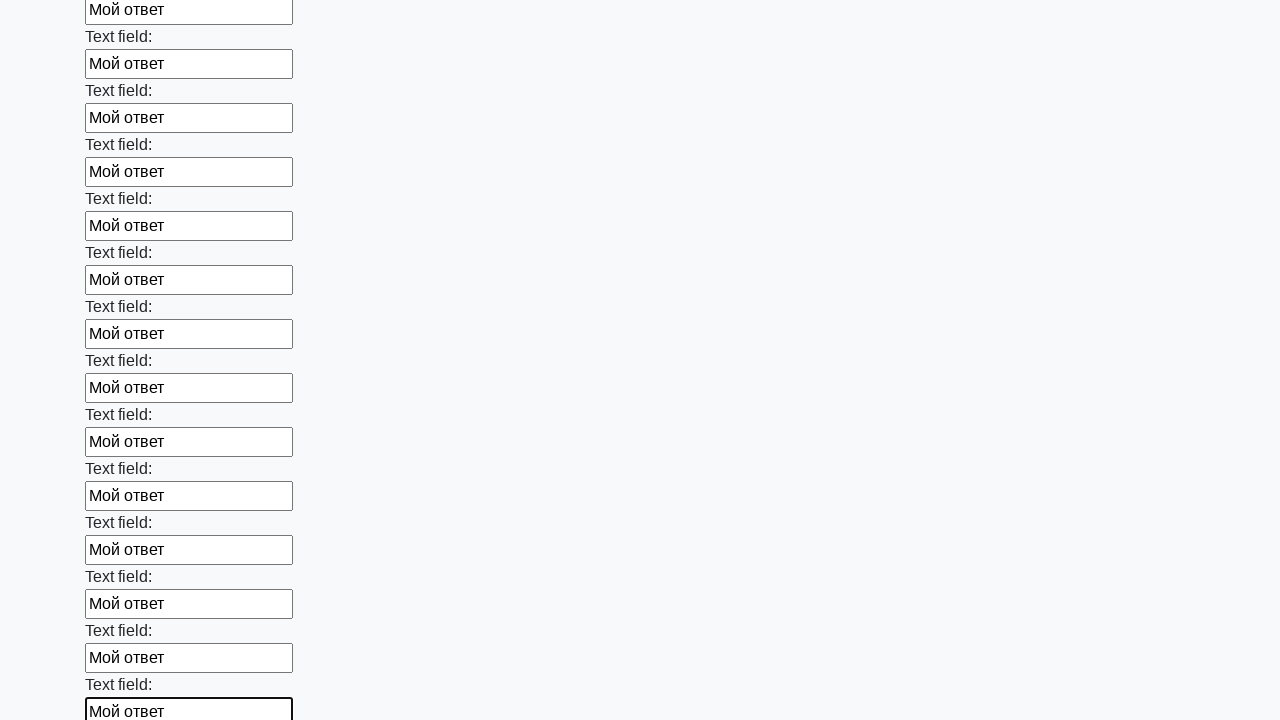

Filled an input field with 'Мой ответ' on input >> nth=40
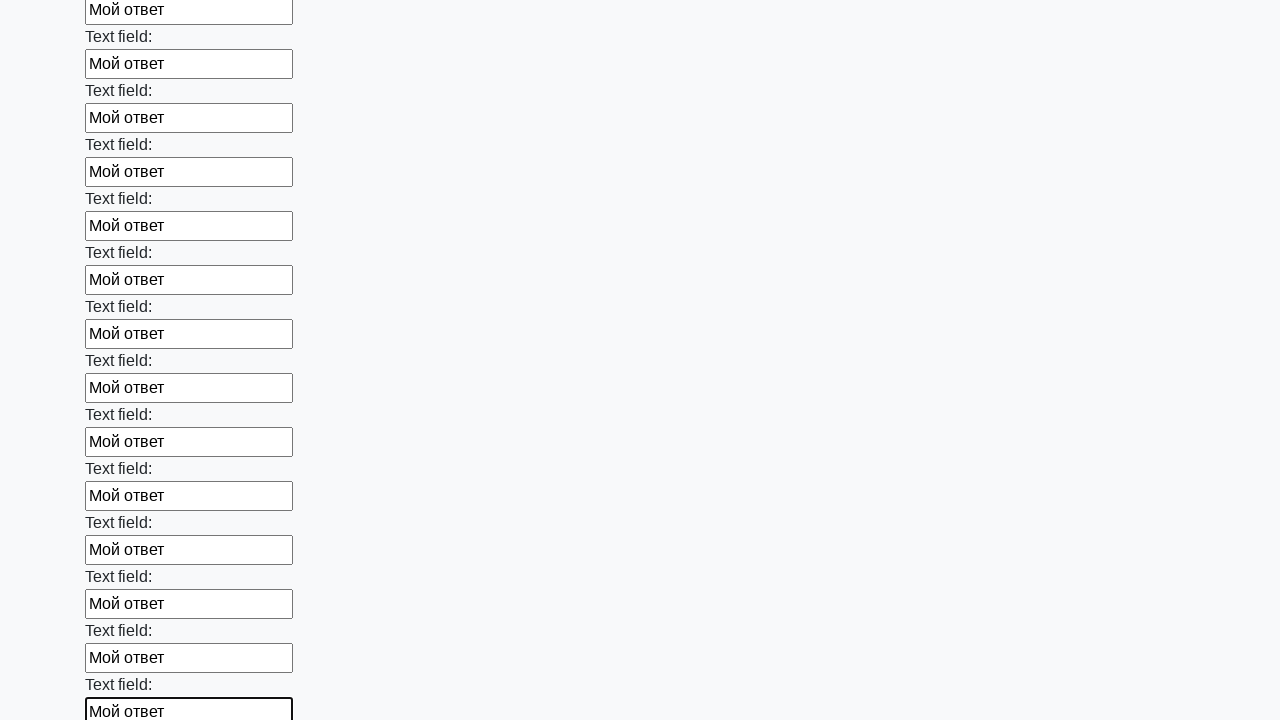

Filled an input field with 'Мой ответ' on input >> nth=41
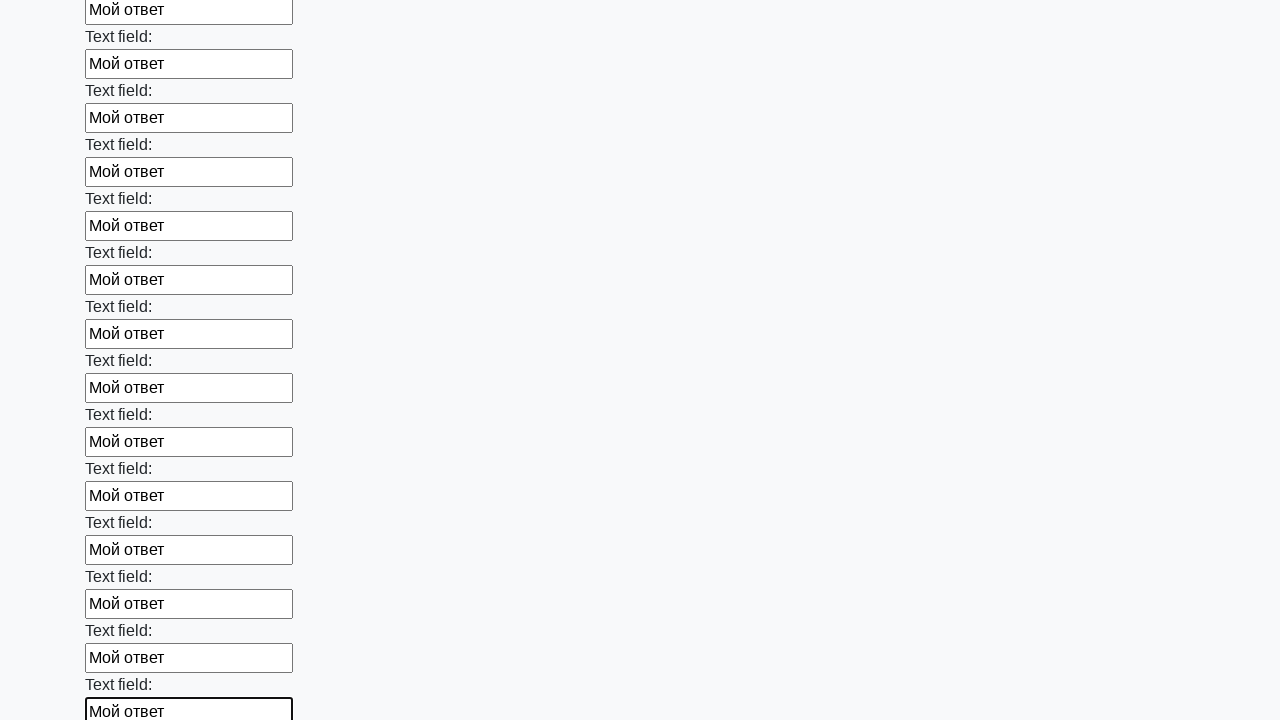

Filled an input field with 'Мой ответ' on input >> nth=42
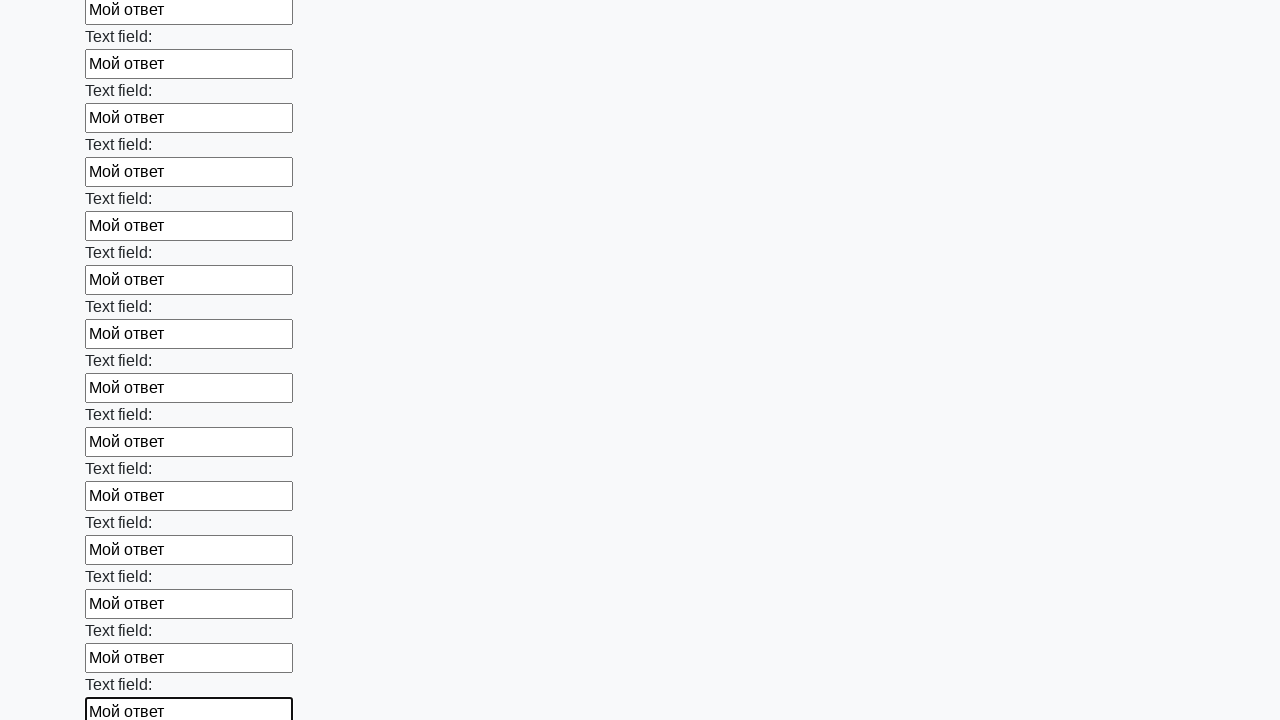

Filled an input field with 'Мой ответ' on input >> nth=43
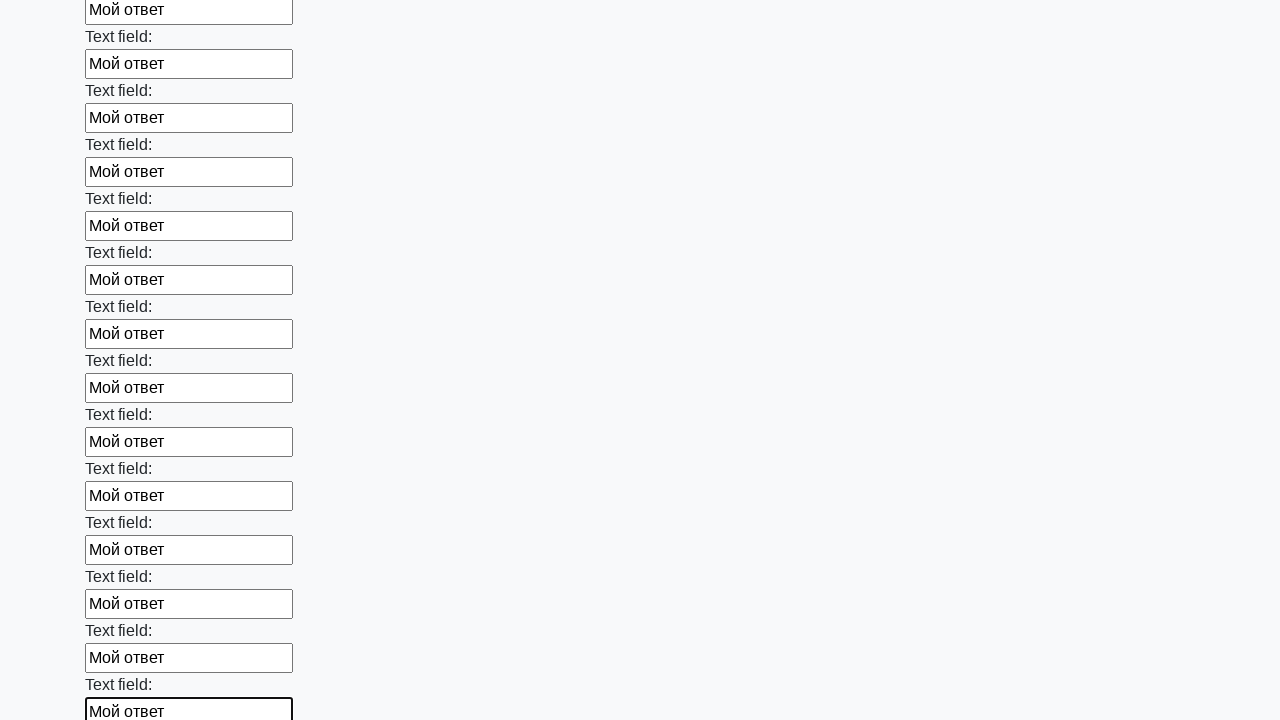

Filled an input field with 'Мой ответ' on input >> nth=44
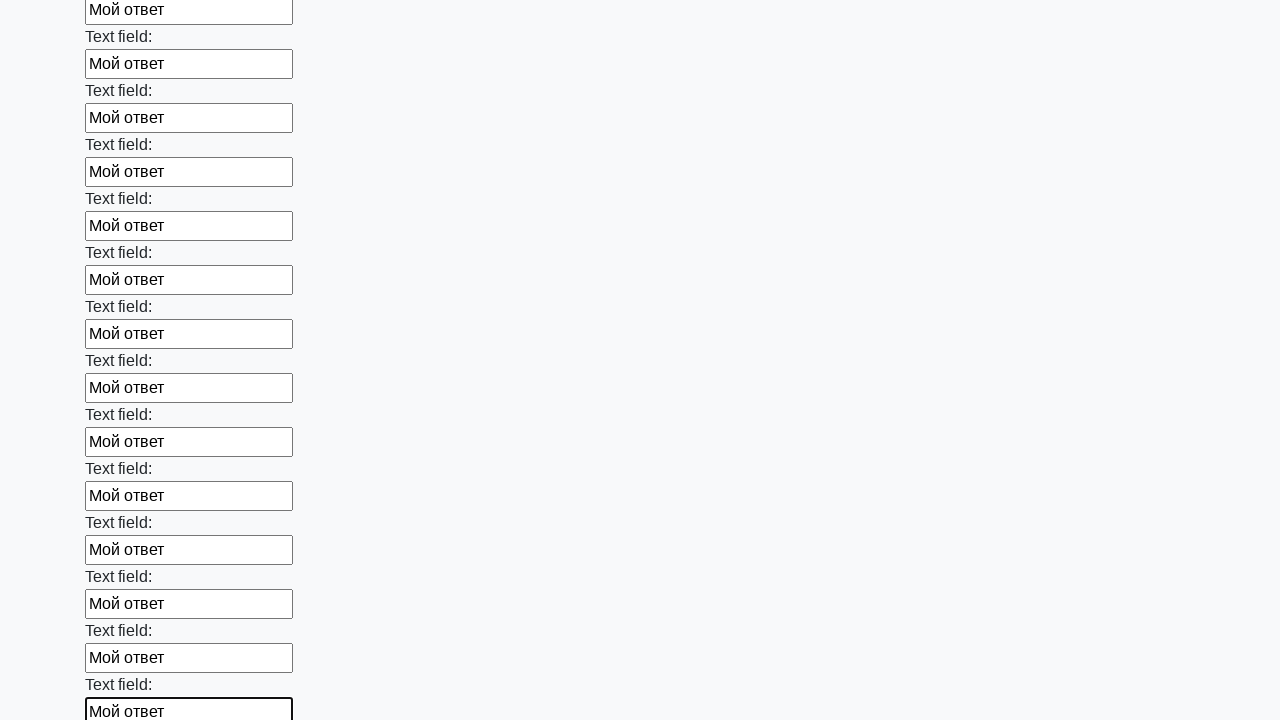

Filled an input field with 'Мой ответ' on input >> nth=45
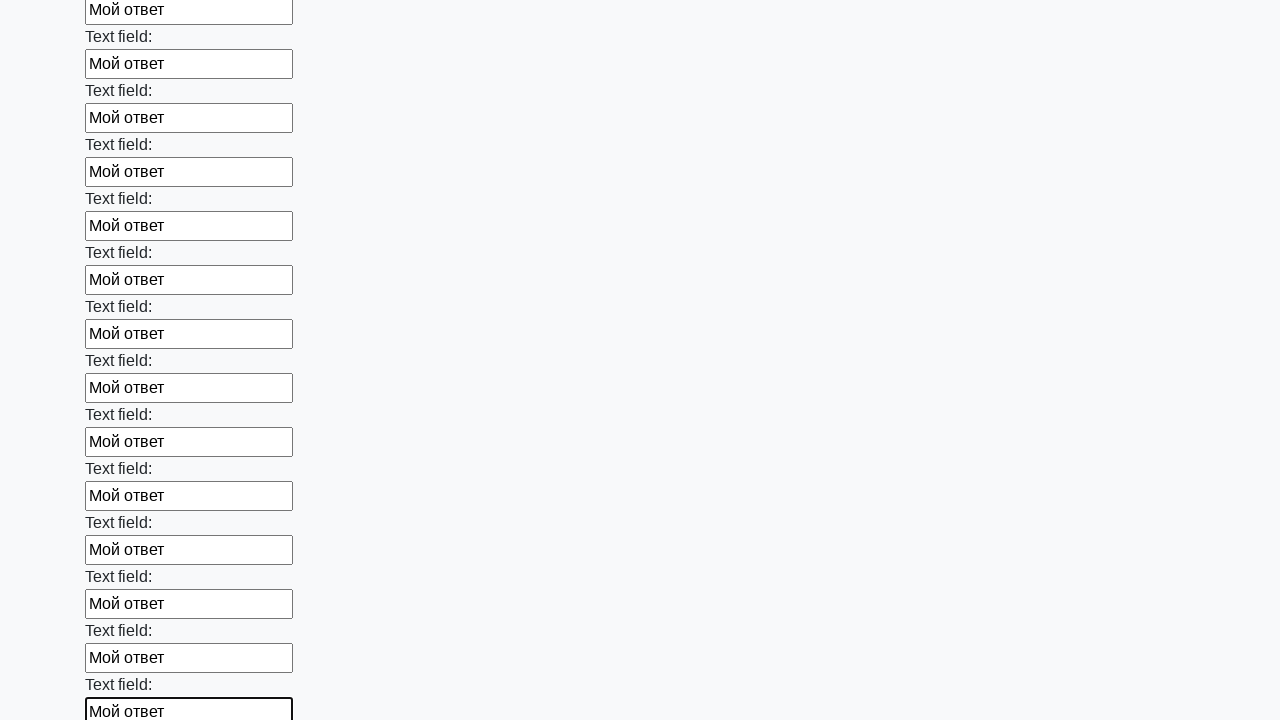

Filled an input field with 'Мой ответ' on input >> nth=46
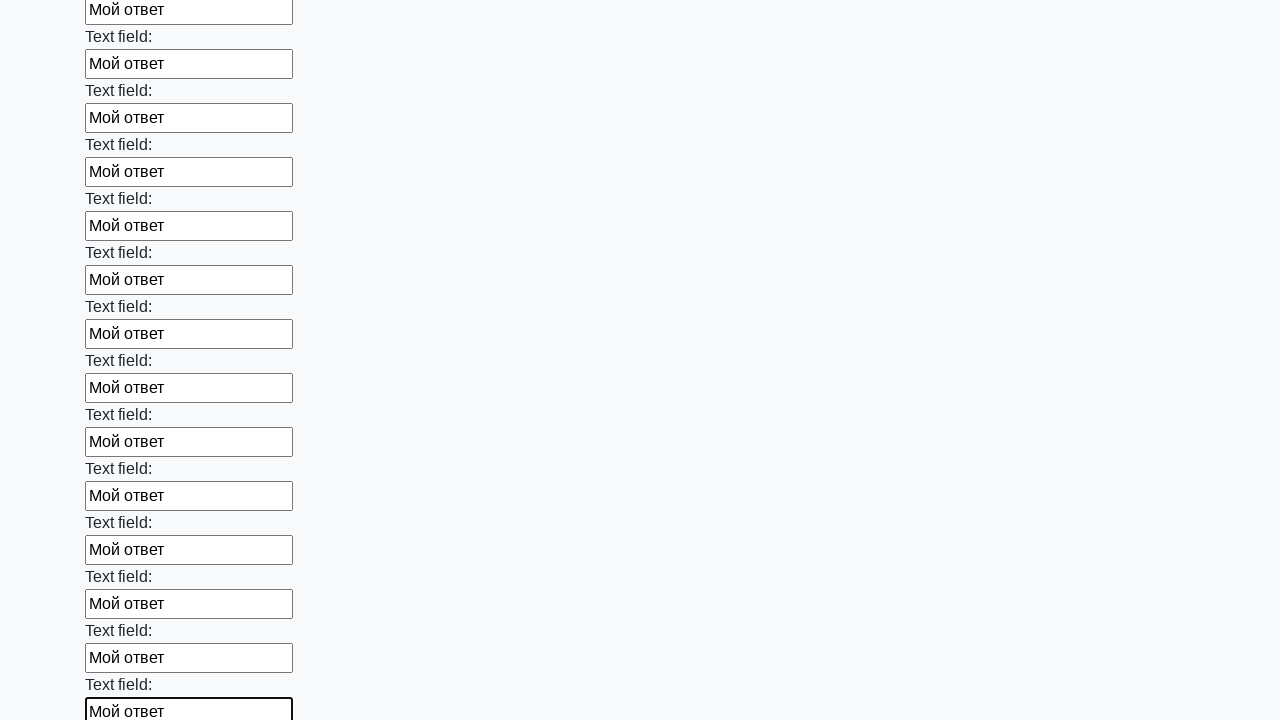

Filled an input field with 'Мой ответ' on input >> nth=47
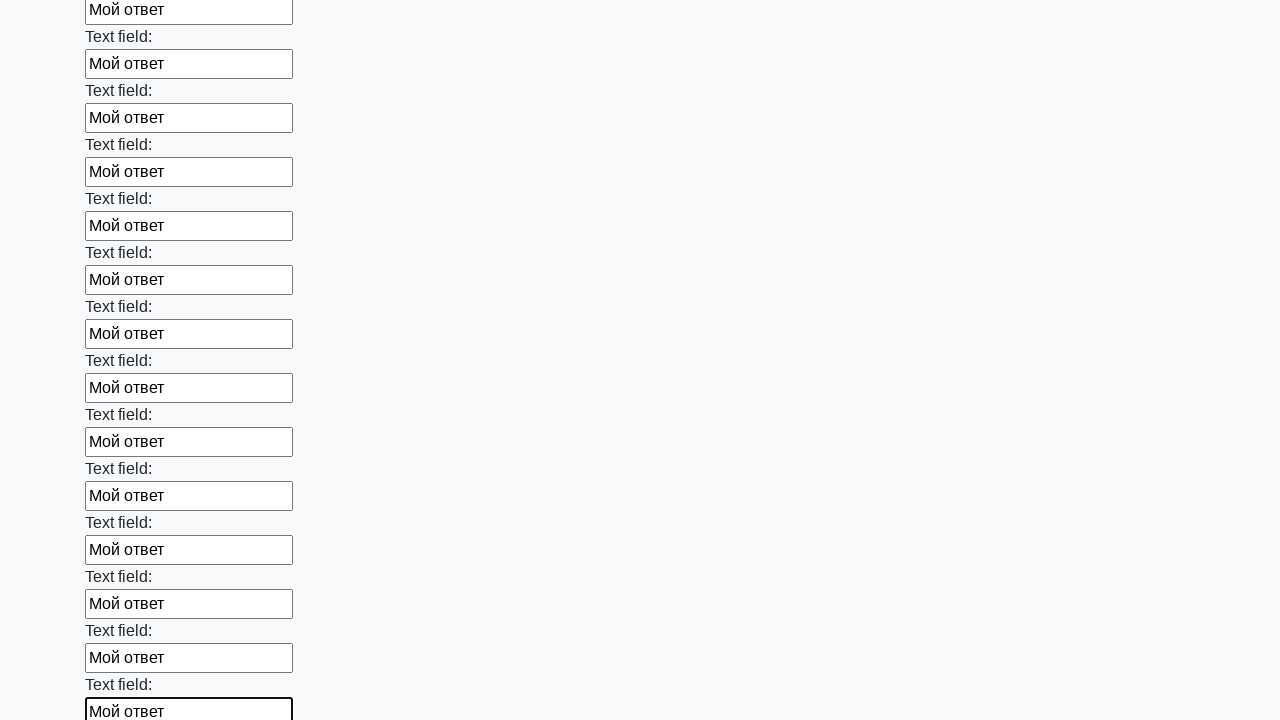

Filled an input field with 'Мой ответ' on input >> nth=48
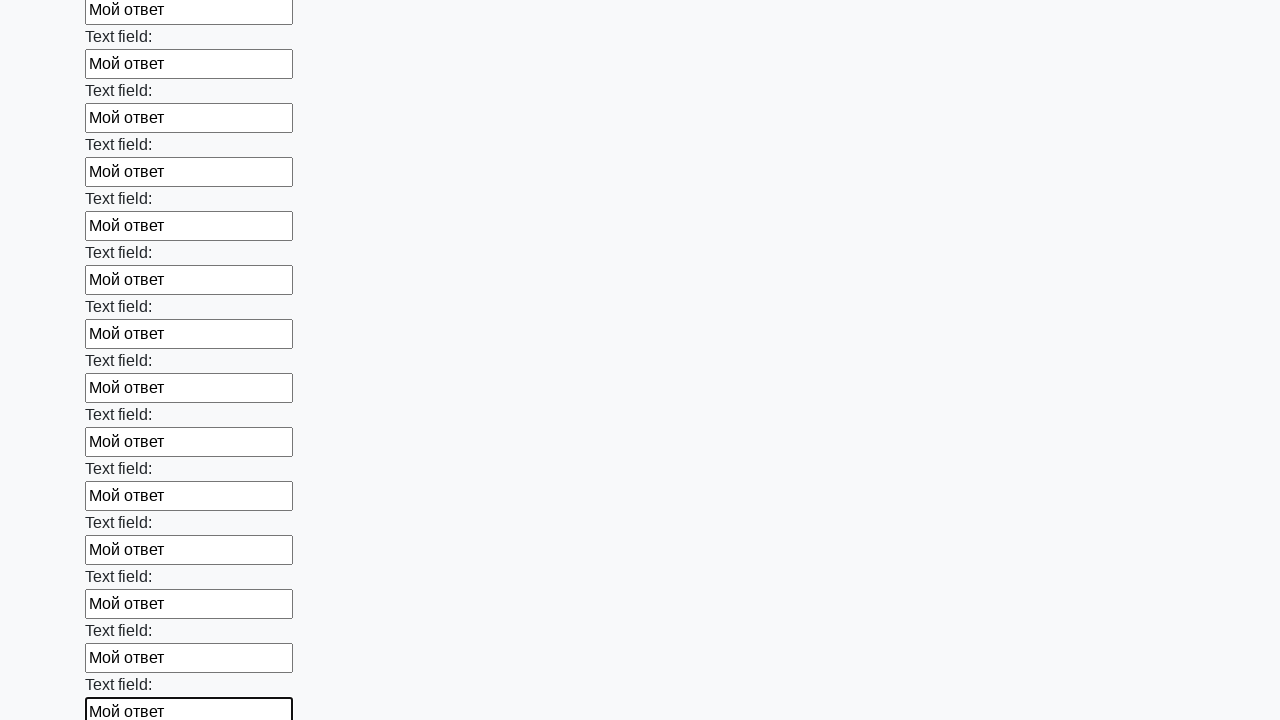

Filled an input field with 'Мой ответ' on input >> nth=49
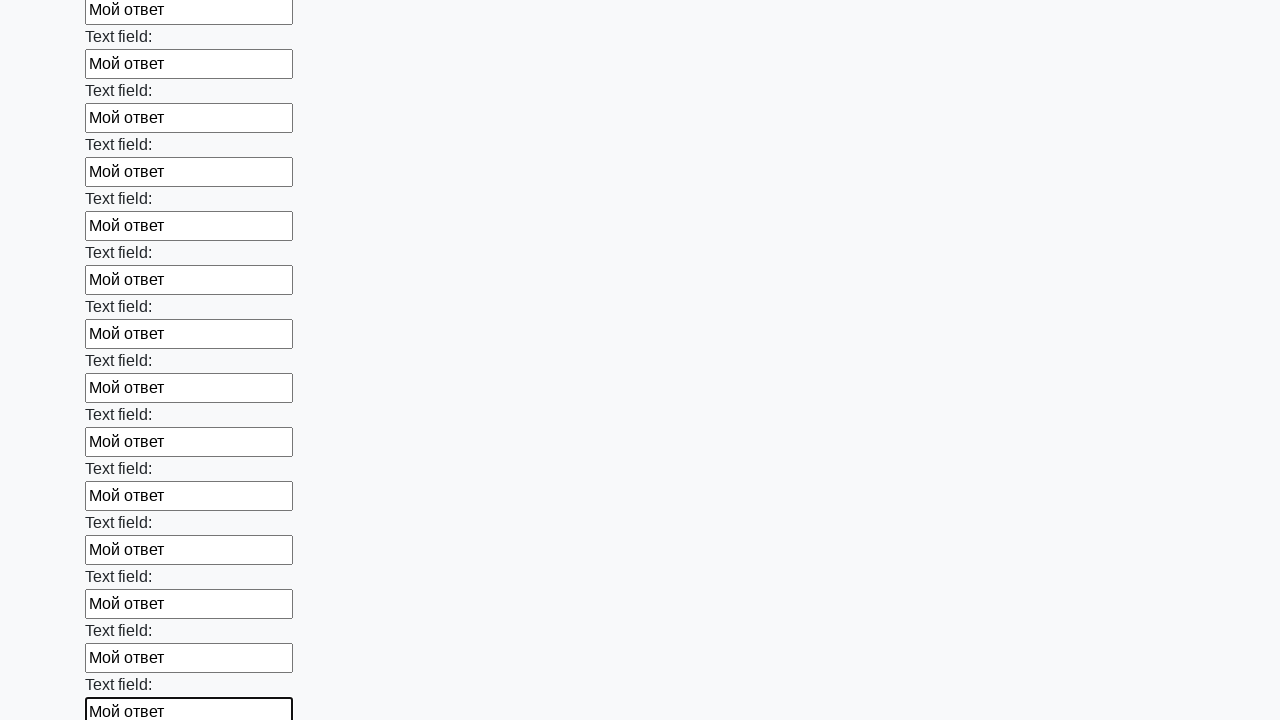

Filled an input field with 'Мой ответ' on input >> nth=50
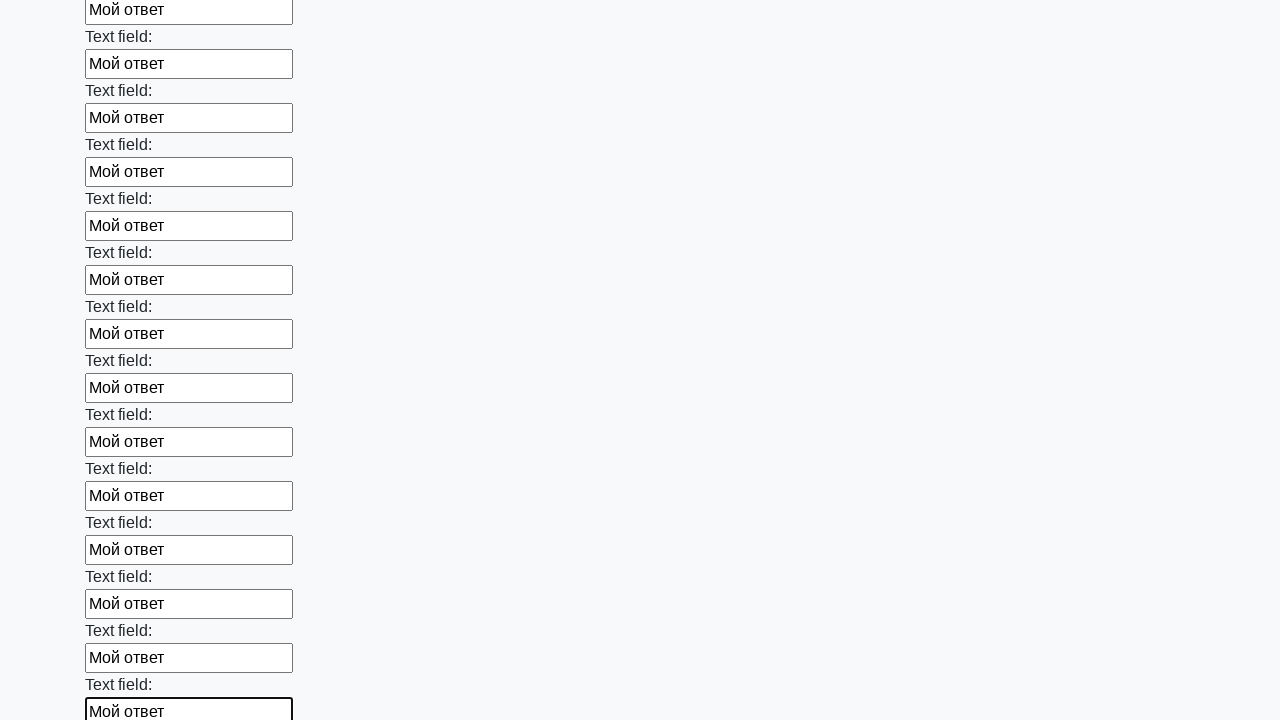

Filled an input field with 'Мой ответ' on input >> nth=51
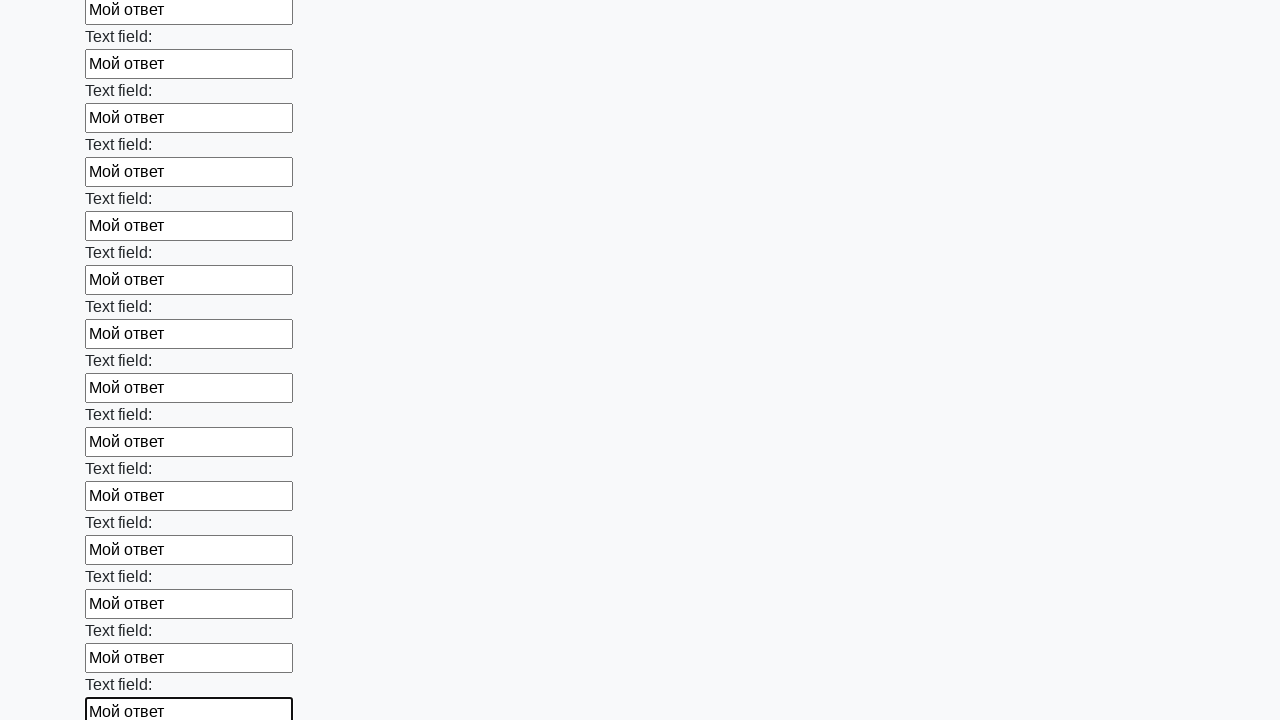

Filled an input field with 'Мой ответ' on input >> nth=52
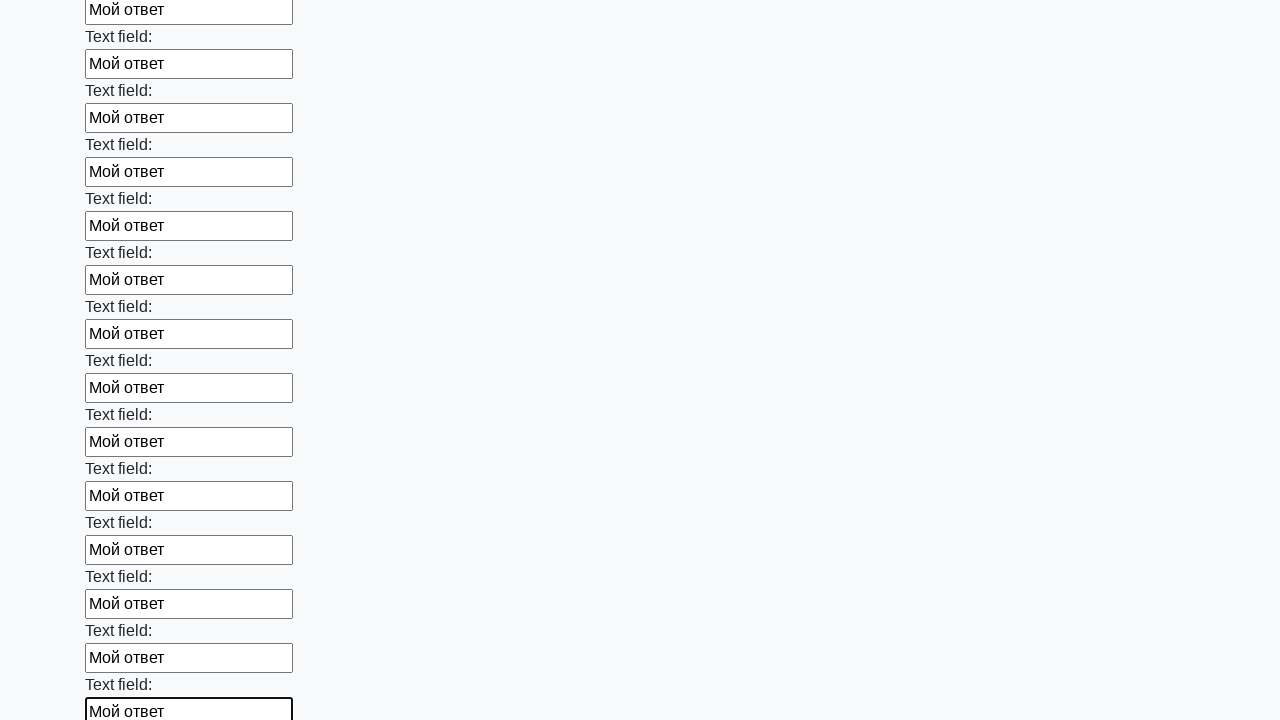

Filled an input field with 'Мой ответ' on input >> nth=53
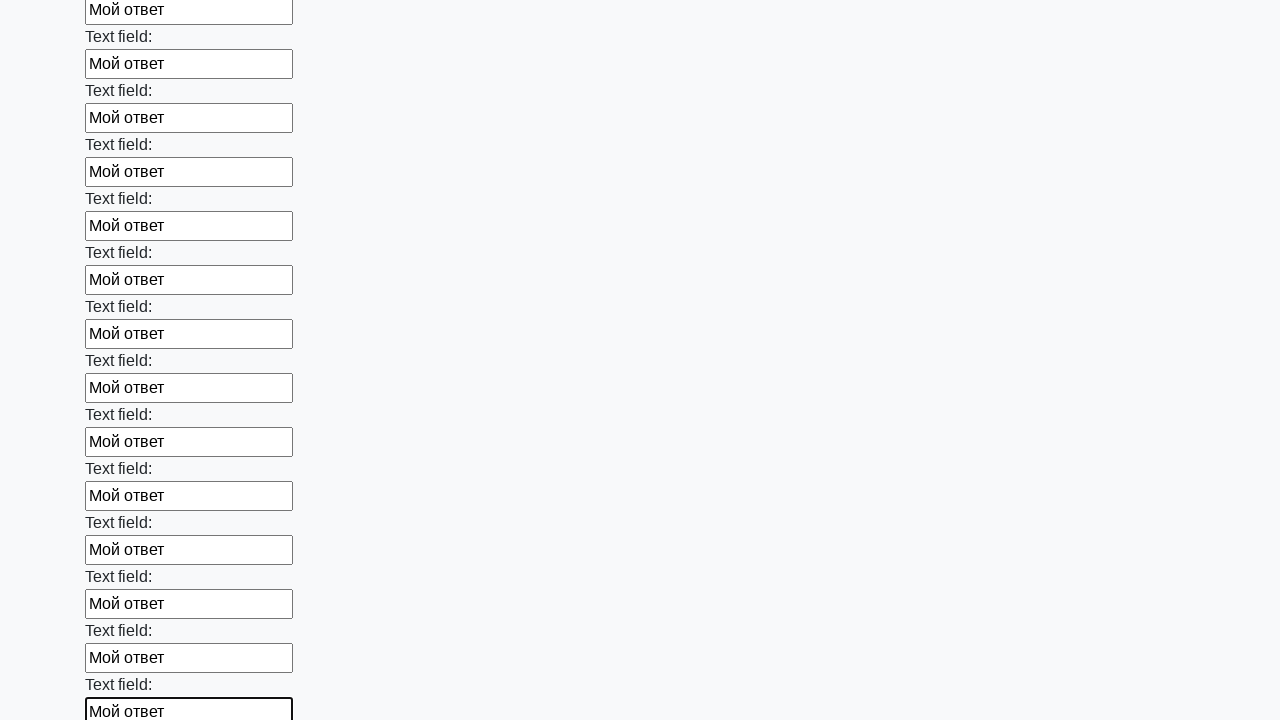

Filled an input field with 'Мой ответ' on input >> nth=54
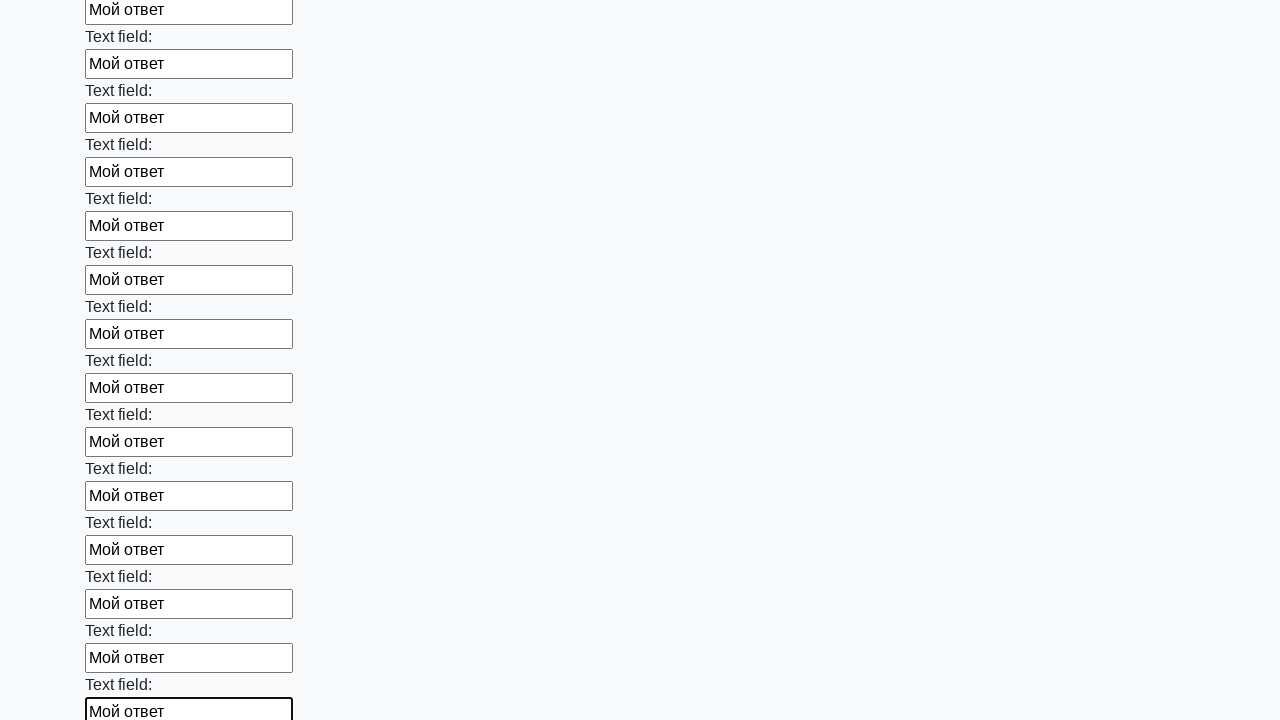

Filled an input field with 'Мой ответ' on input >> nth=55
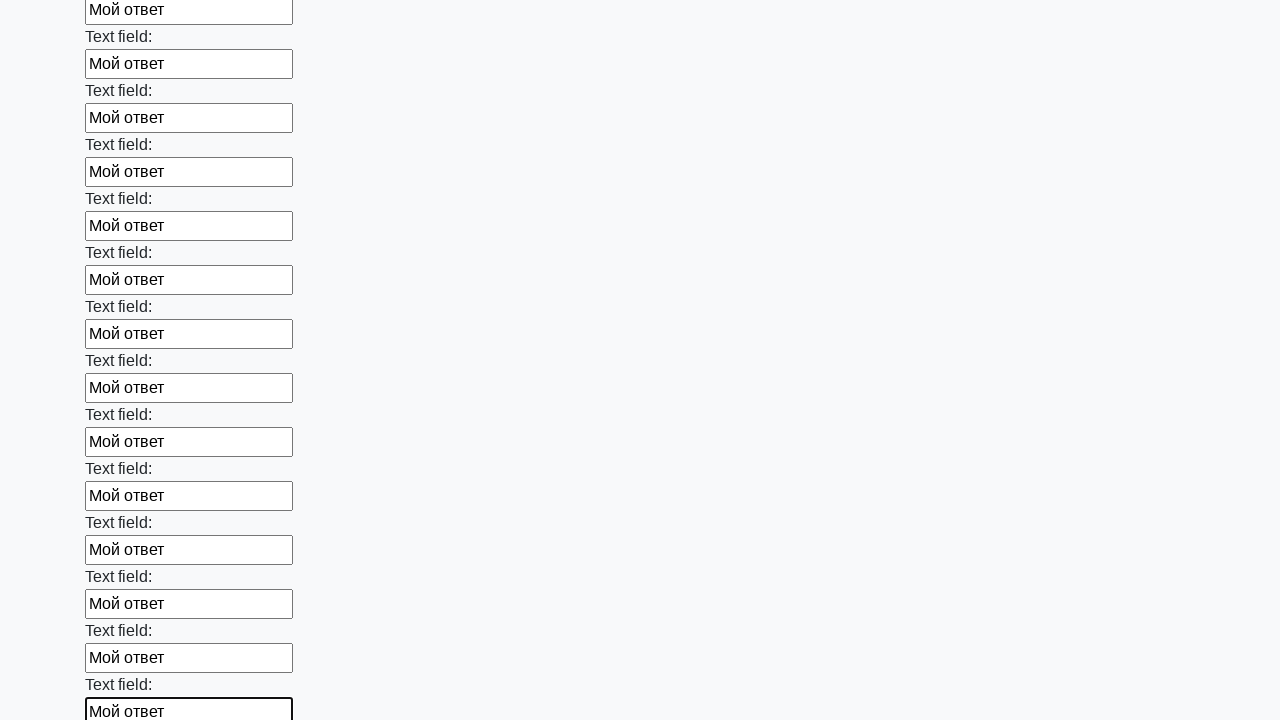

Filled an input field with 'Мой ответ' on input >> nth=56
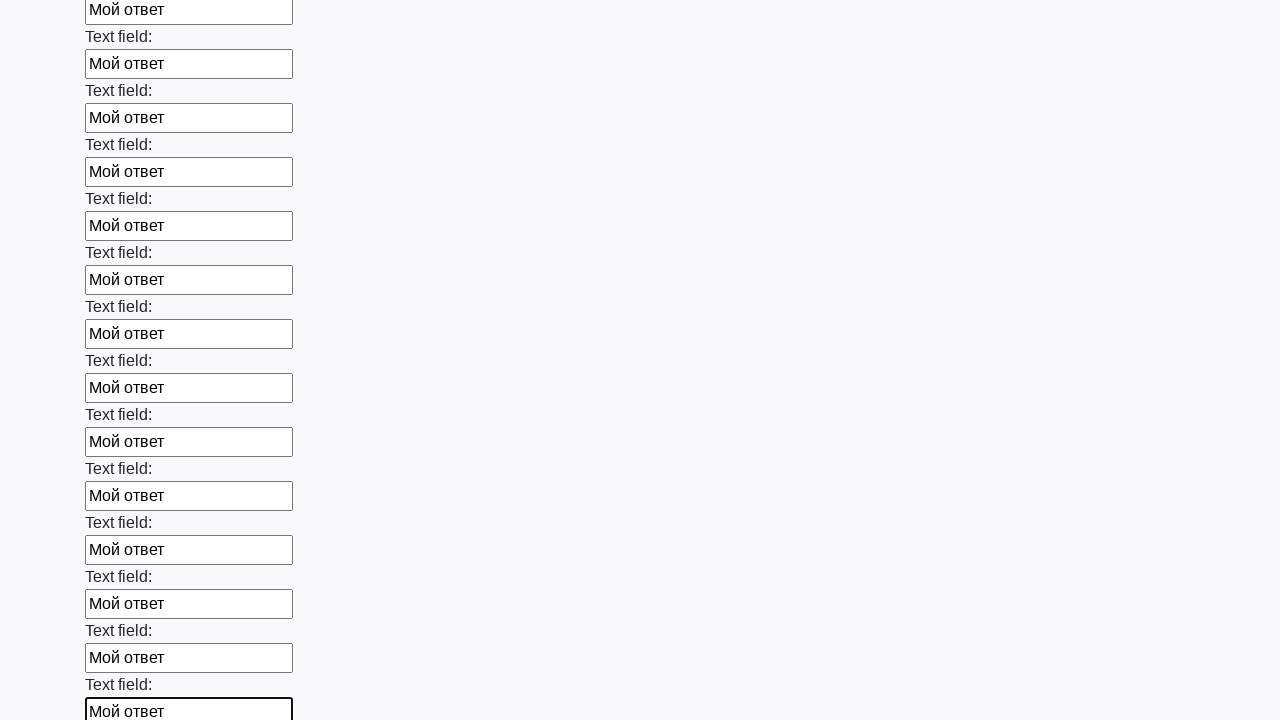

Filled an input field with 'Мой ответ' on input >> nth=57
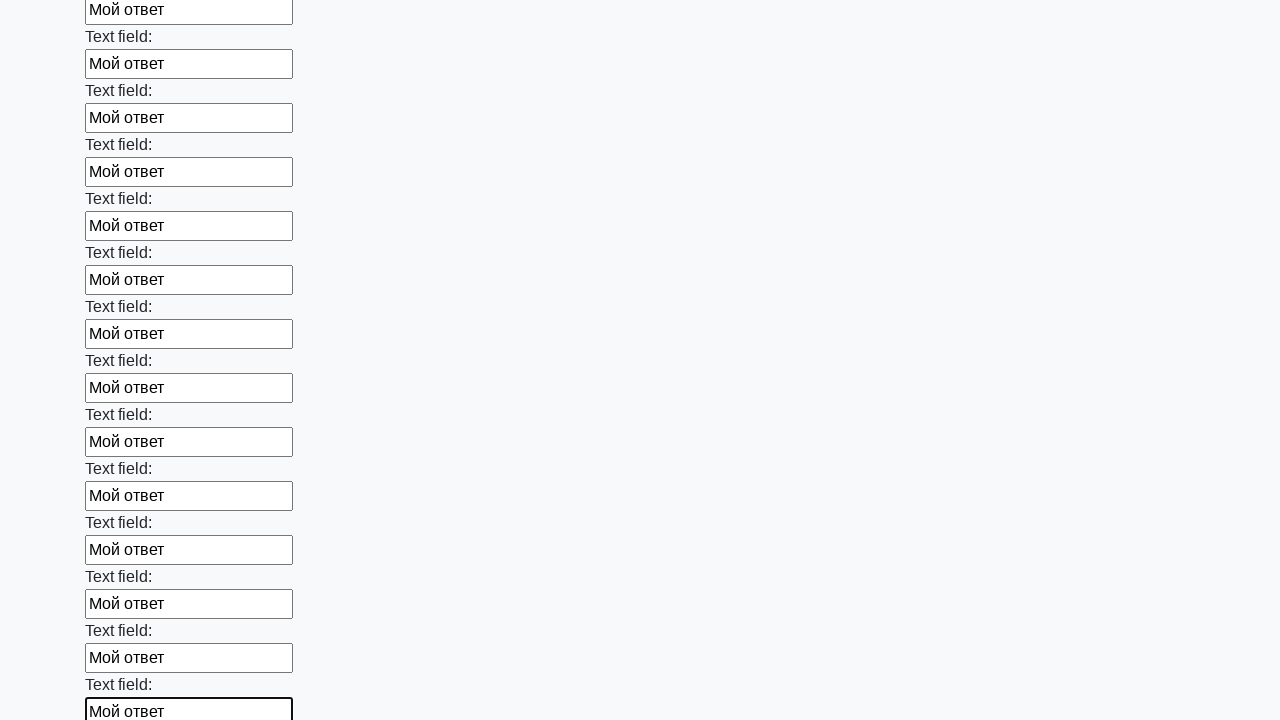

Filled an input field with 'Мой ответ' on input >> nth=58
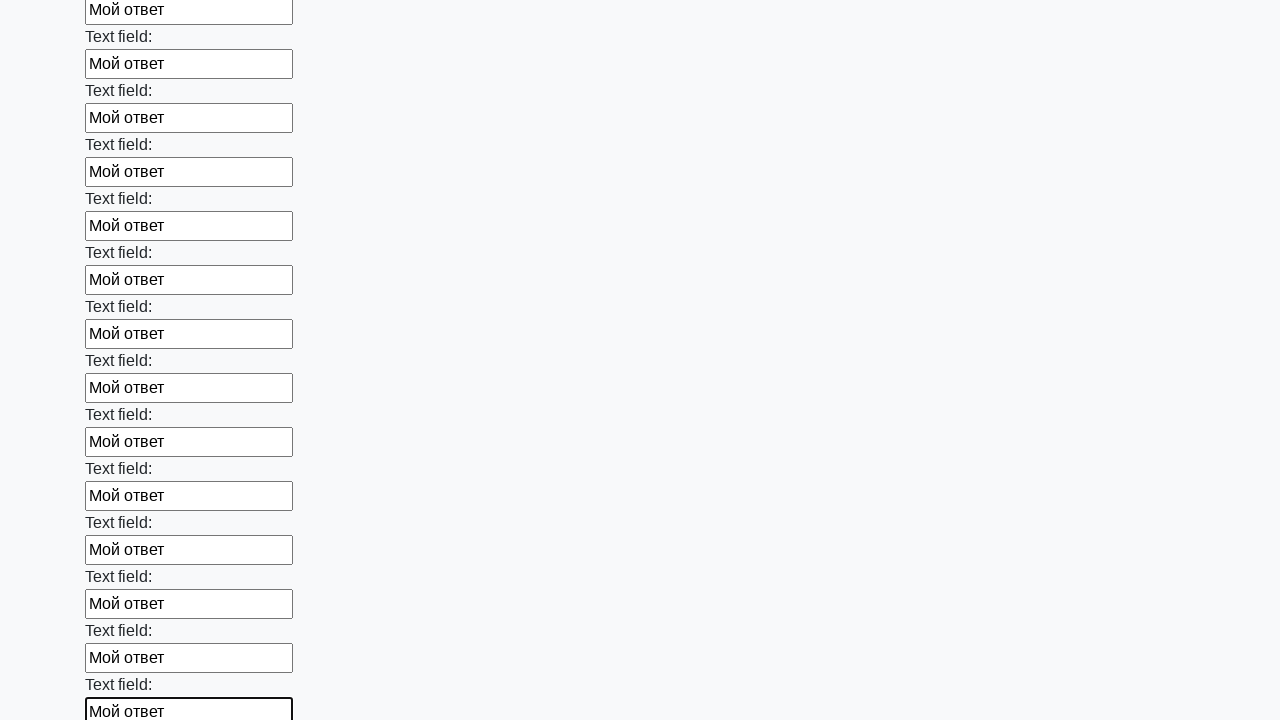

Filled an input field with 'Мой ответ' on input >> nth=59
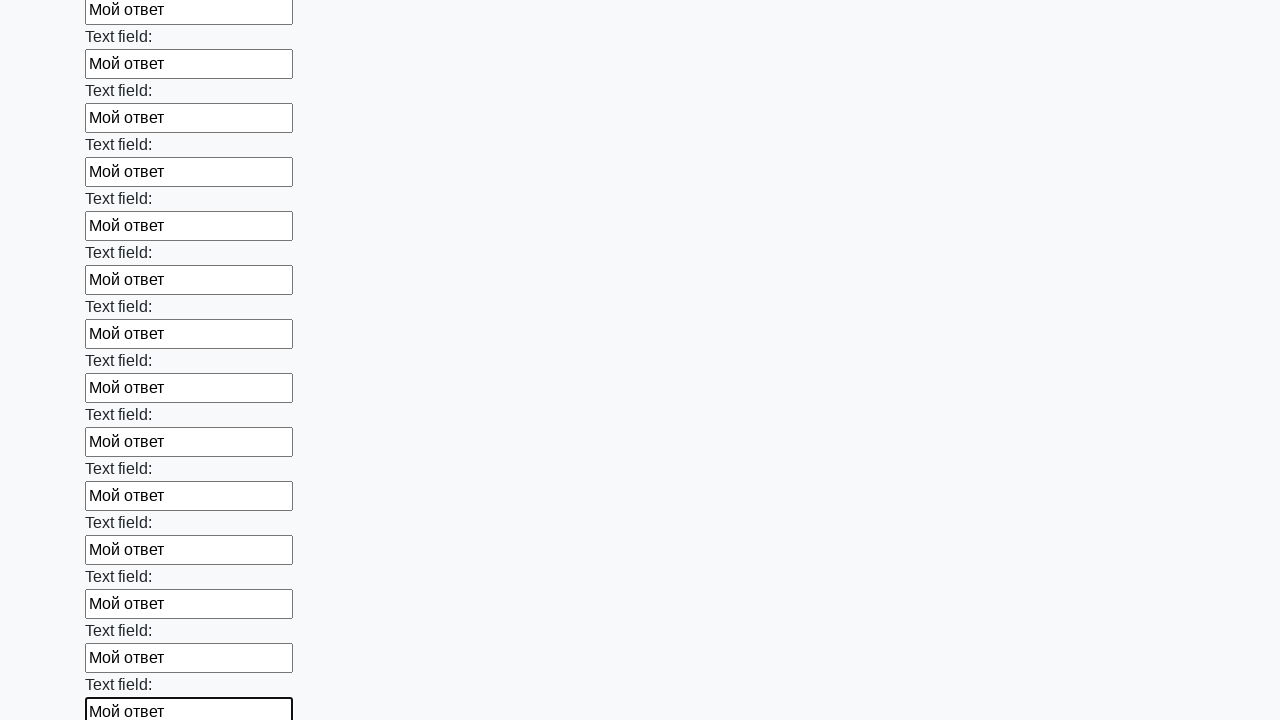

Filled an input field with 'Мой ответ' on input >> nth=60
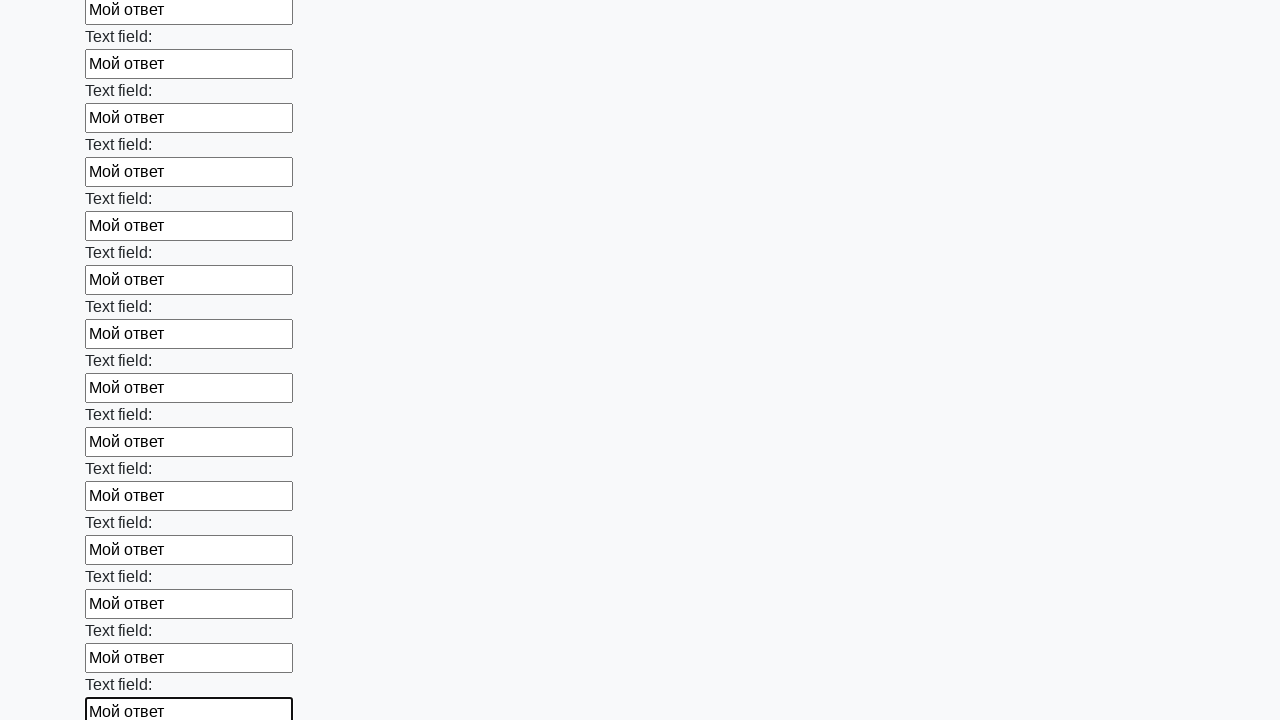

Filled an input field with 'Мой ответ' on input >> nth=61
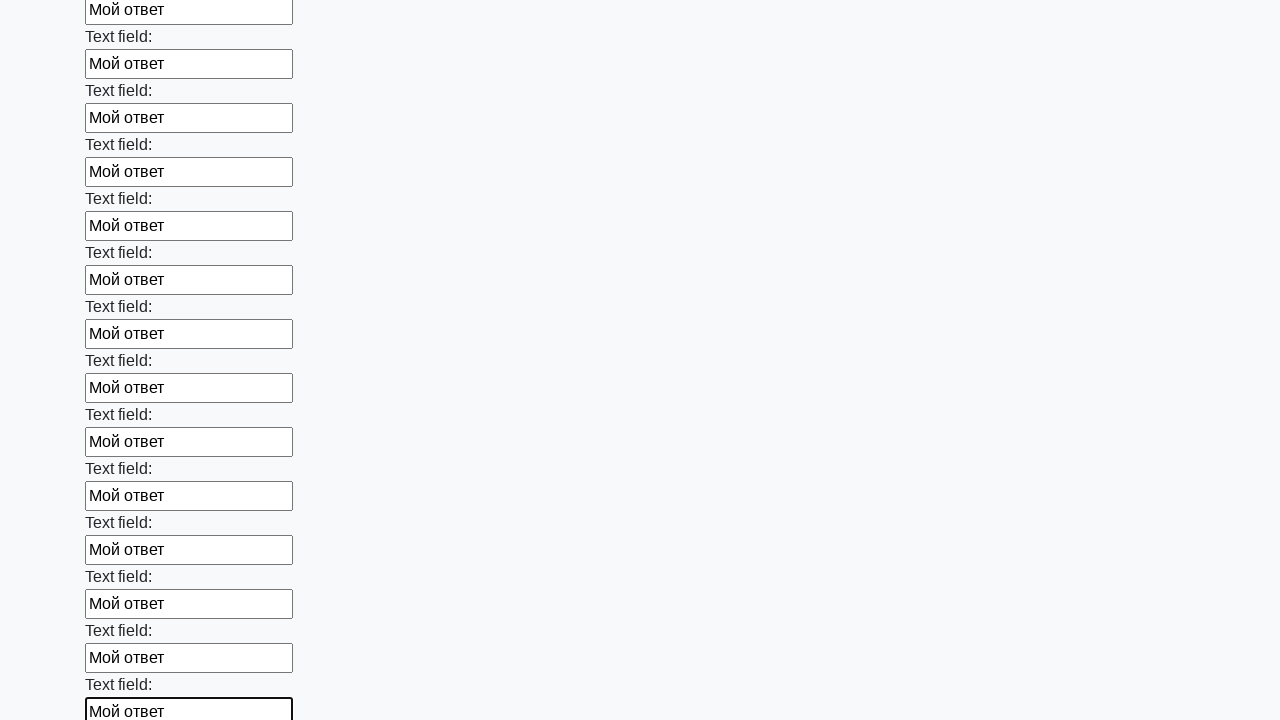

Filled an input field with 'Мой ответ' on input >> nth=62
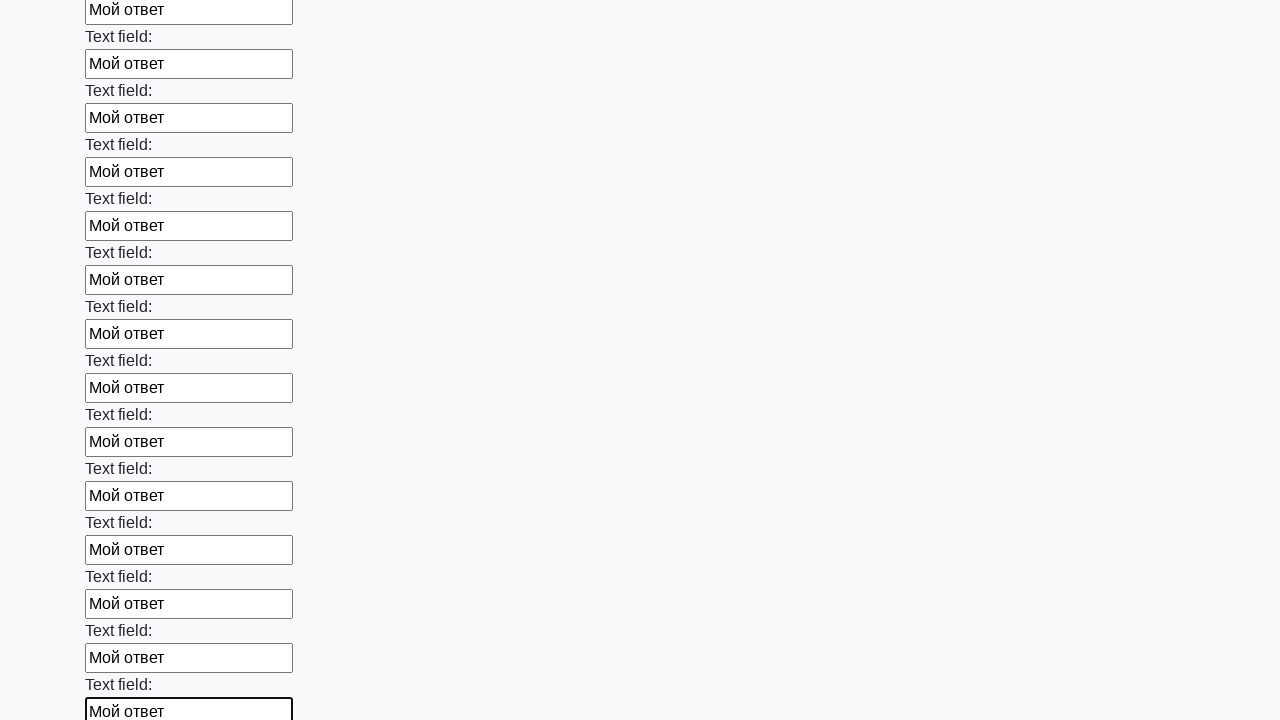

Filled an input field with 'Мой ответ' on input >> nth=63
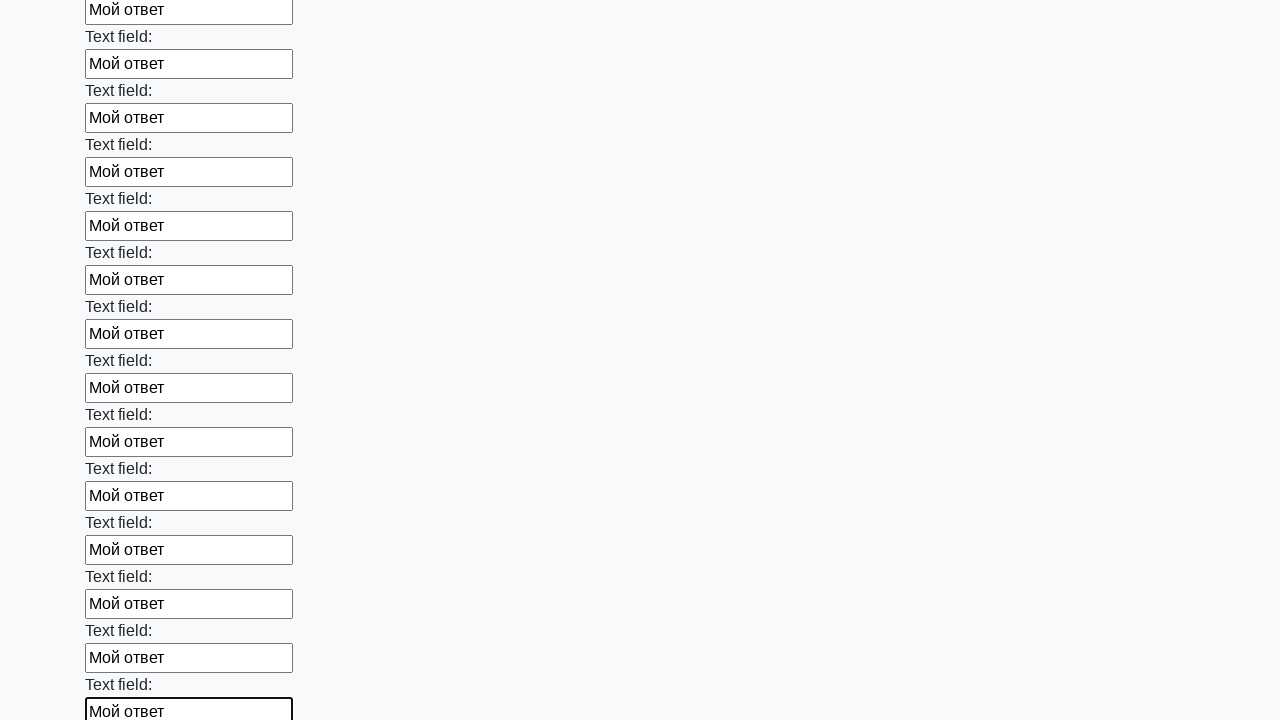

Filled an input field with 'Мой ответ' on input >> nth=64
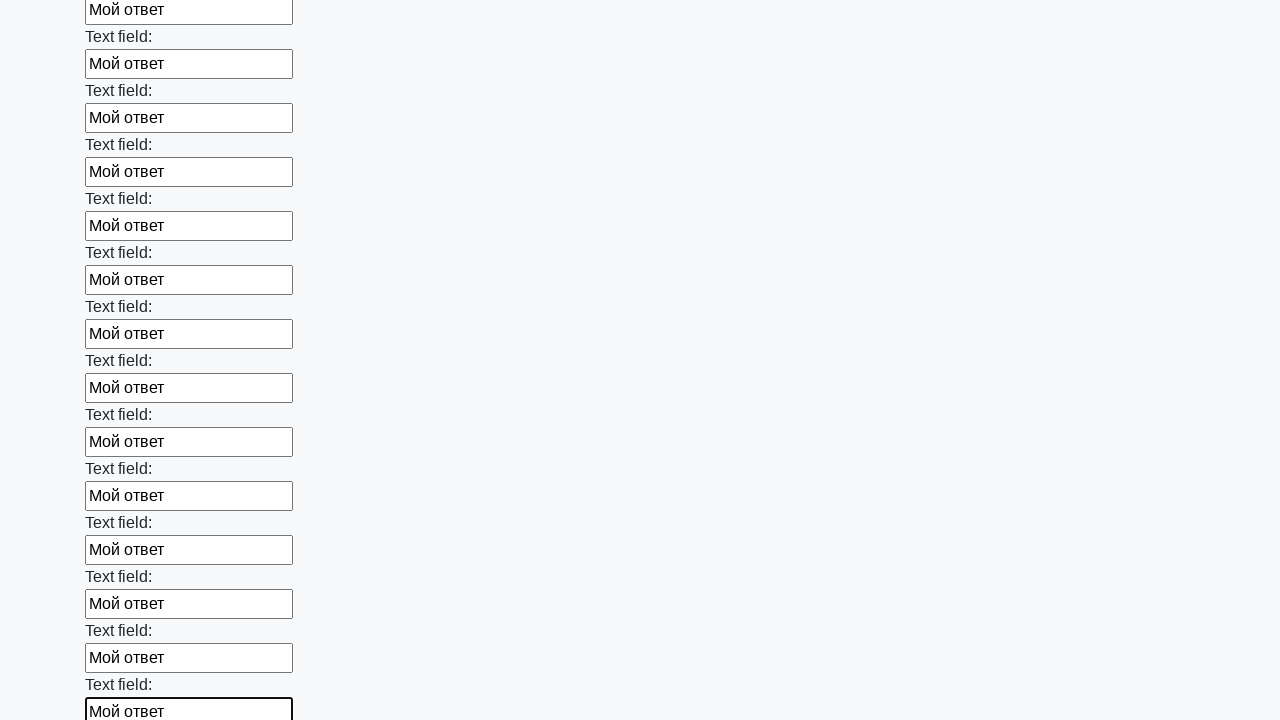

Filled an input field with 'Мой ответ' on input >> nth=65
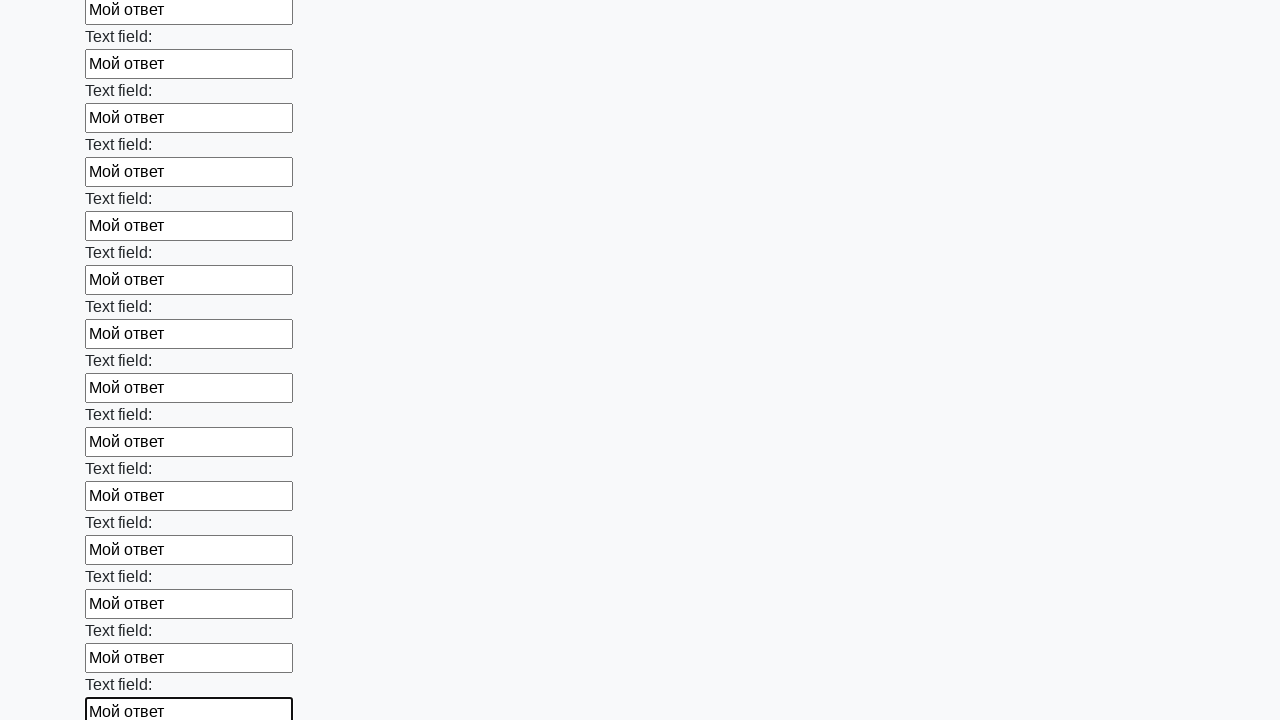

Filled an input field with 'Мой ответ' on input >> nth=66
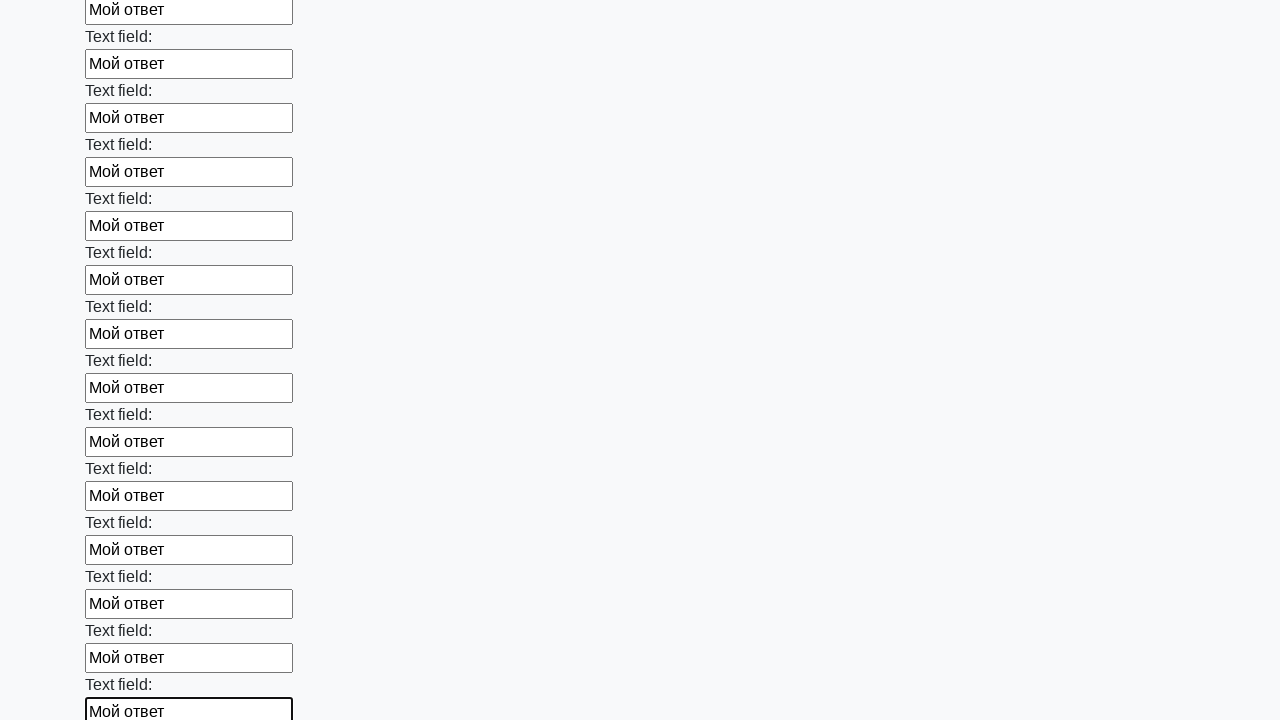

Filled an input field with 'Мой ответ' on input >> nth=67
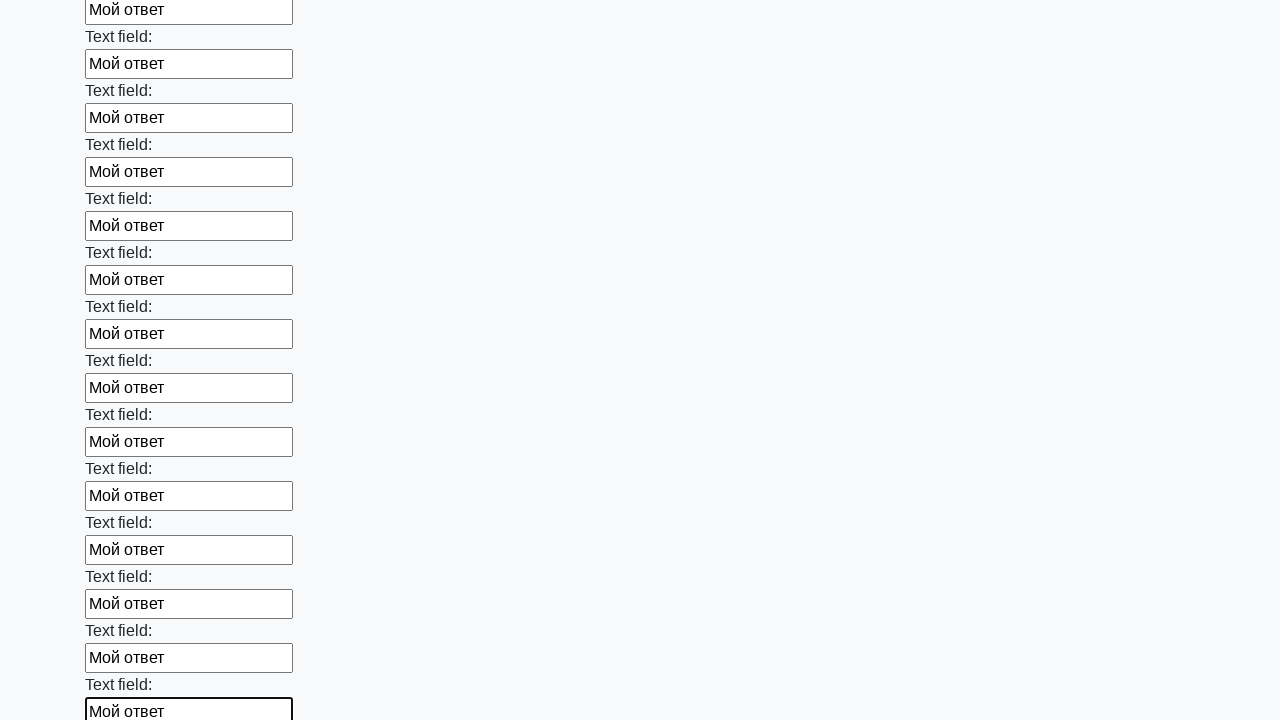

Filled an input field with 'Мой ответ' on input >> nth=68
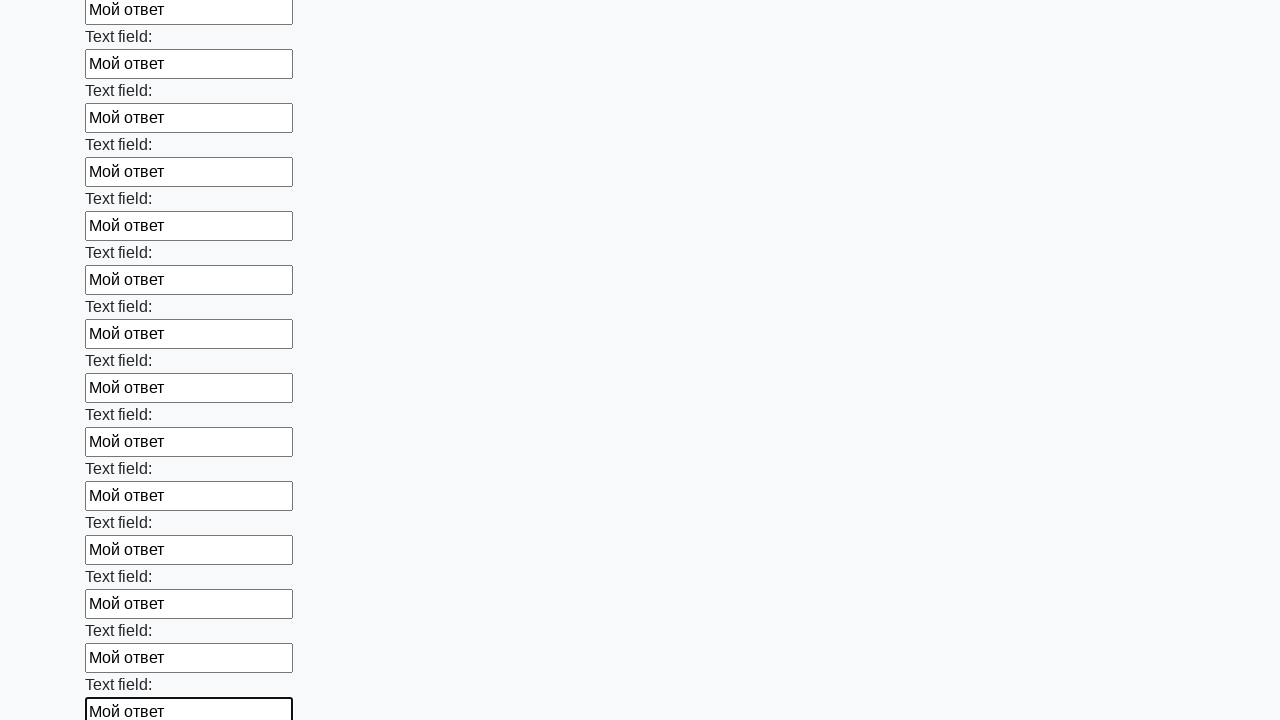

Filled an input field with 'Мой ответ' on input >> nth=69
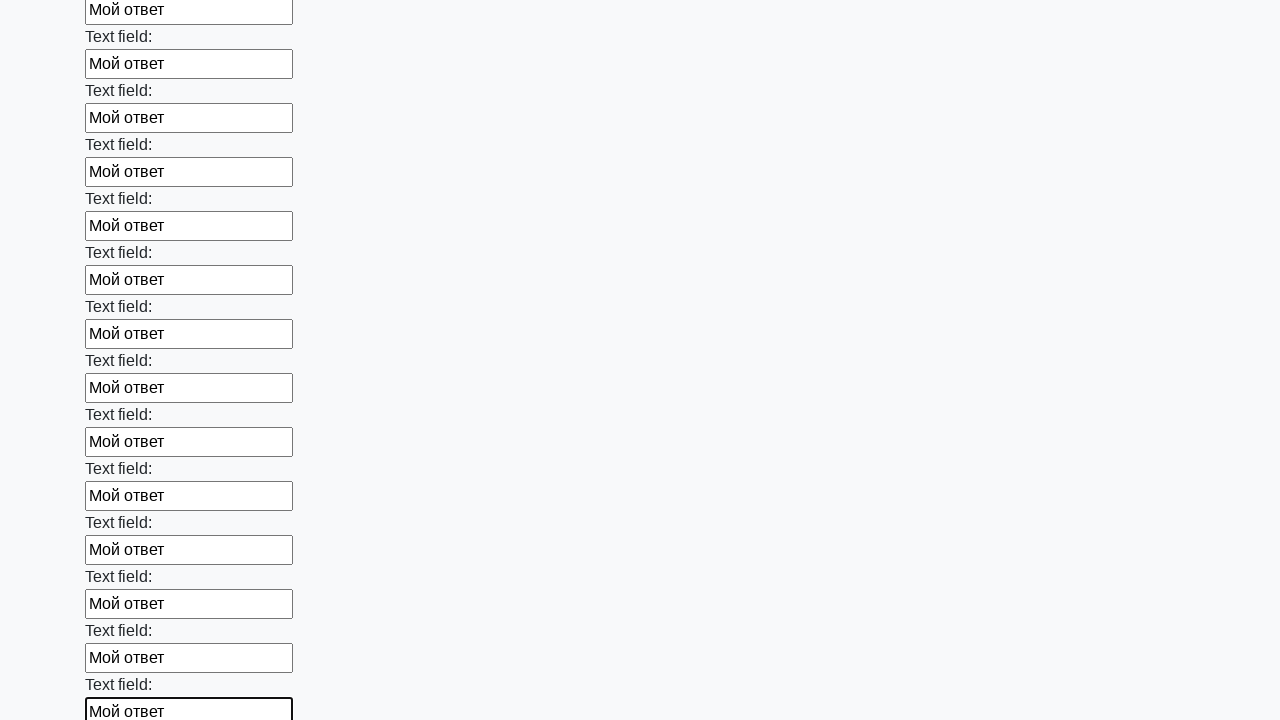

Filled an input field with 'Мой ответ' on input >> nth=70
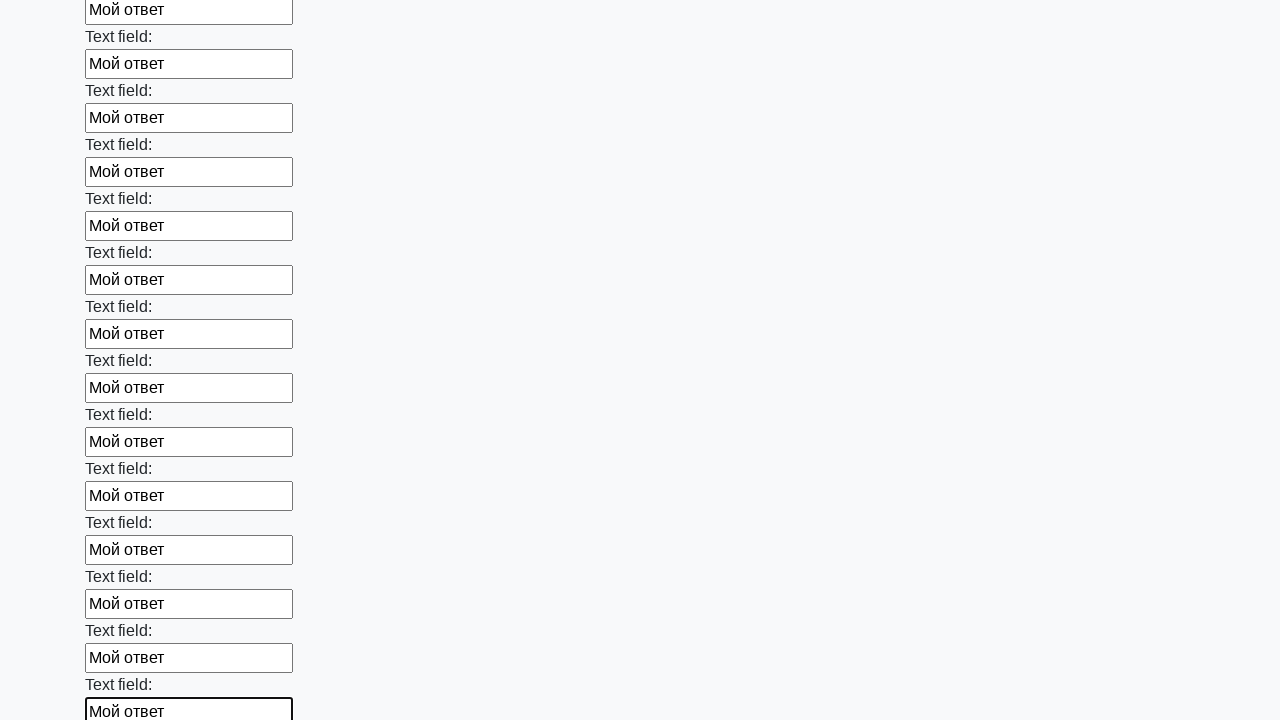

Filled an input field with 'Мой ответ' on input >> nth=71
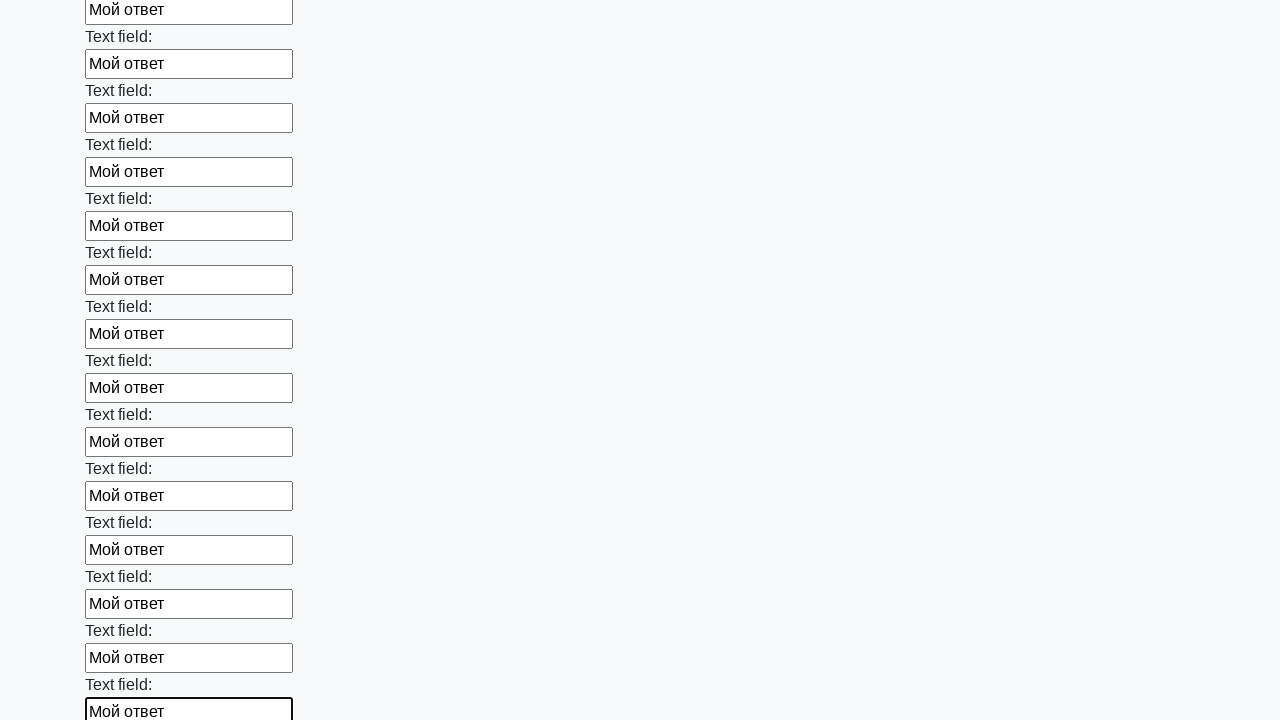

Filled an input field with 'Мой ответ' on input >> nth=72
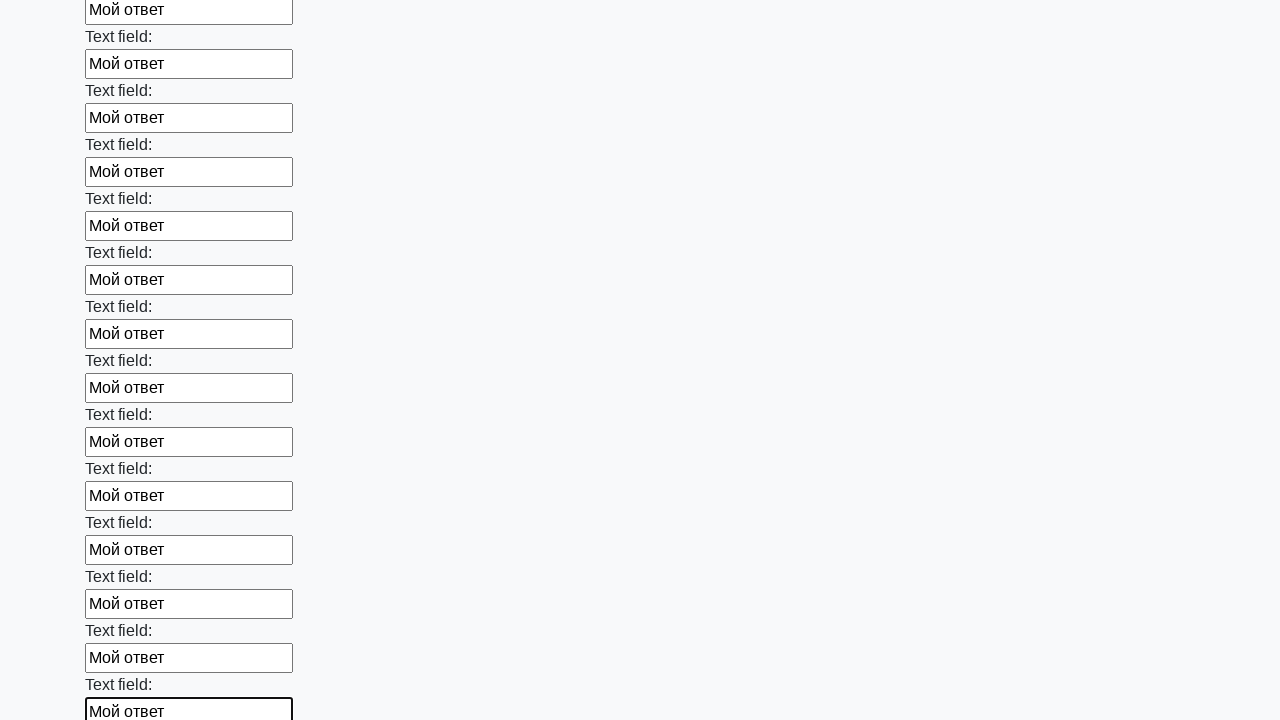

Filled an input field with 'Мой ответ' on input >> nth=73
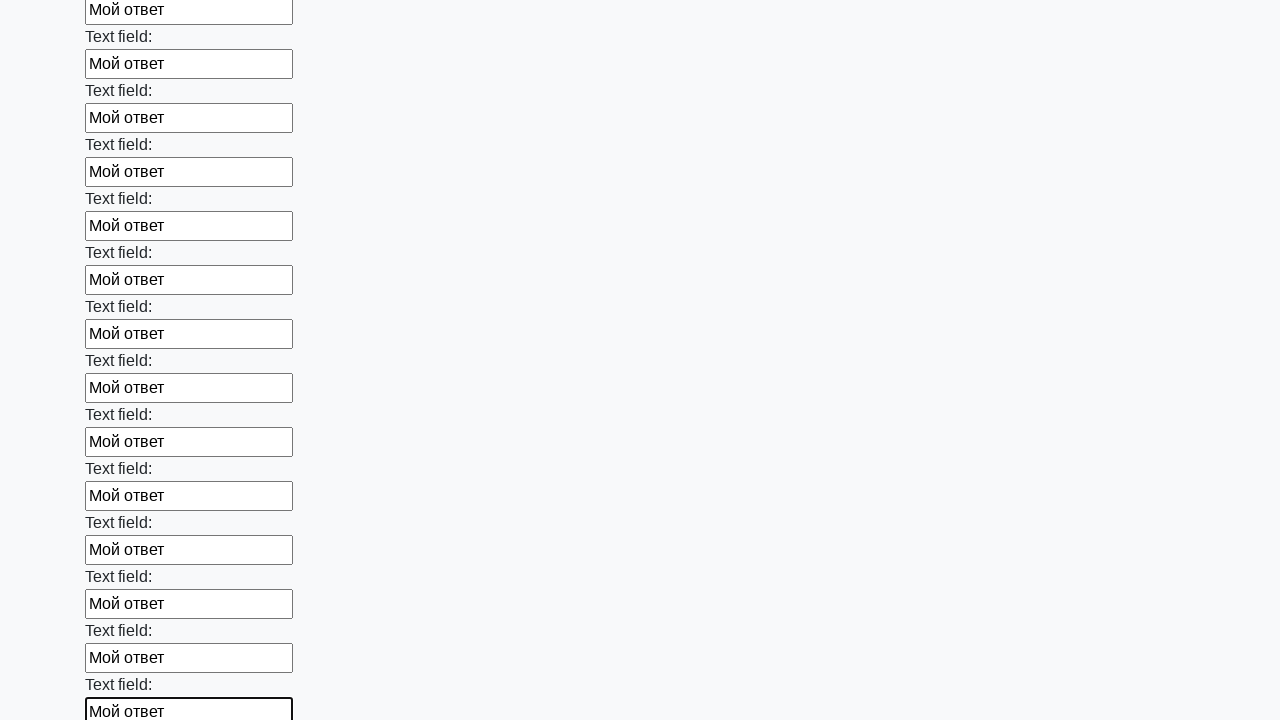

Filled an input field with 'Мой ответ' on input >> nth=74
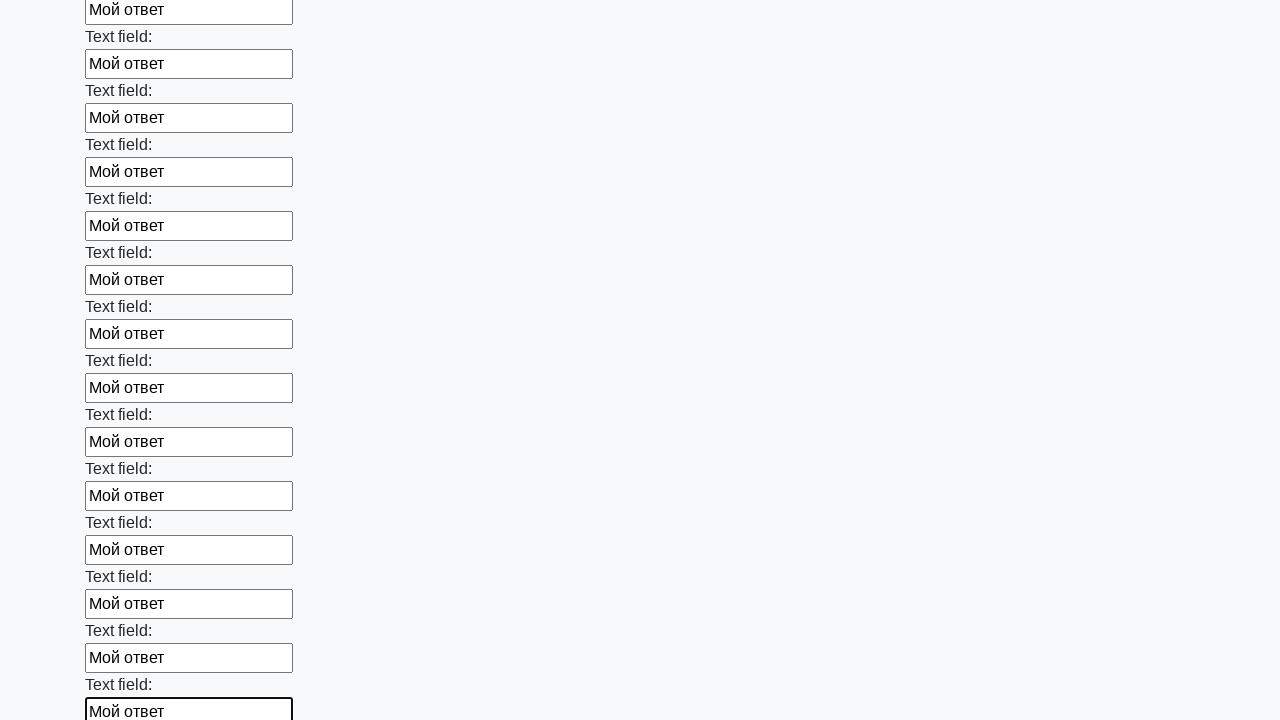

Filled an input field with 'Мой ответ' on input >> nth=75
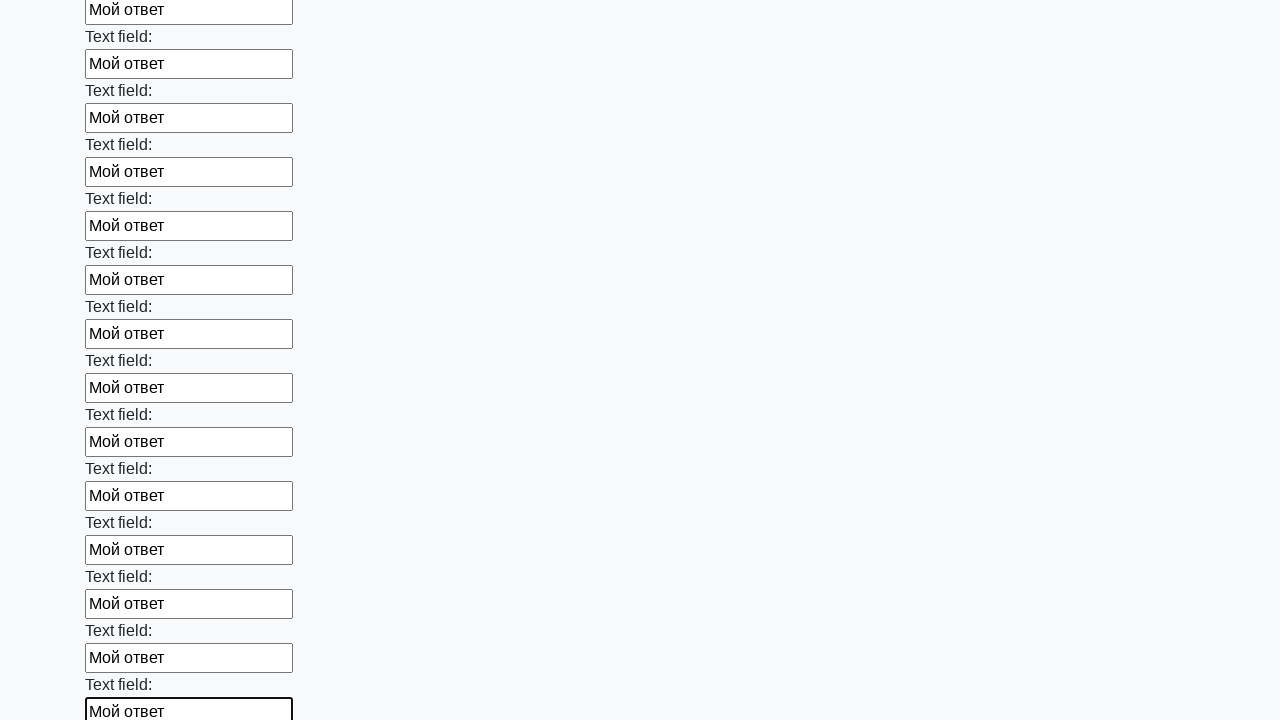

Filled an input field with 'Мой ответ' on input >> nth=76
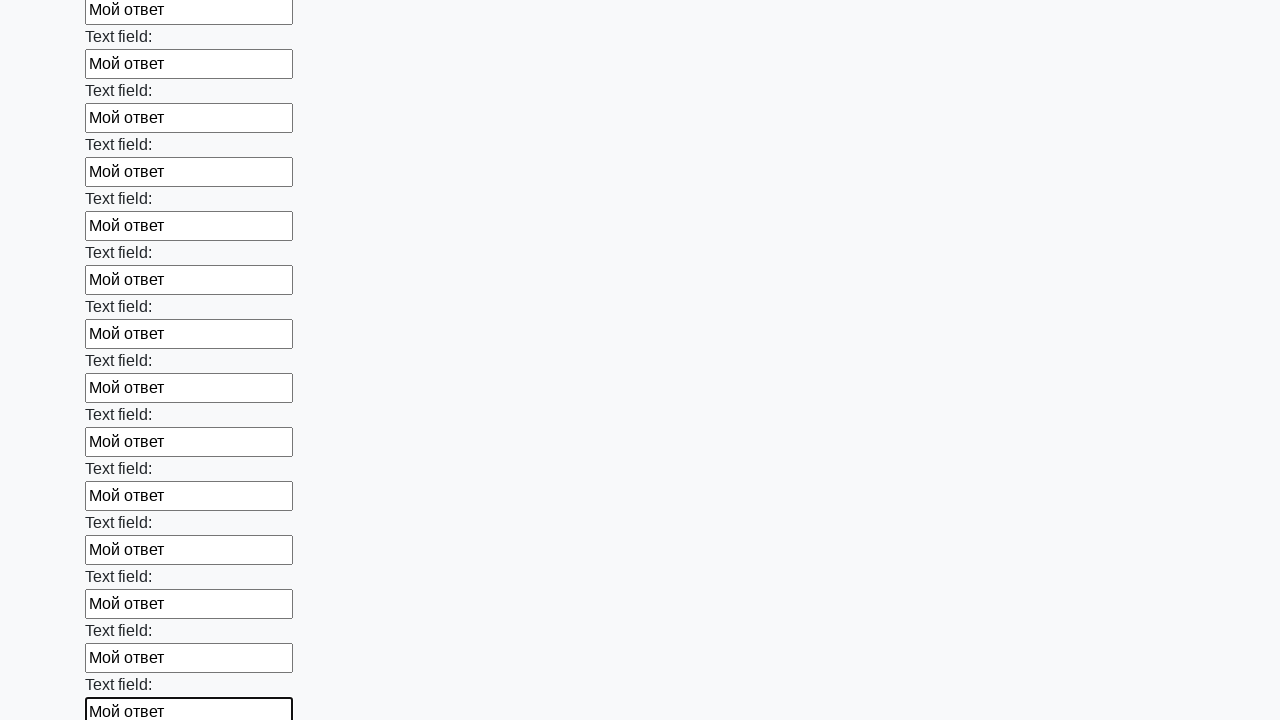

Filled an input field with 'Мой ответ' on input >> nth=77
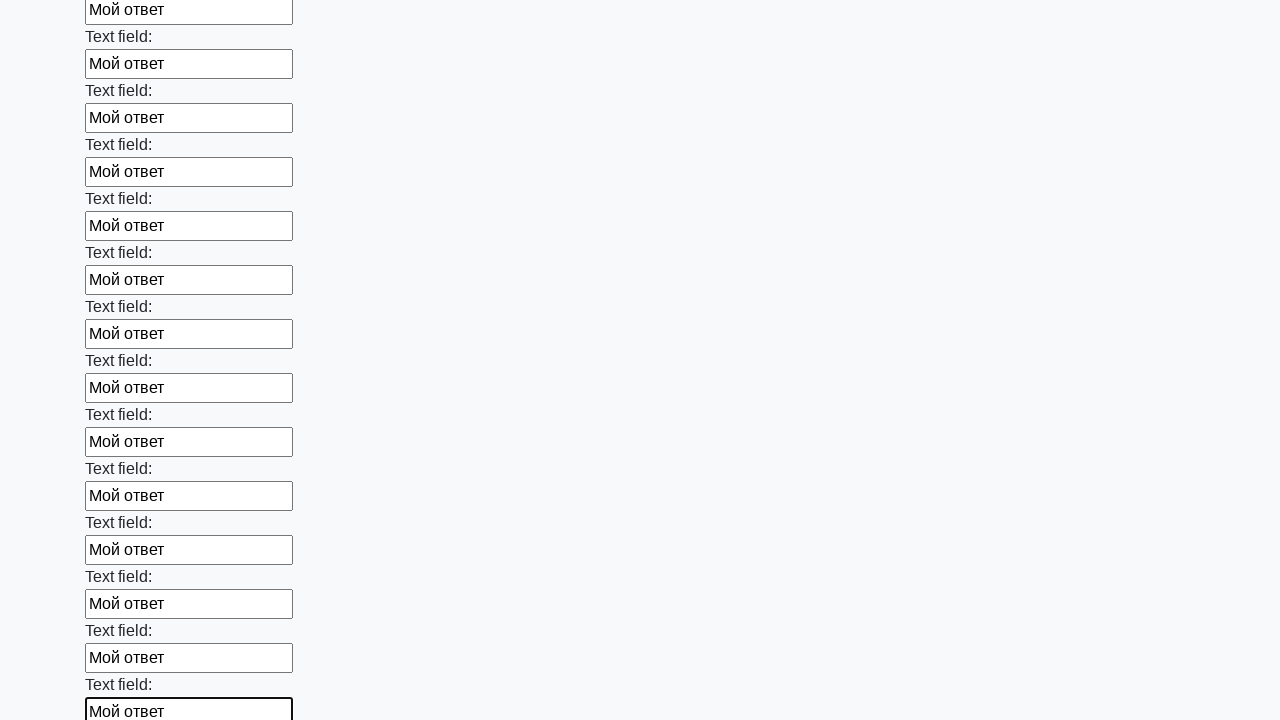

Filled an input field with 'Мой ответ' on input >> nth=78
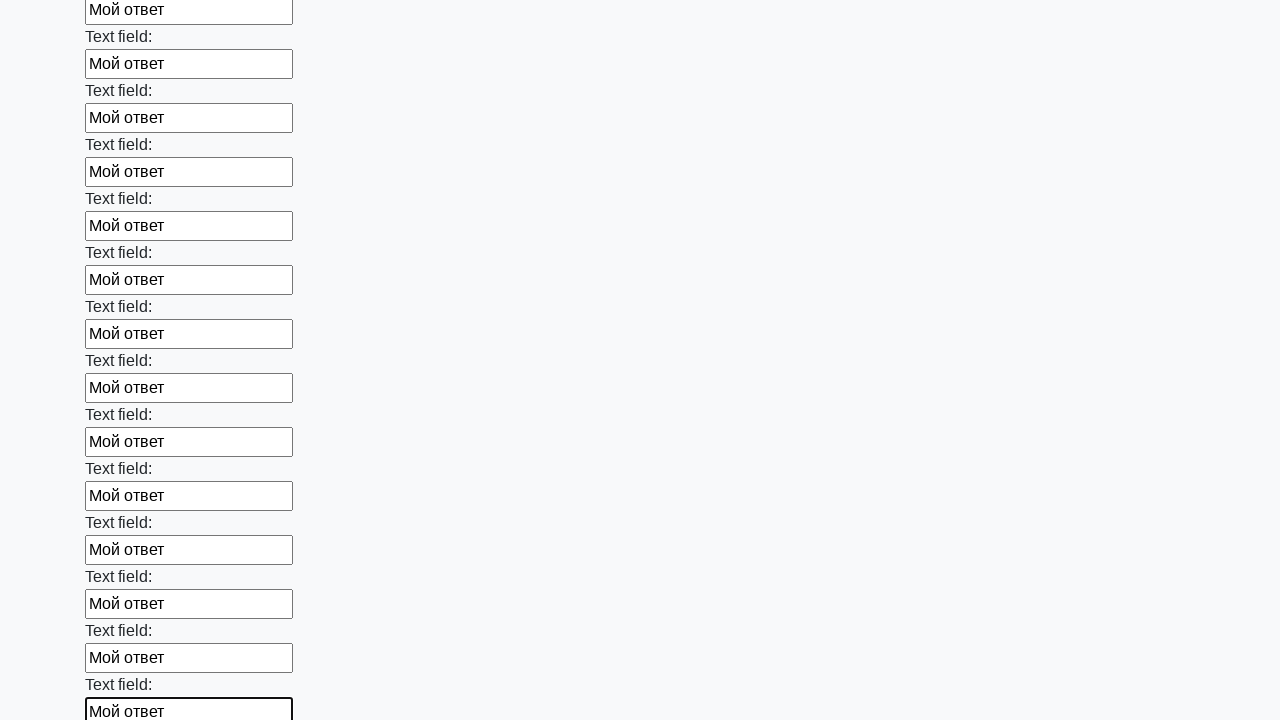

Filled an input field with 'Мой ответ' on input >> nth=79
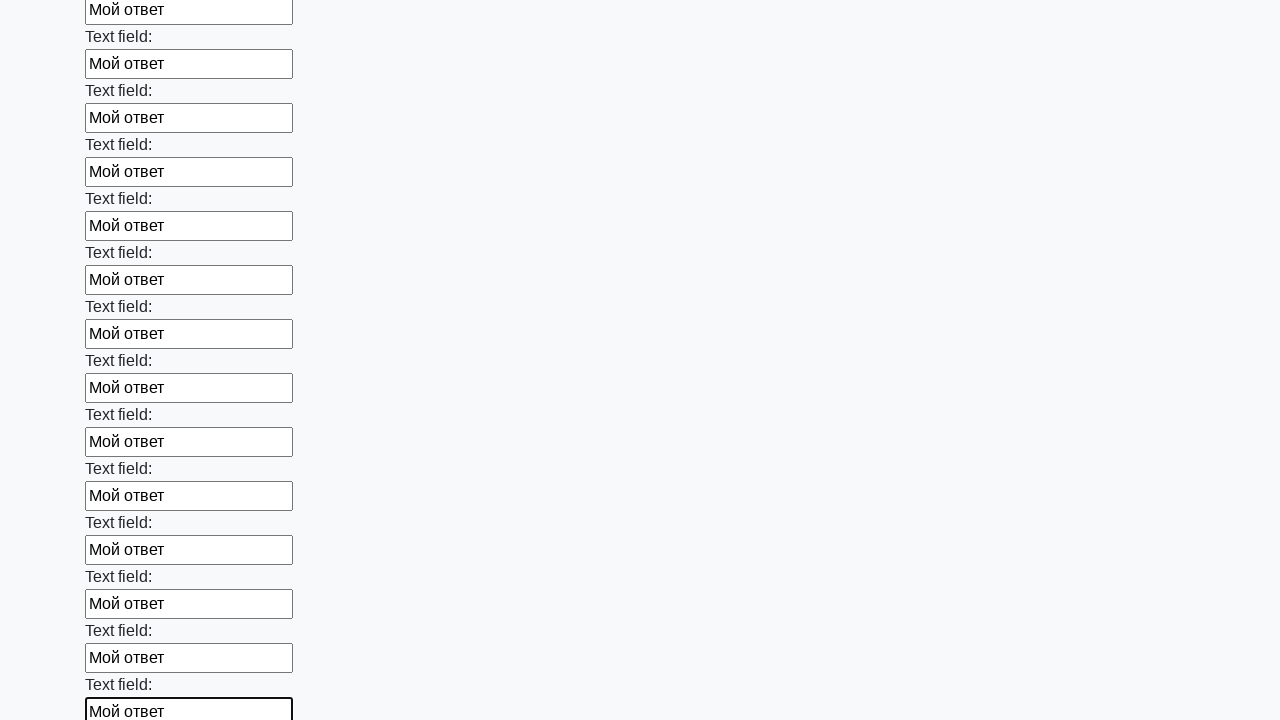

Filled an input field with 'Мой ответ' on input >> nth=80
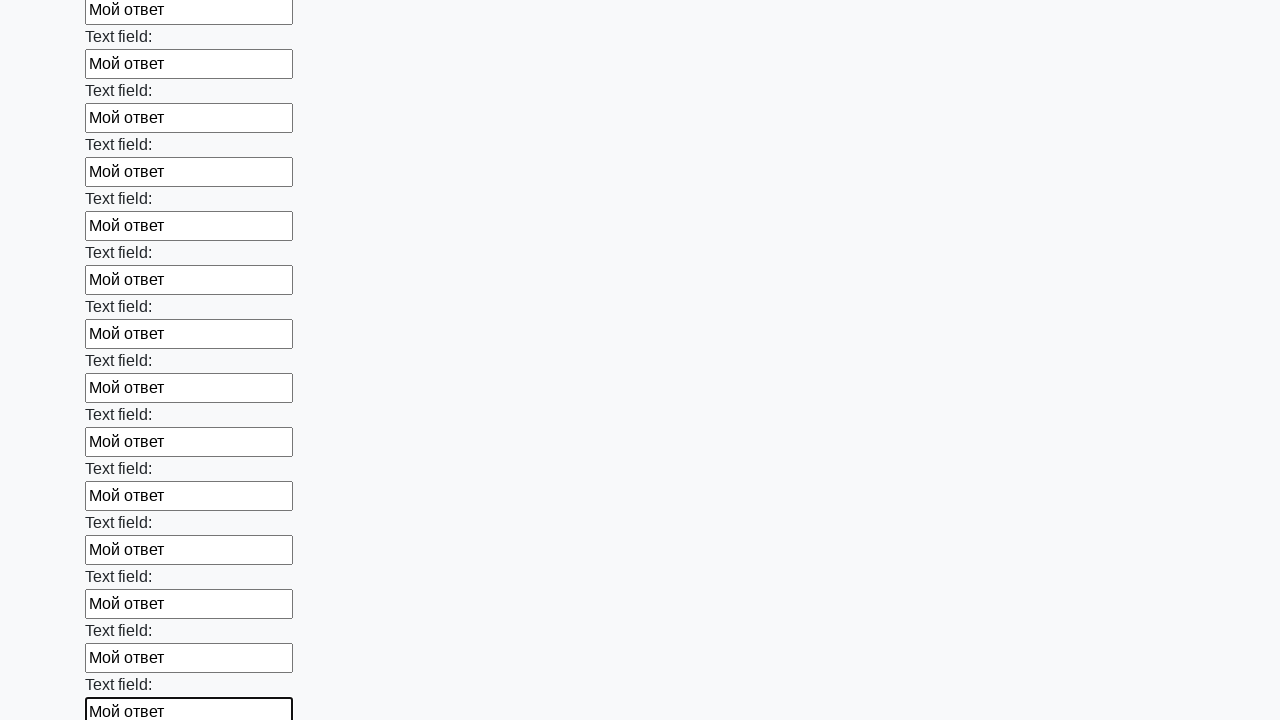

Filled an input field with 'Мой ответ' on input >> nth=81
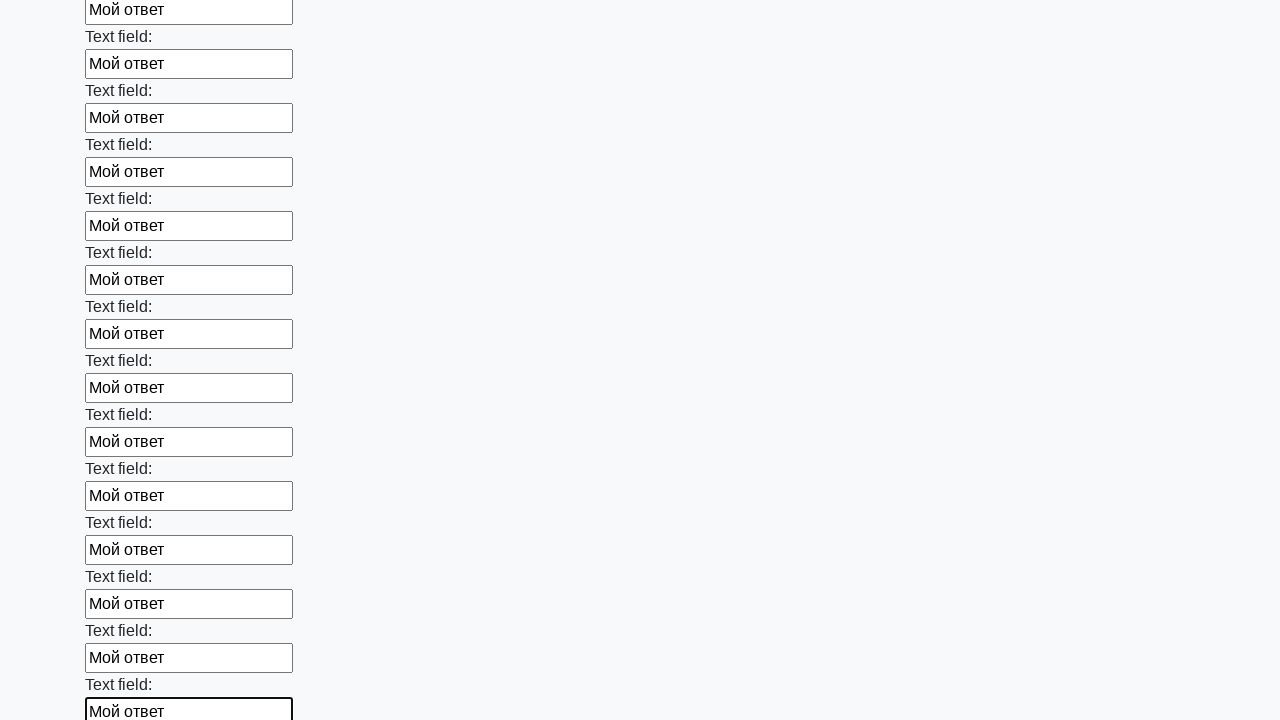

Filled an input field with 'Мой ответ' on input >> nth=82
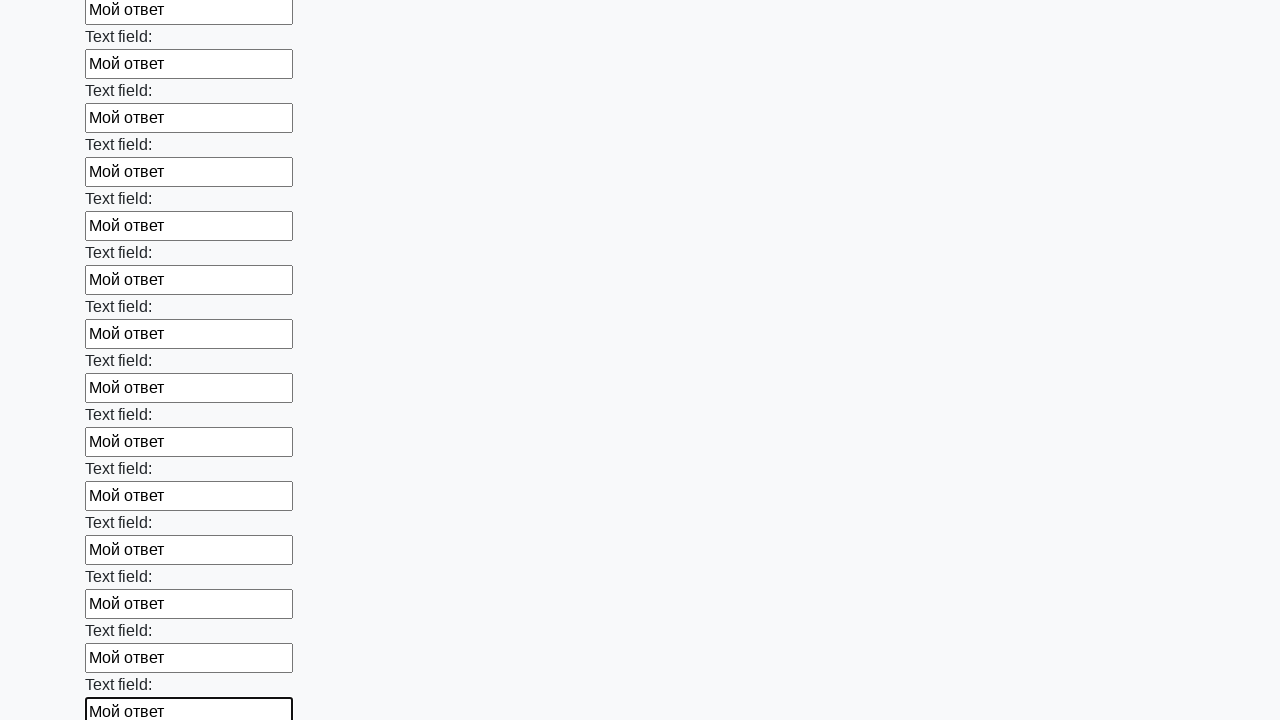

Filled an input field with 'Мой ответ' on input >> nth=83
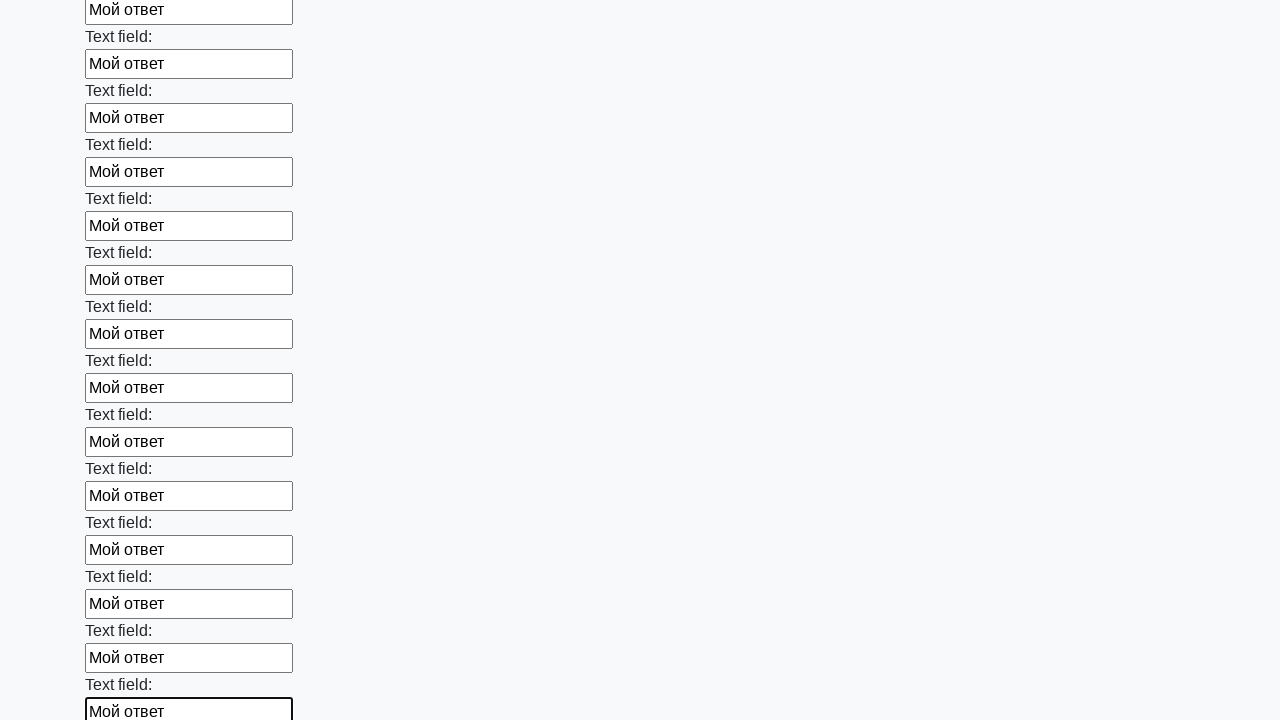

Filled an input field with 'Мой ответ' on input >> nth=84
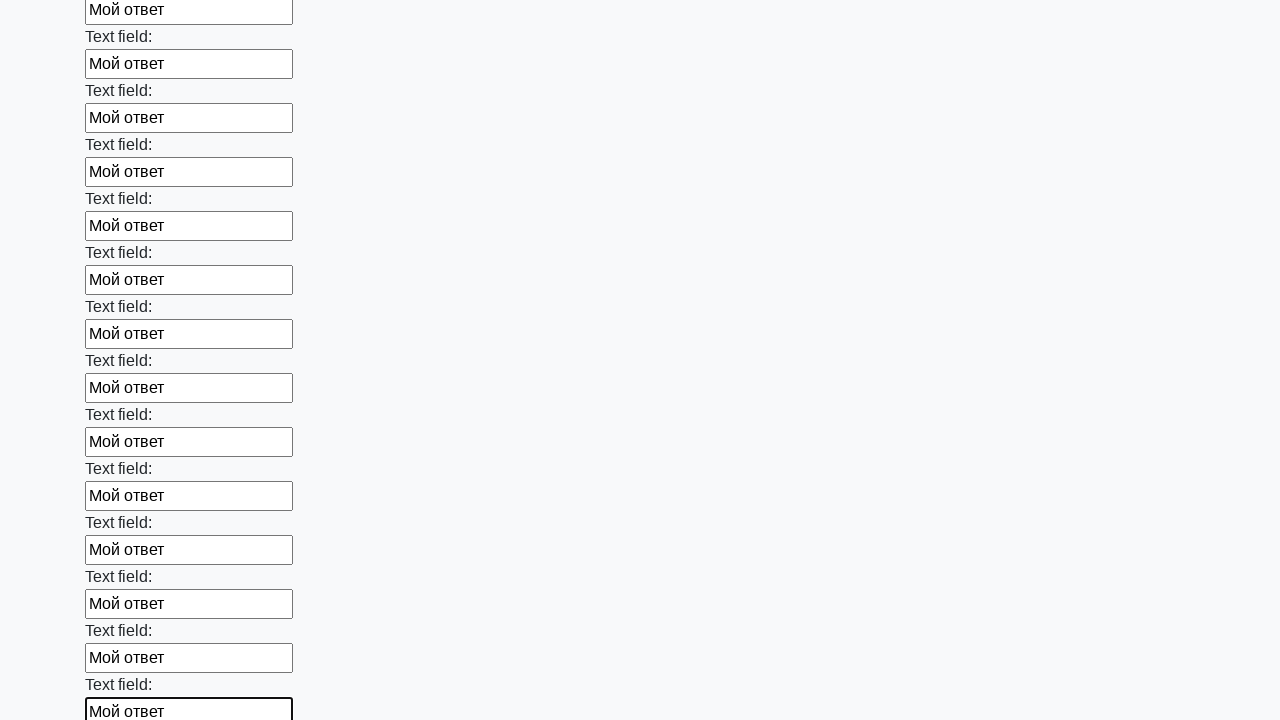

Filled an input field with 'Мой ответ' on input >> nth=85
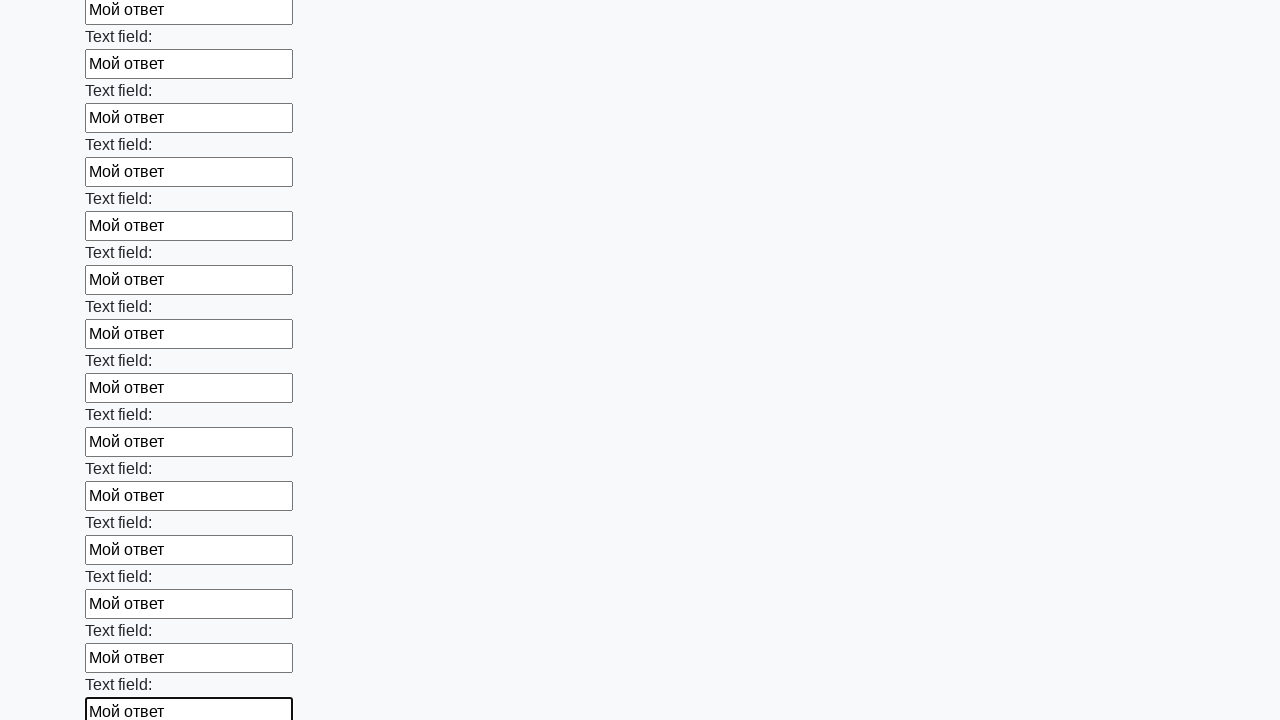

Filled an input field with 'Мой ответ' on input >> nth=86
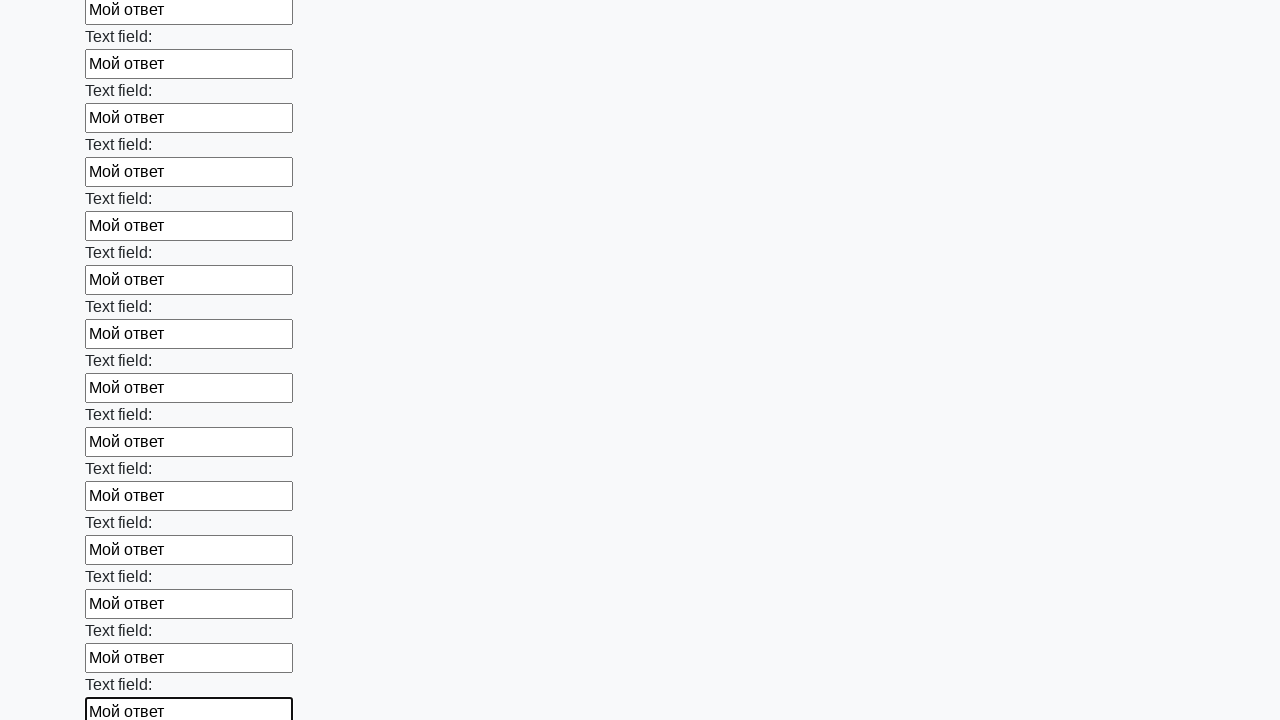

Filled an input field with 'Мой ответ' on input >> nth=87
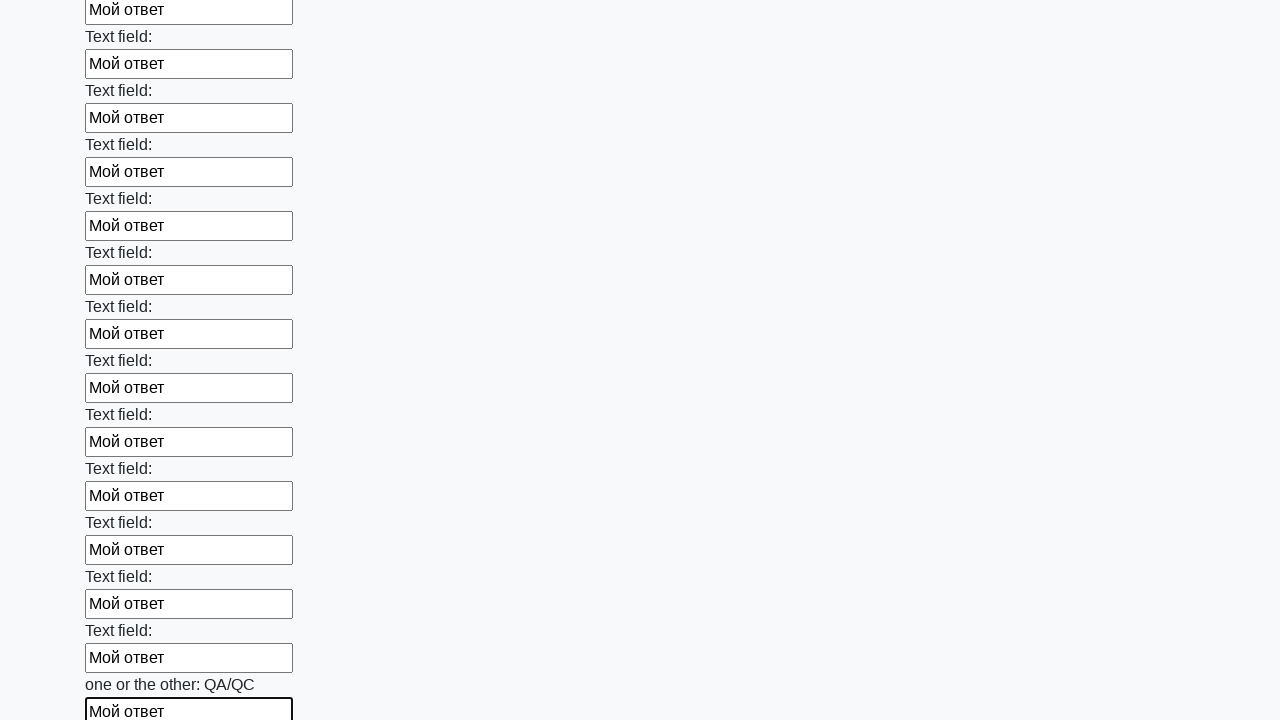

Filled an input field with 'Мой ответ' on input >> nth=88
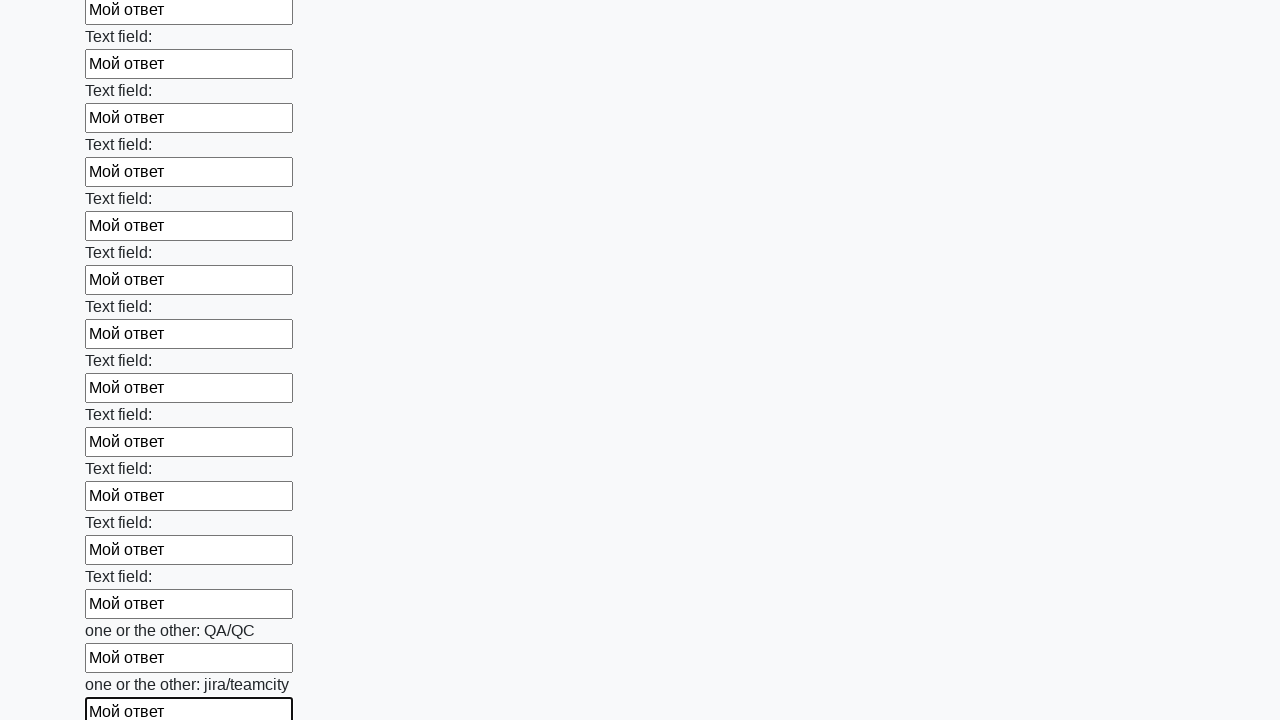

Filled an input field with 'Мой ответ' on input >> nth=89
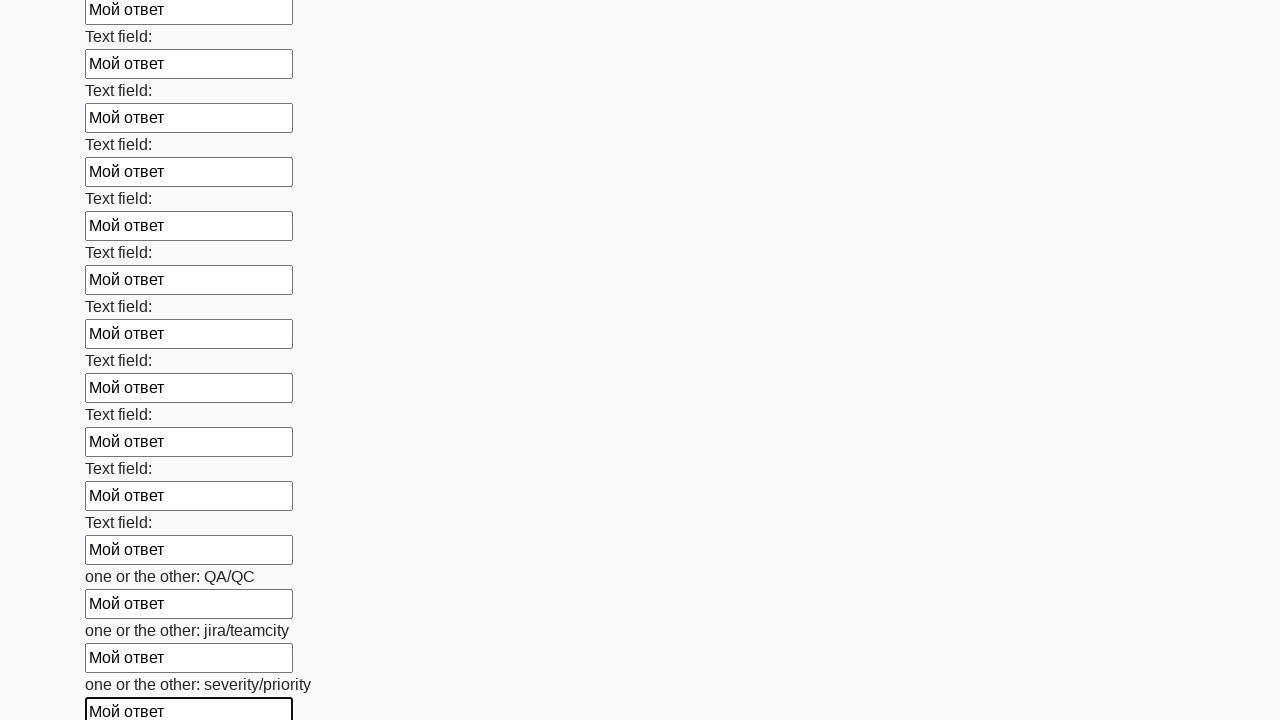

Filled an input field with 'Мой ответ' on input >> nth=90
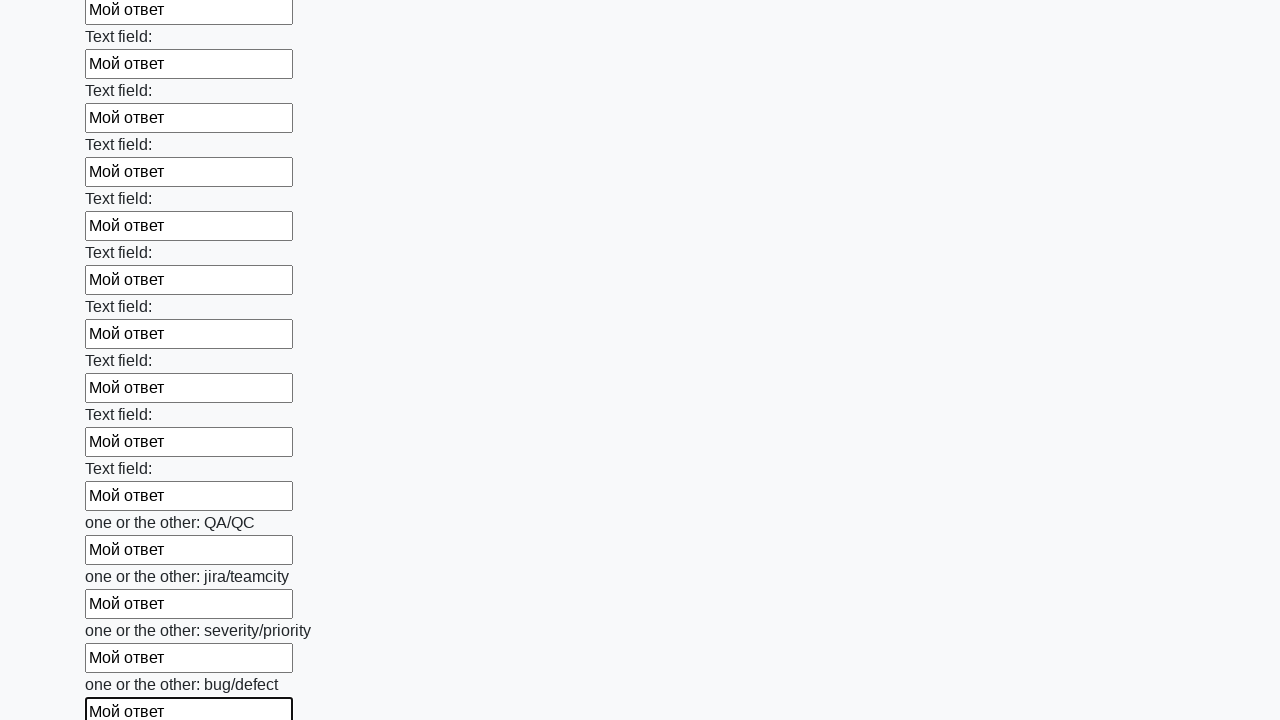

Filled an input field with 'Мой ответ' on input >> nth=91
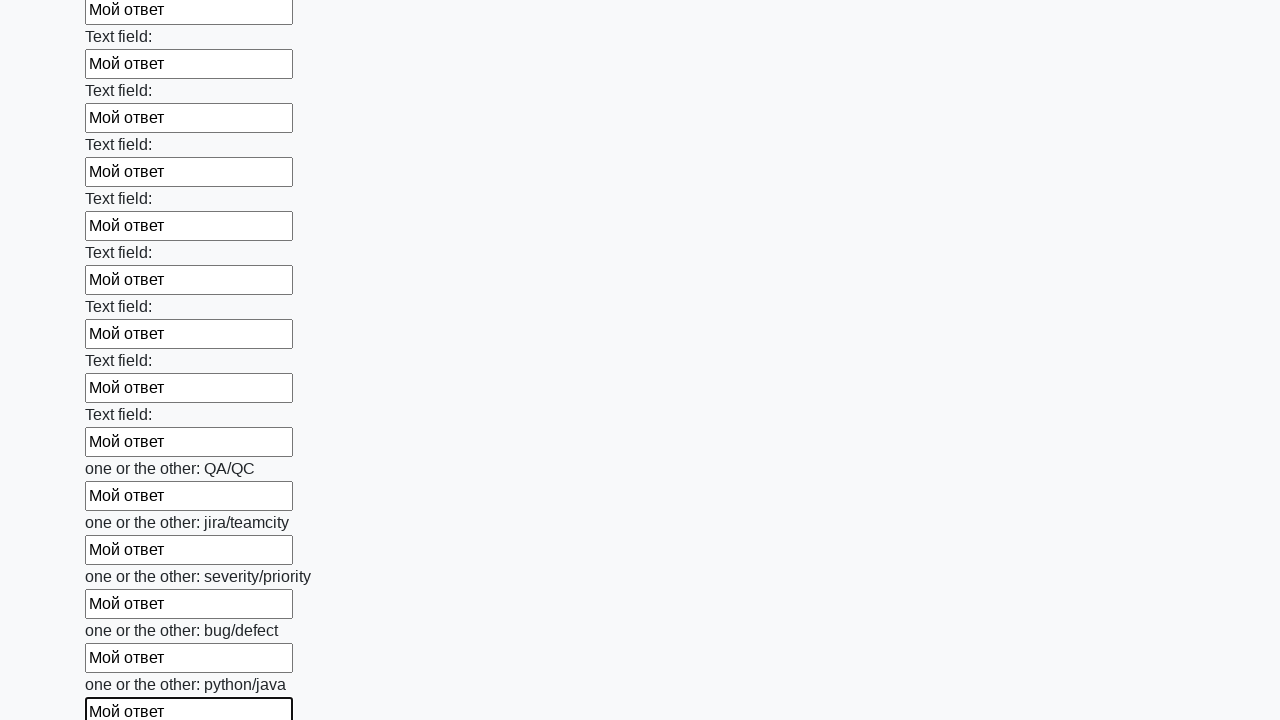

Filled an input field with 'Мой ответ' on input >> nth=92
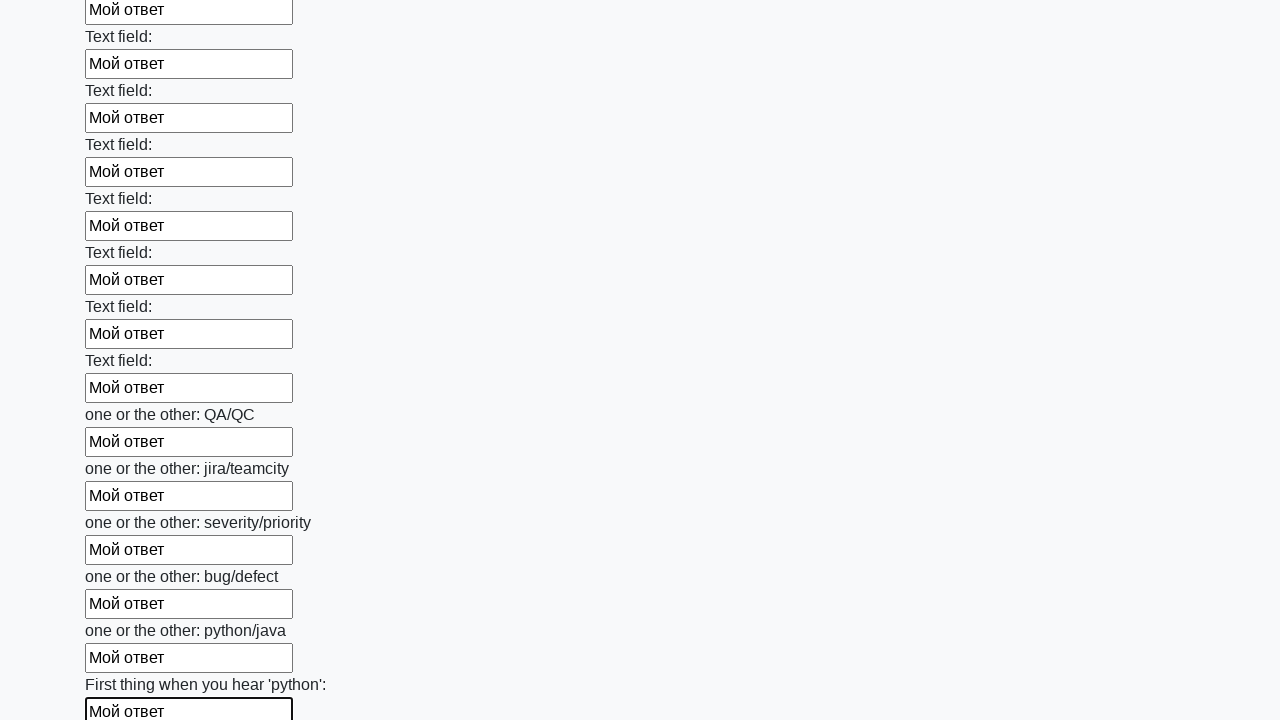

Filled an input field with 'Мой ответ' on input >> nth=93
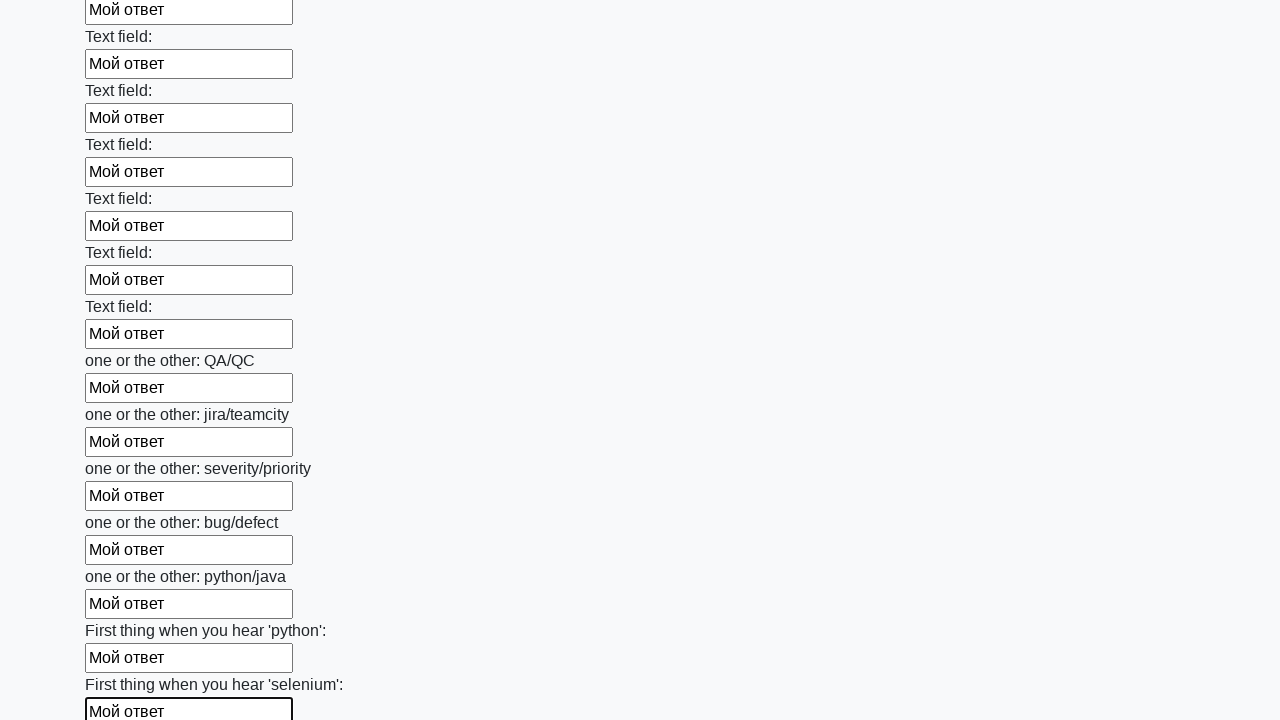

Filled an input field with 'Мой ответ' on input >> nth=94
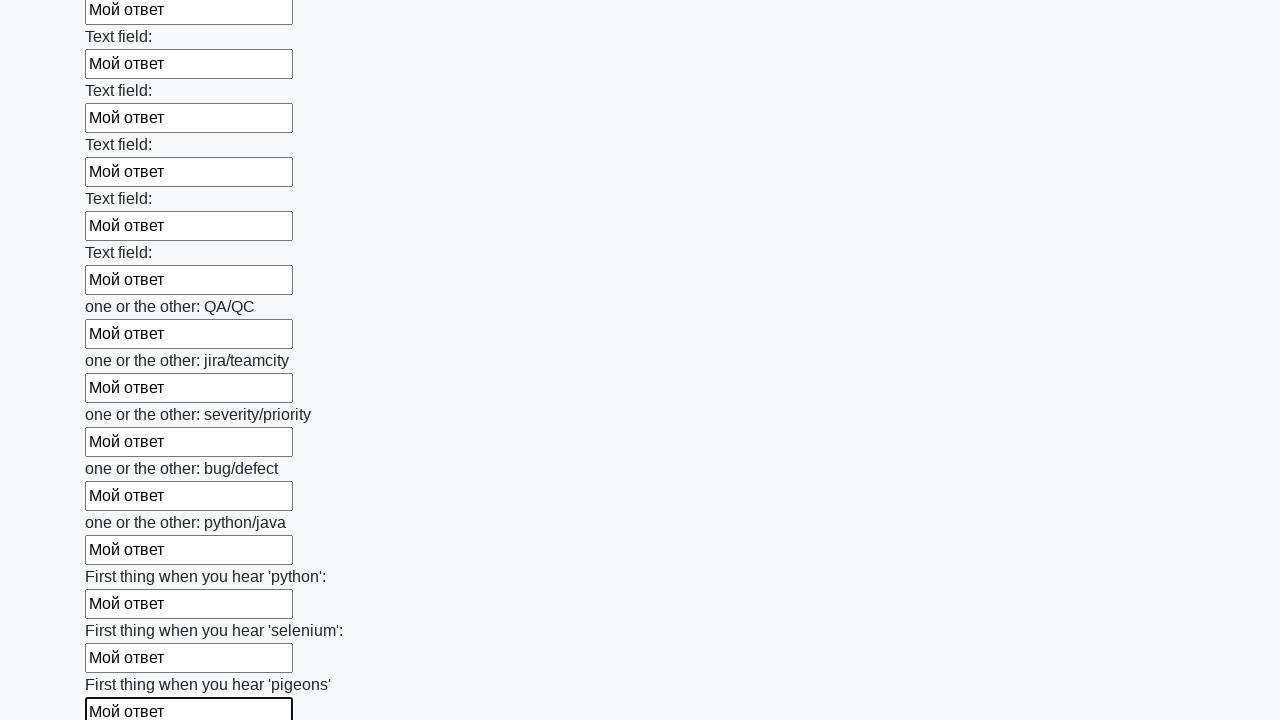

Filled an input field with 'Мой ответ' on input >> nth=95
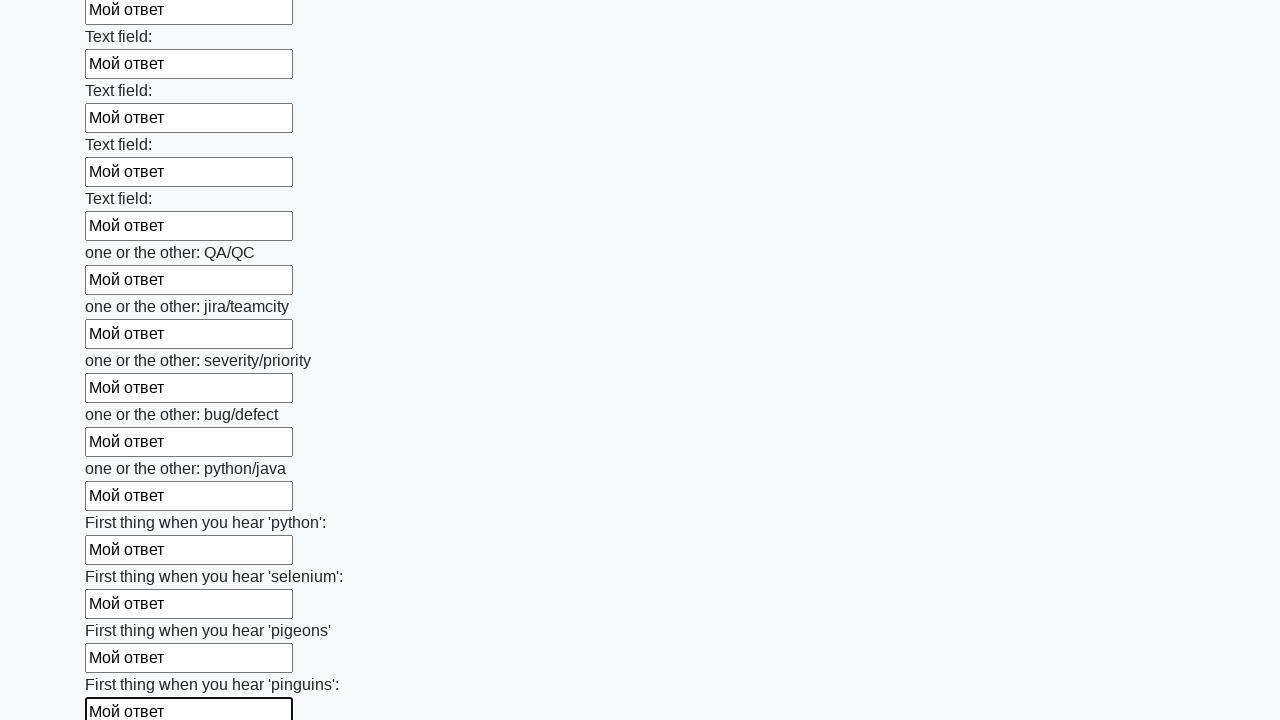

Filled an input field with 'Мой ответ' on input >> nth=96
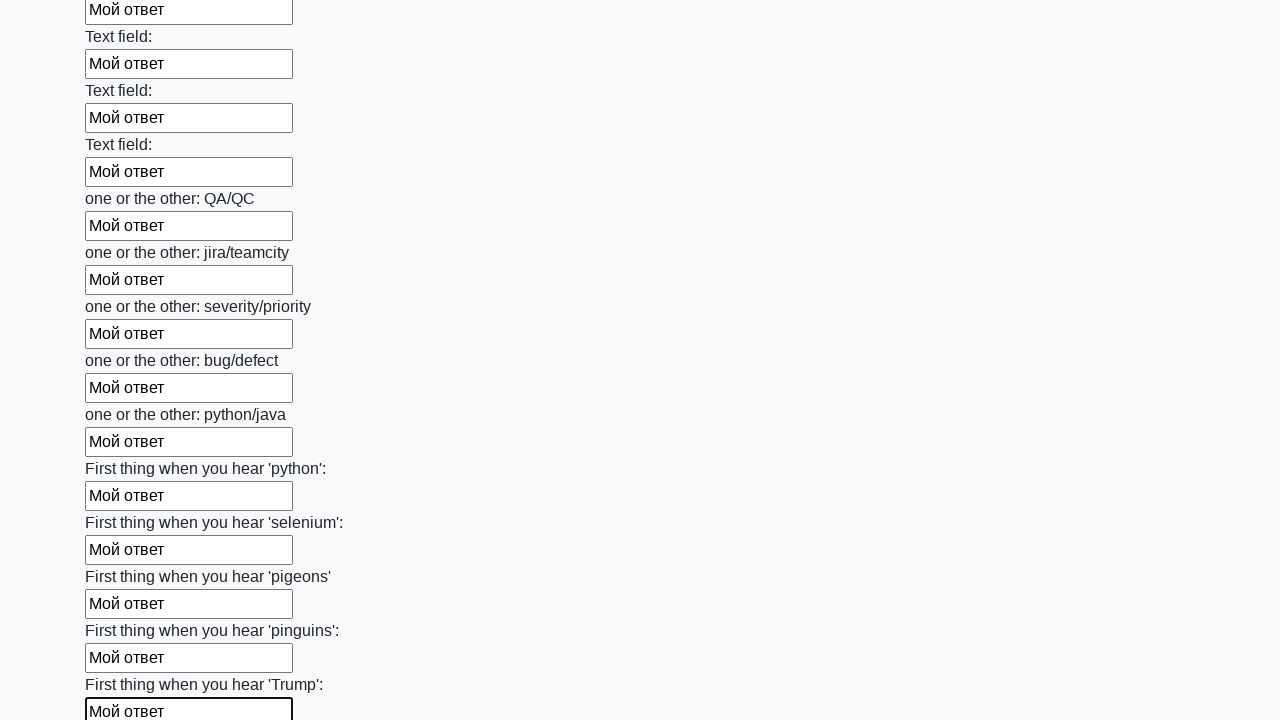

Filled an input field with 'Мой ответ' on input >> nth=97
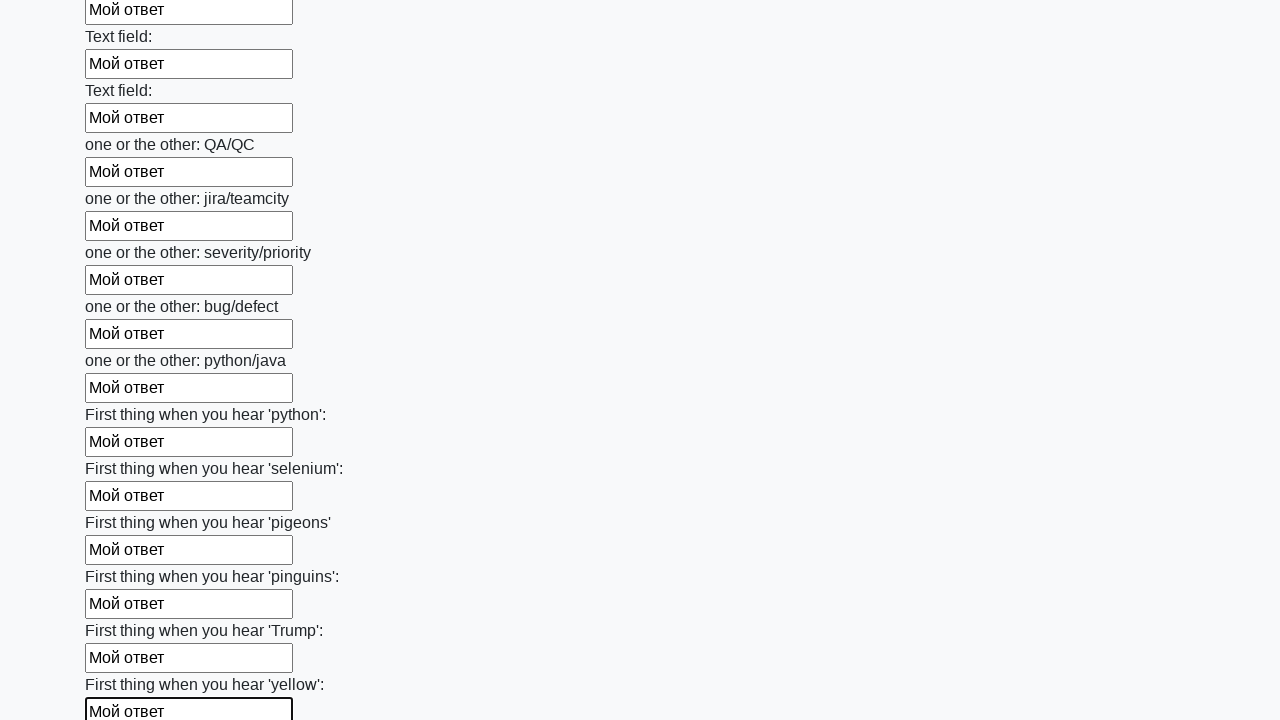

Filled an input field with 'Мой ответ' on input >> nth=98
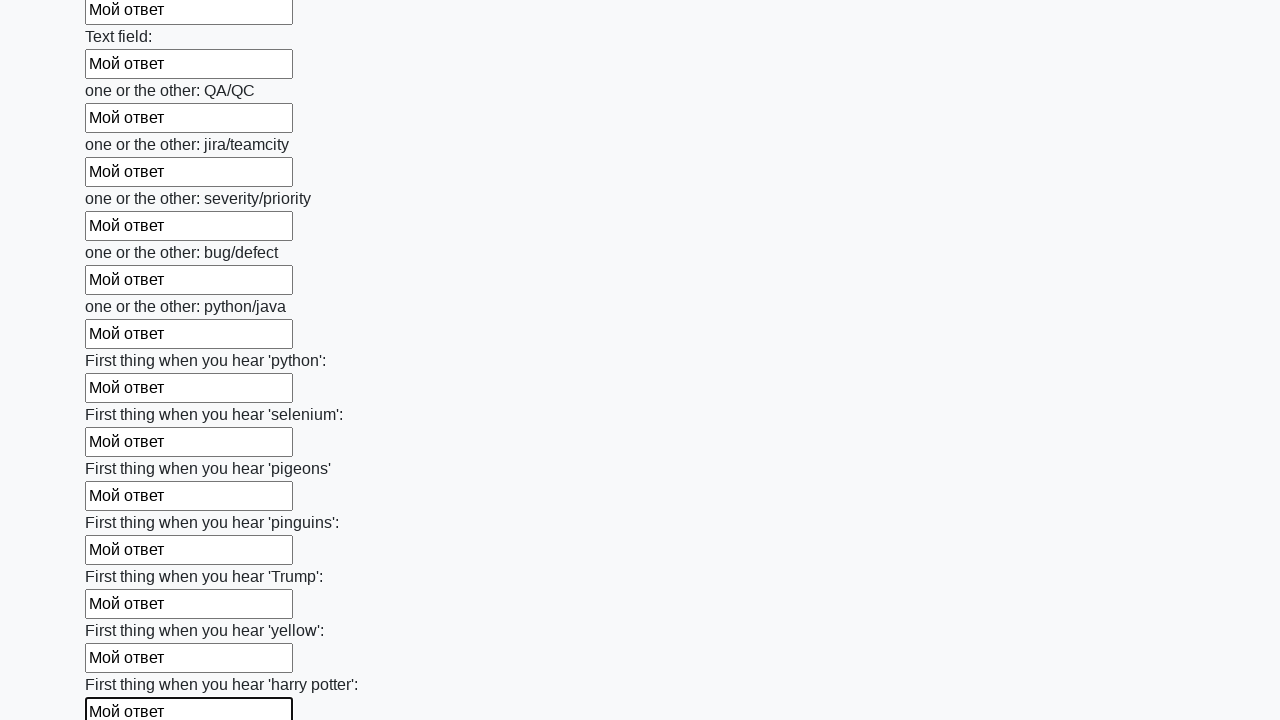

Filled an input field with 'Мой ответ' on input >> nth=99
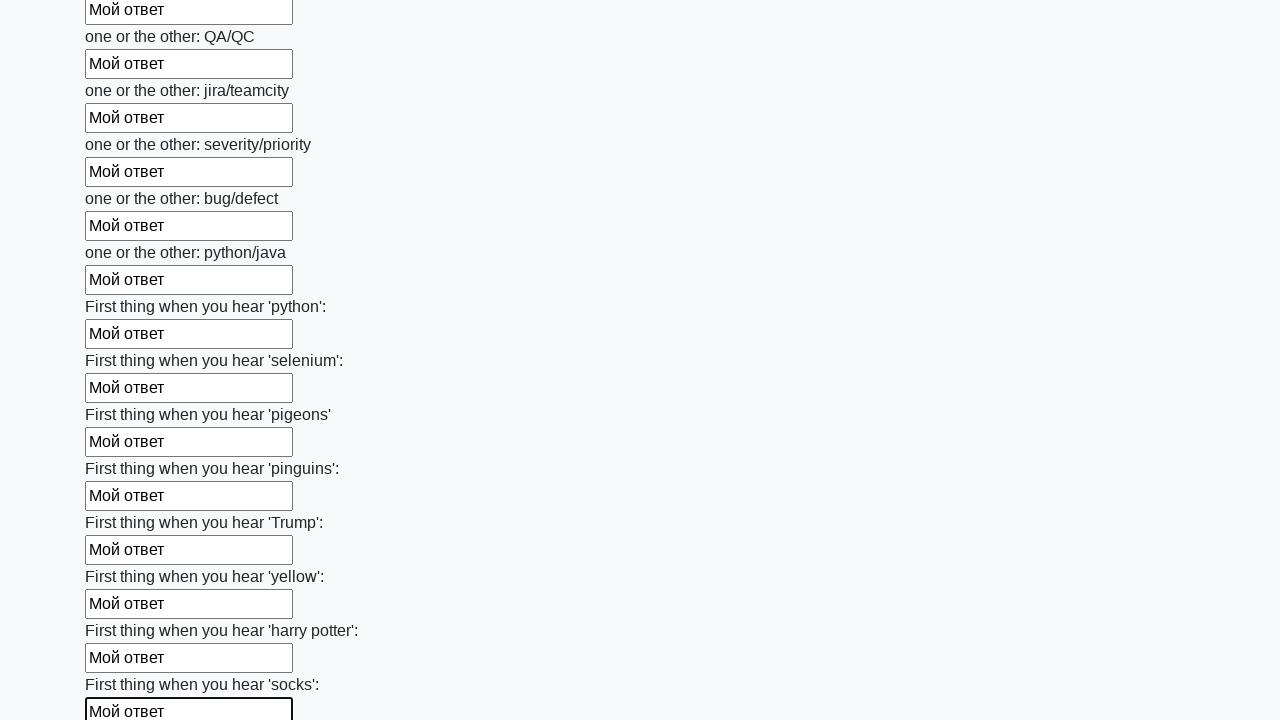

Clicked the submit button at (123, 611) on button.btn
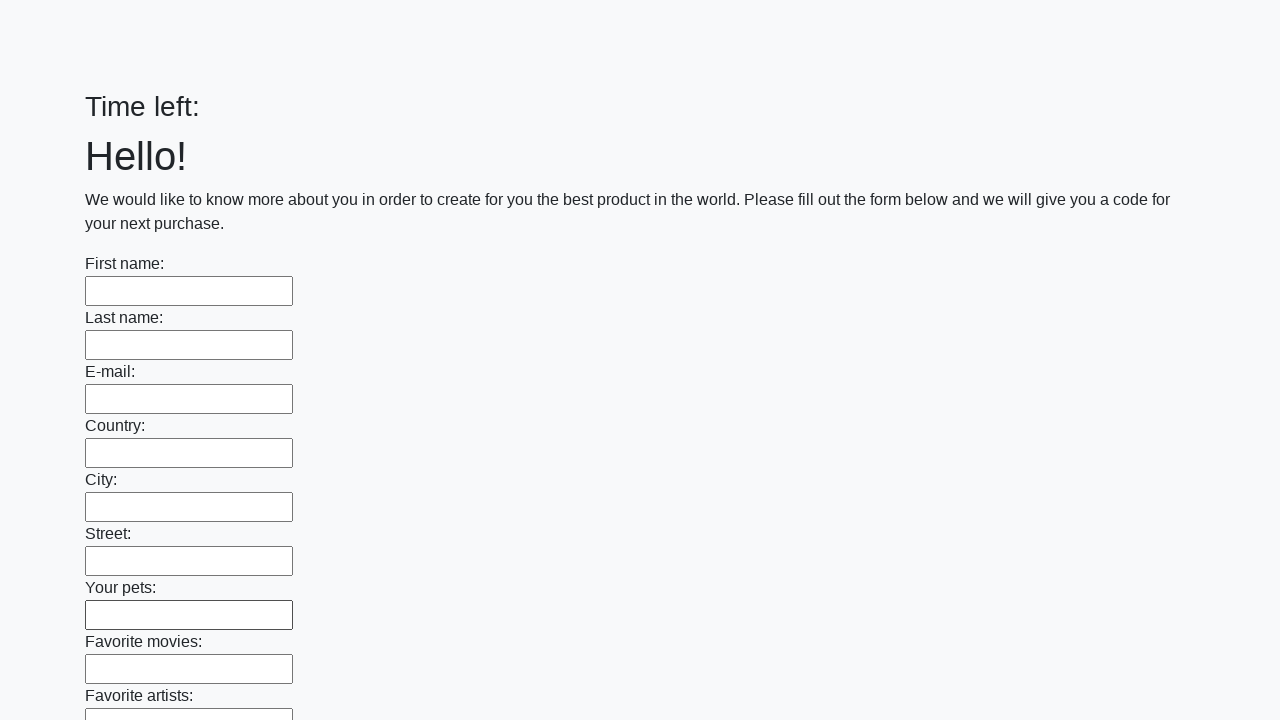

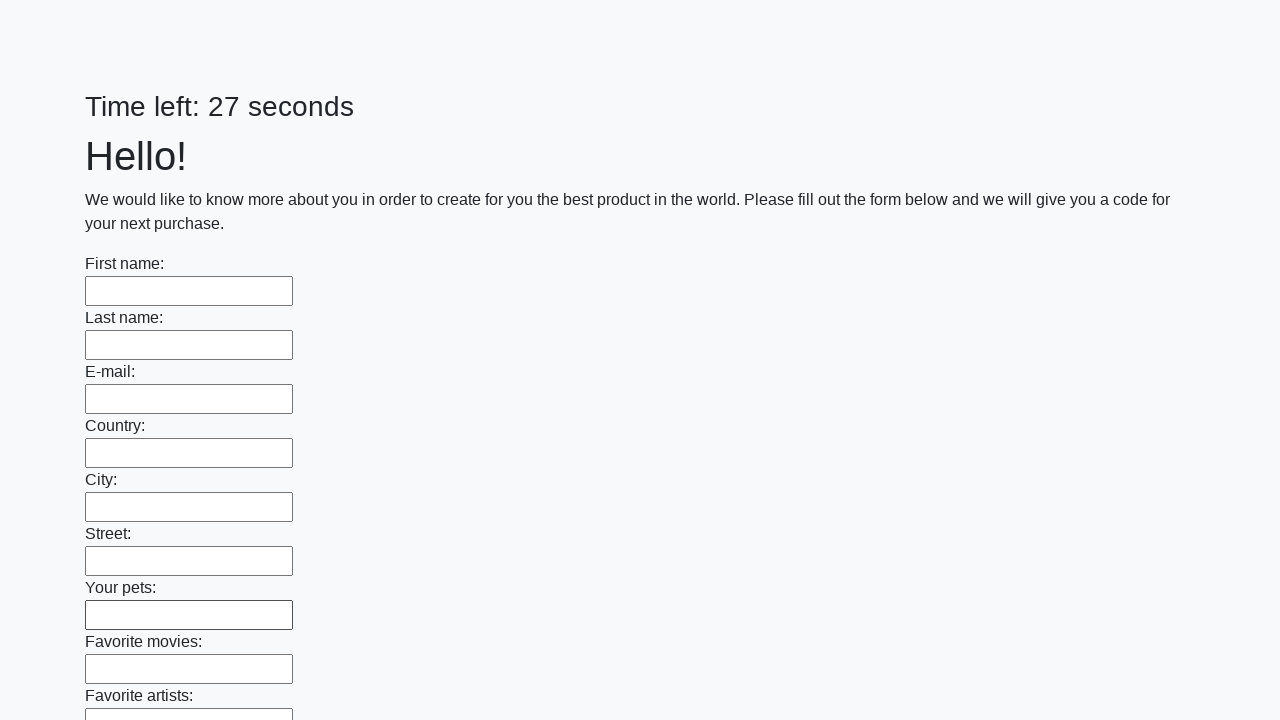